Validates that article links on the page start with the expected URL pattern

Starting URL: https://www.moneycorp.com

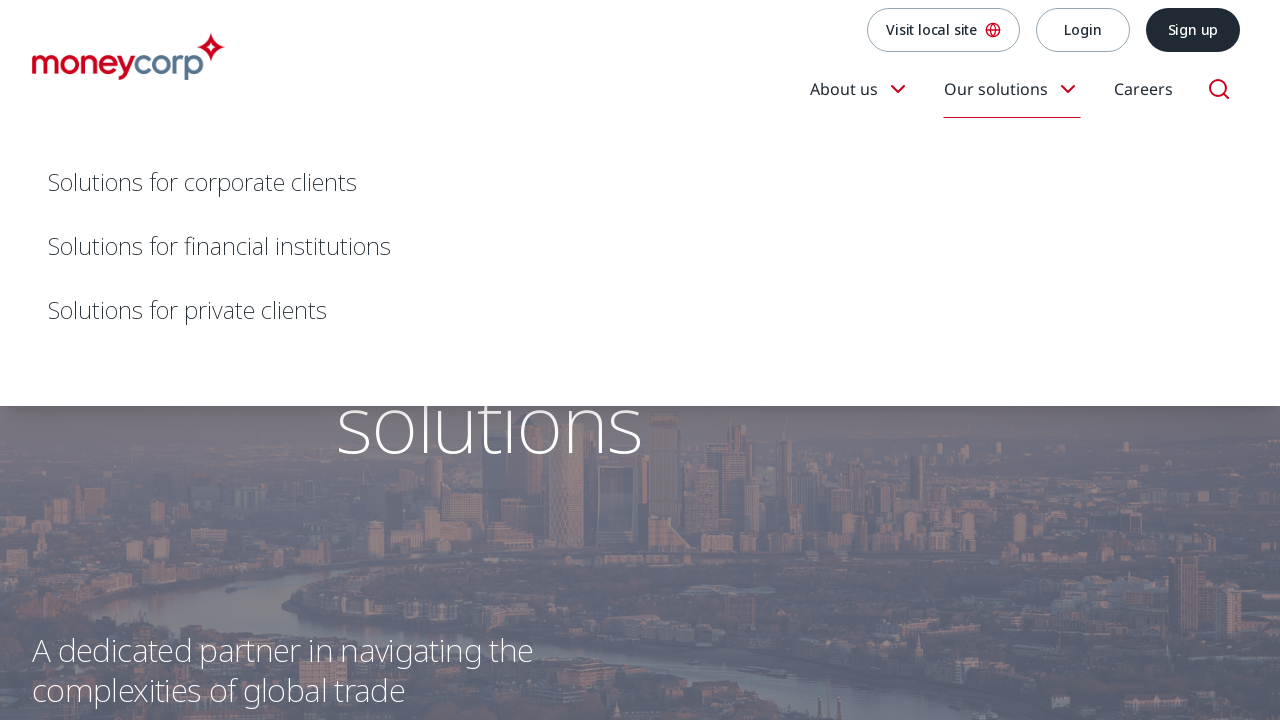

Navigated to https://www.moneycorp.com
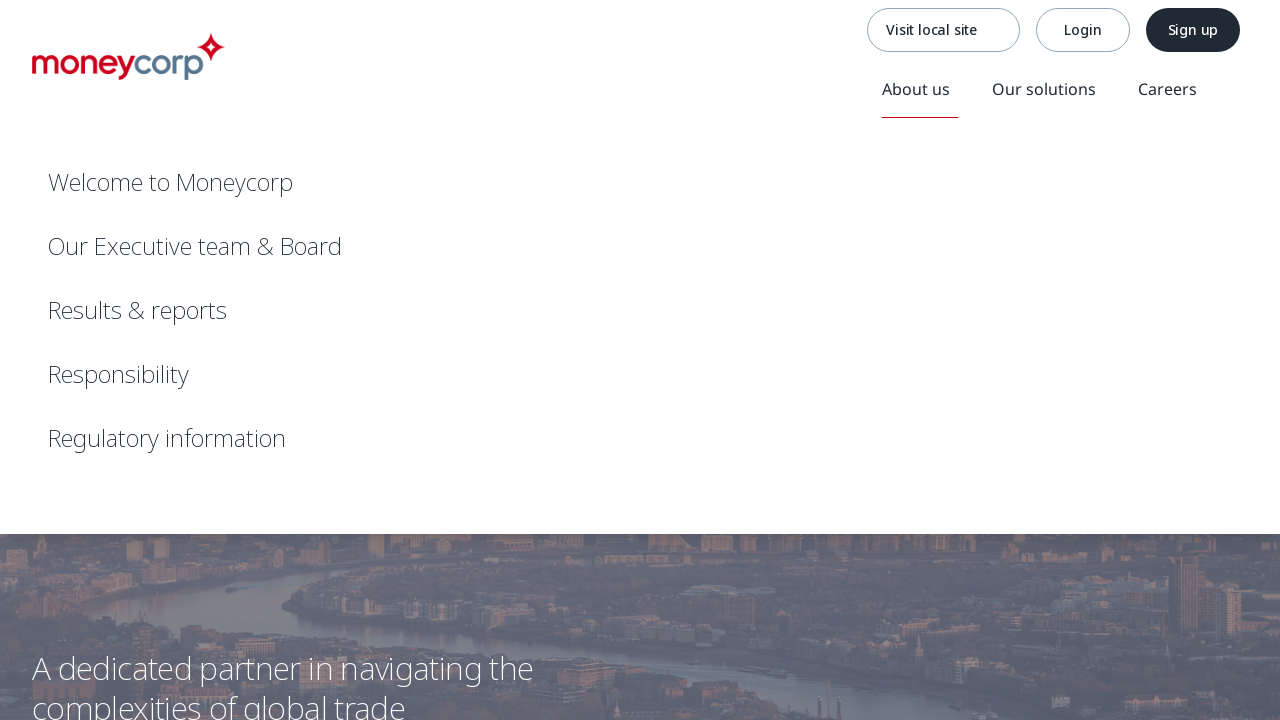

Retrieved all article links from the page
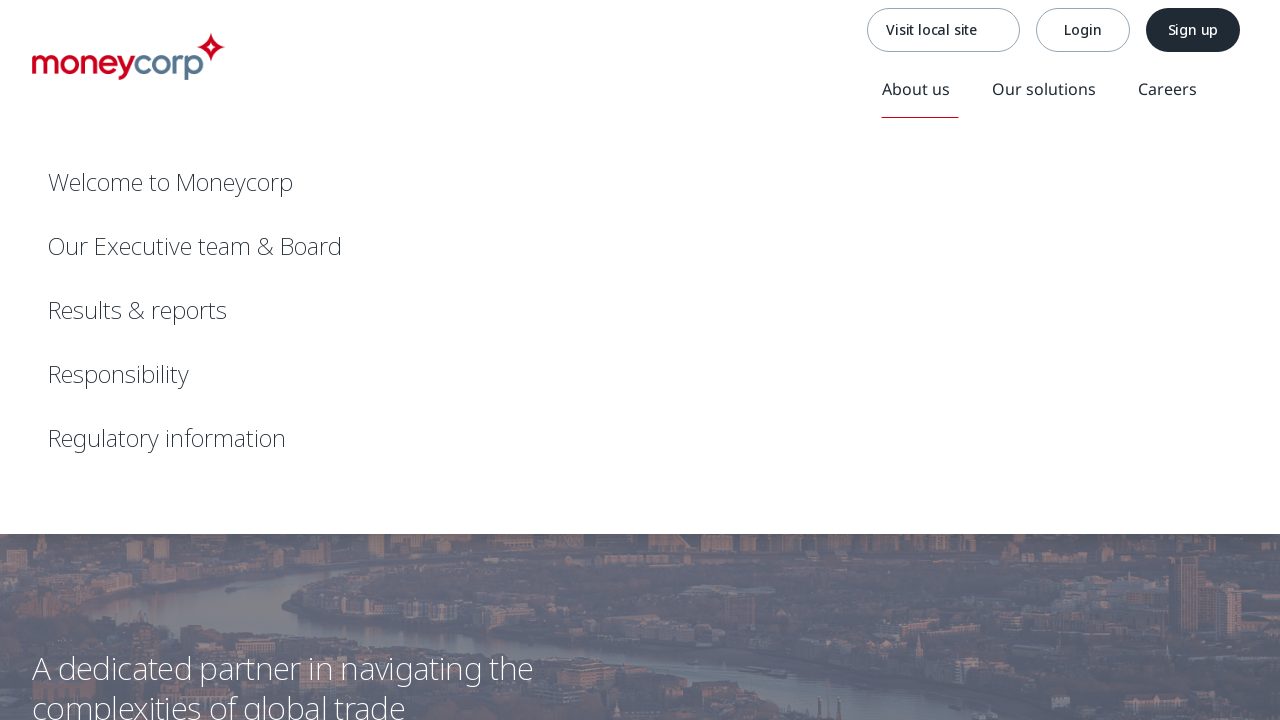

Extracted href attribute from link: #
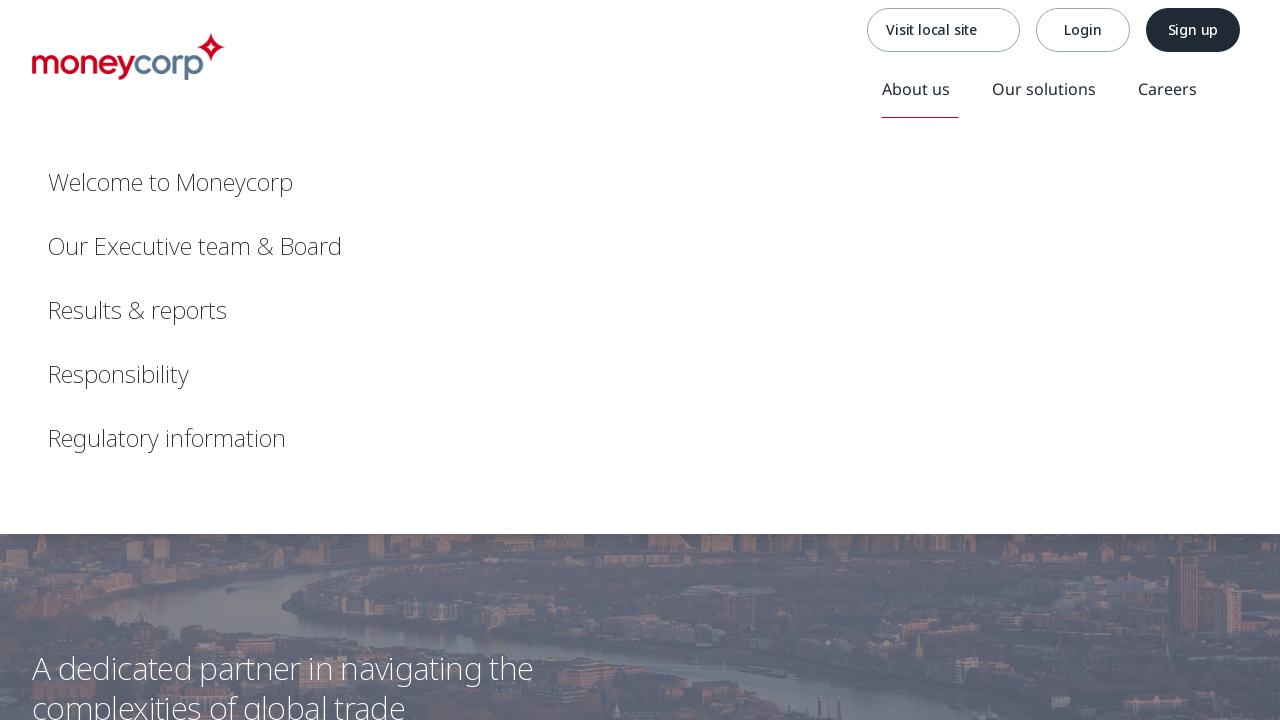

Extracted href attribute from link: /en/
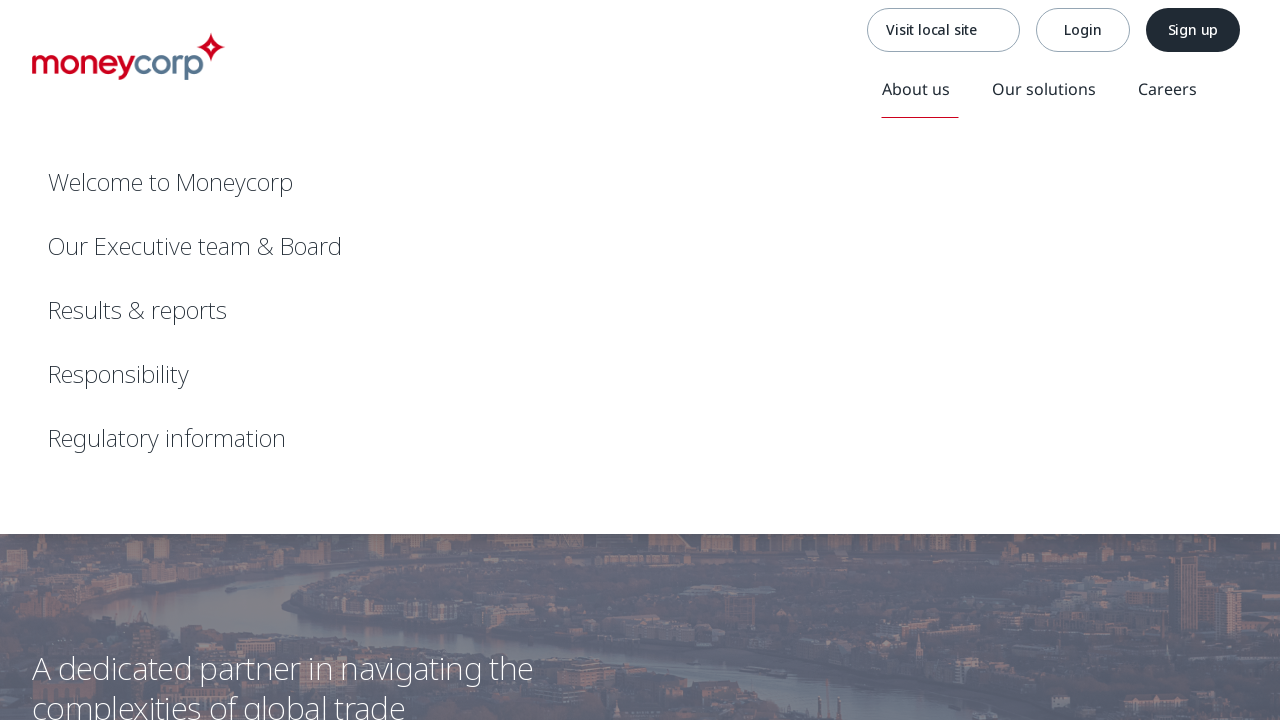

Extracted href attribute from link: /en-gb/
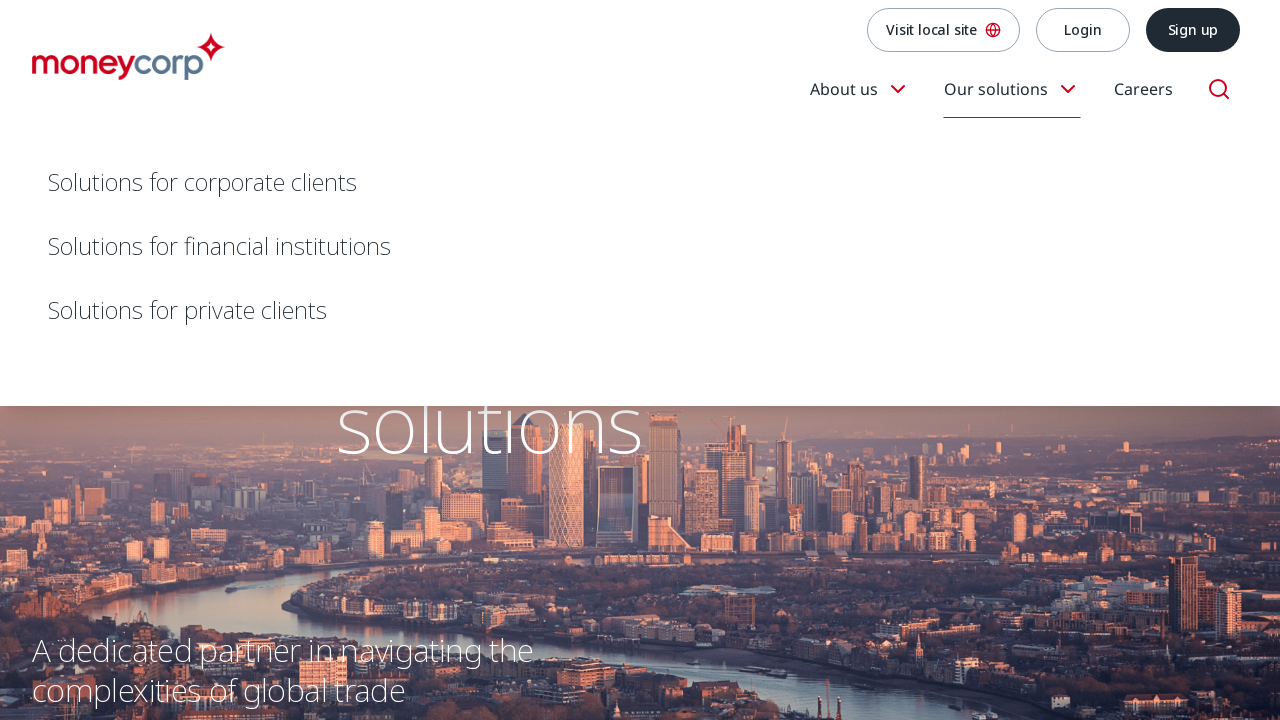

Extracted href attribute from link: /en-us/
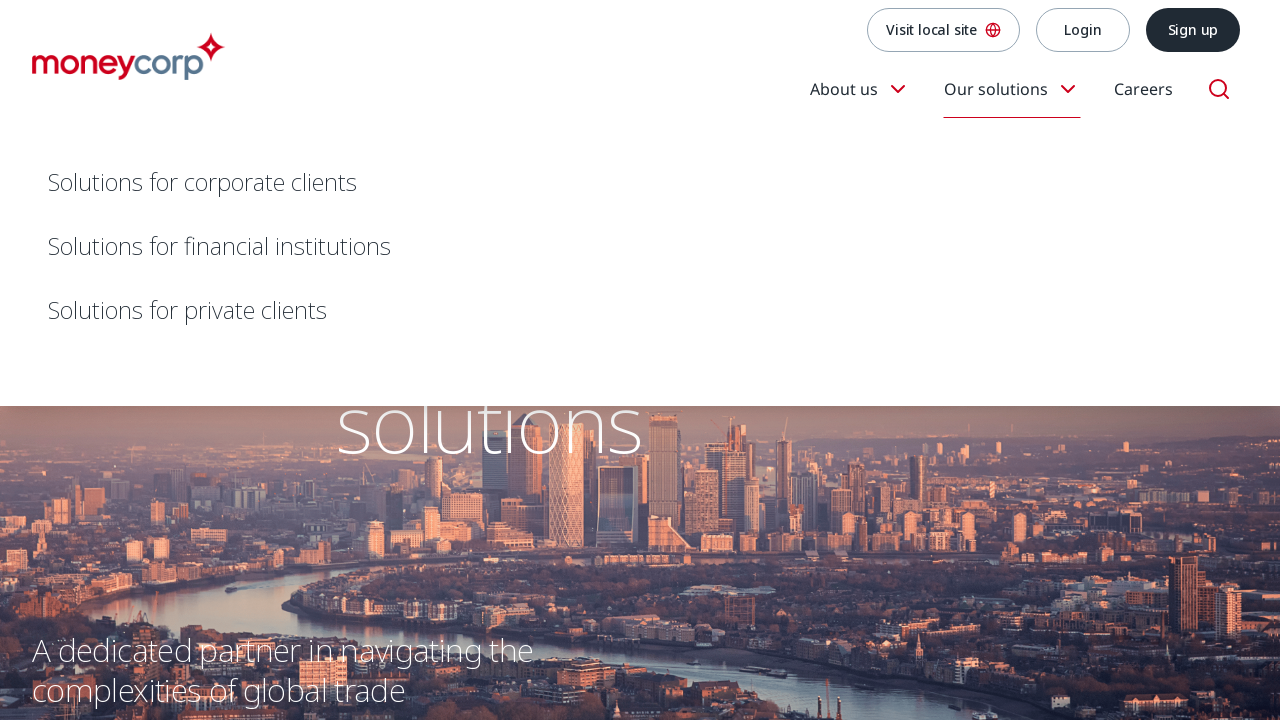

Extracted href attribute from link: /en-ie/
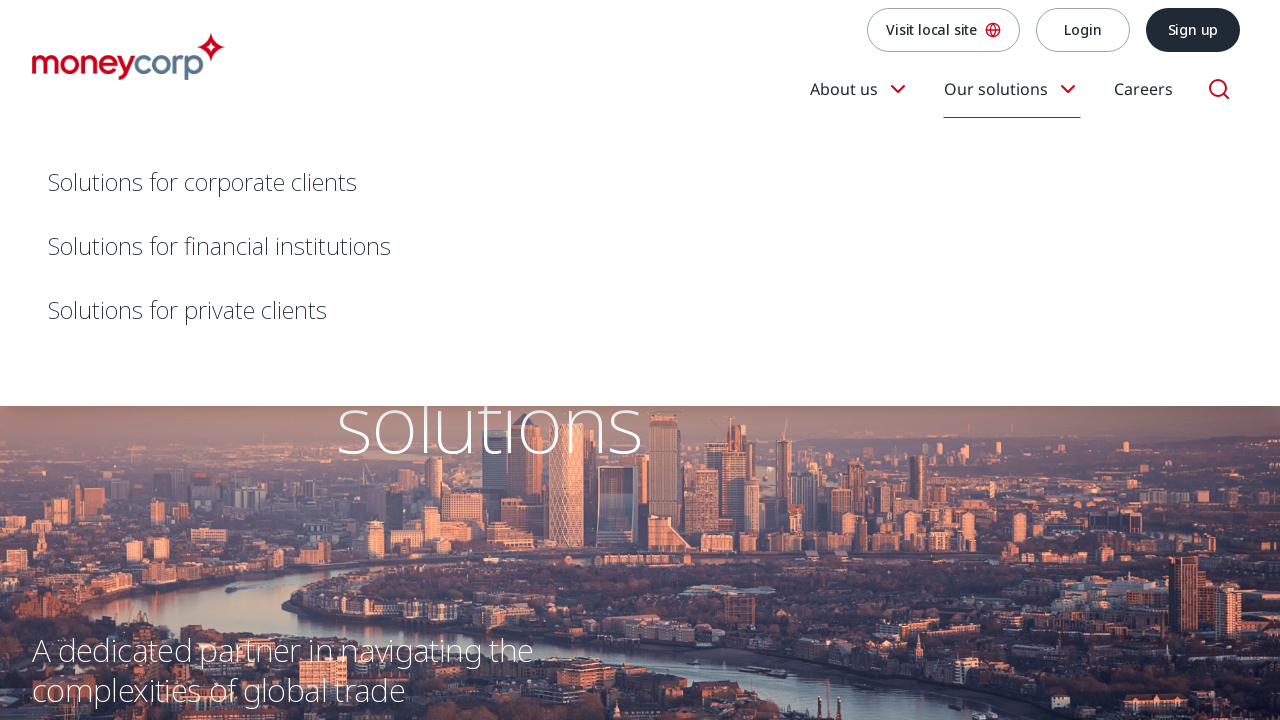

Extracted href attribute from link: /es-es/
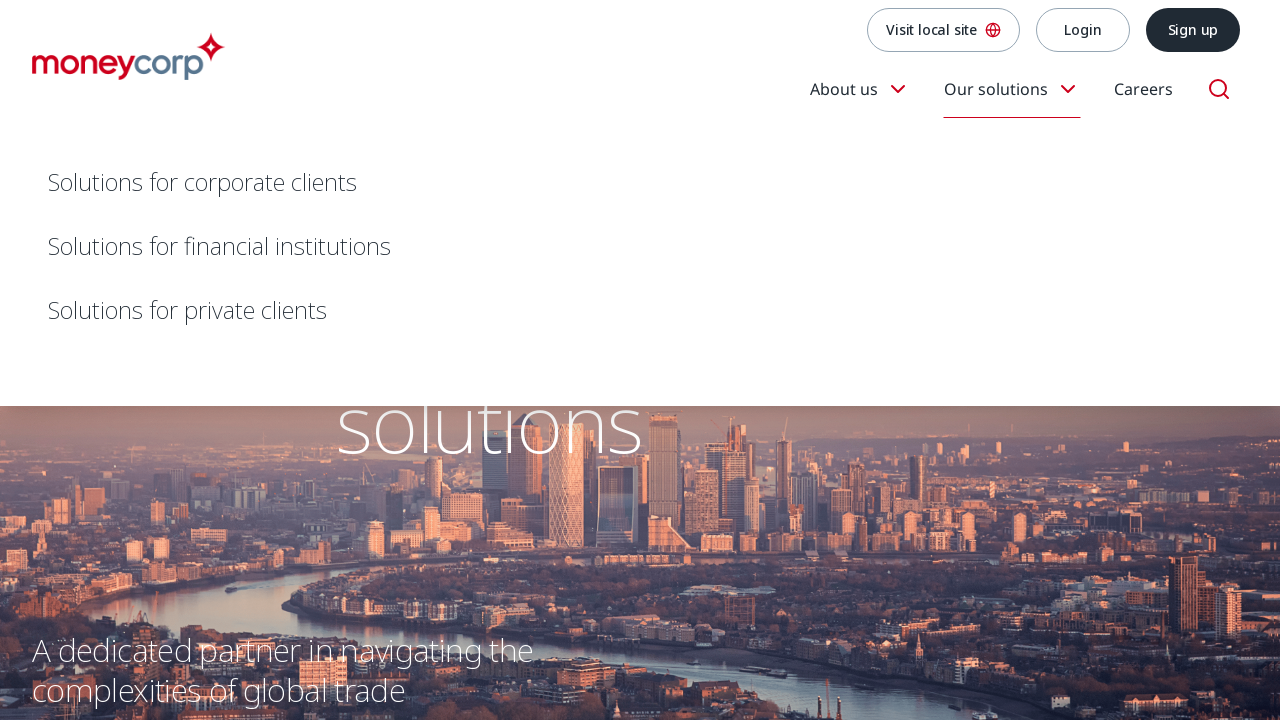

Extracted href attribute from link: /en-es/
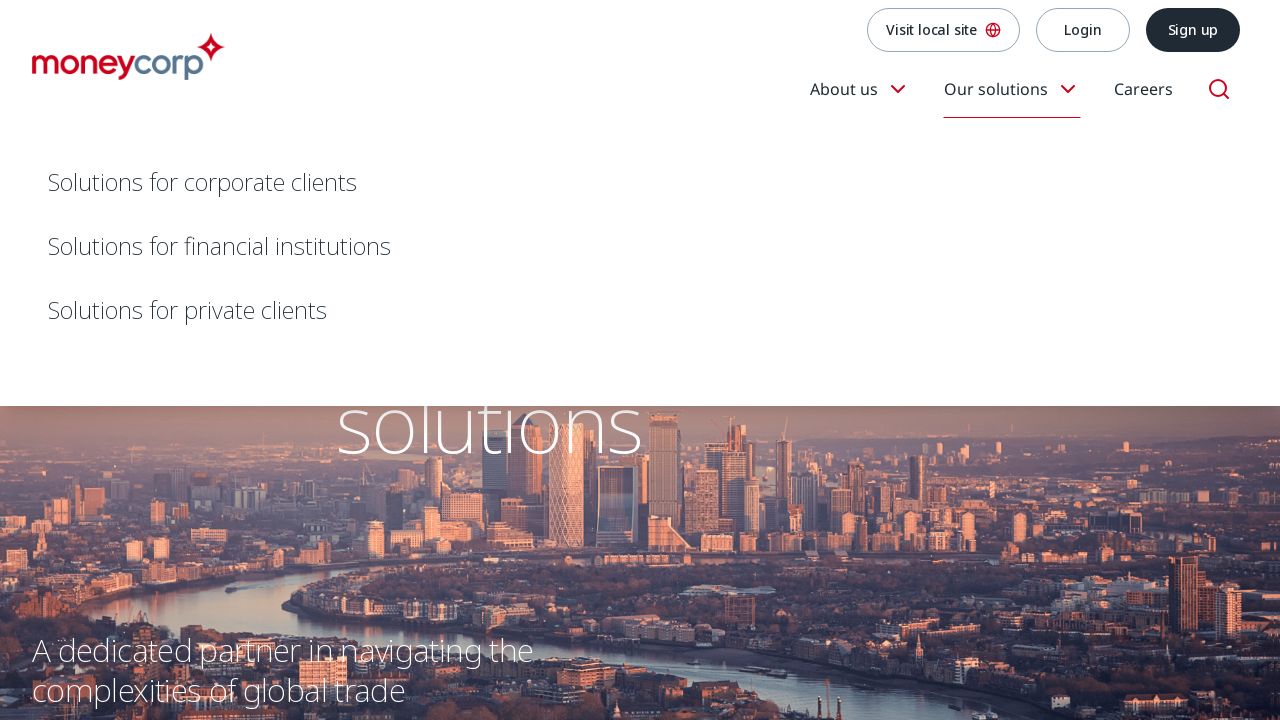

Extracted href attribute from link: /fr-fr/
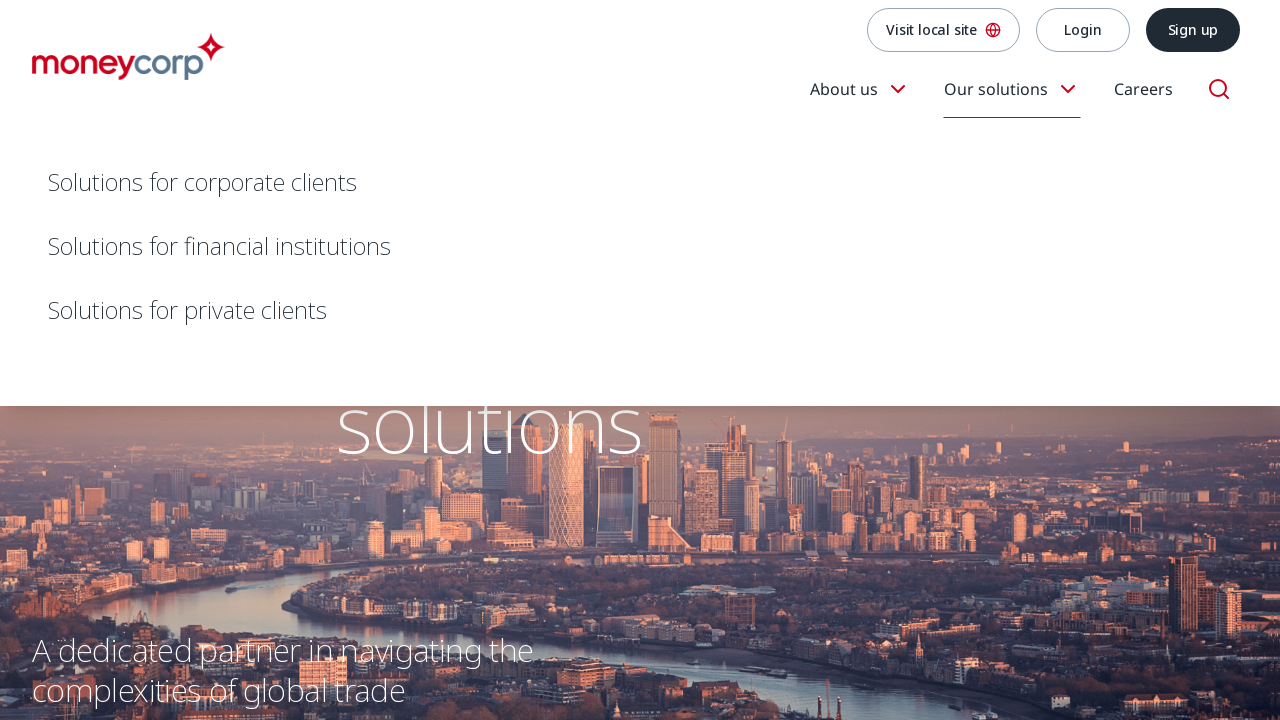

Extracted href attribute from link: /en-fr/
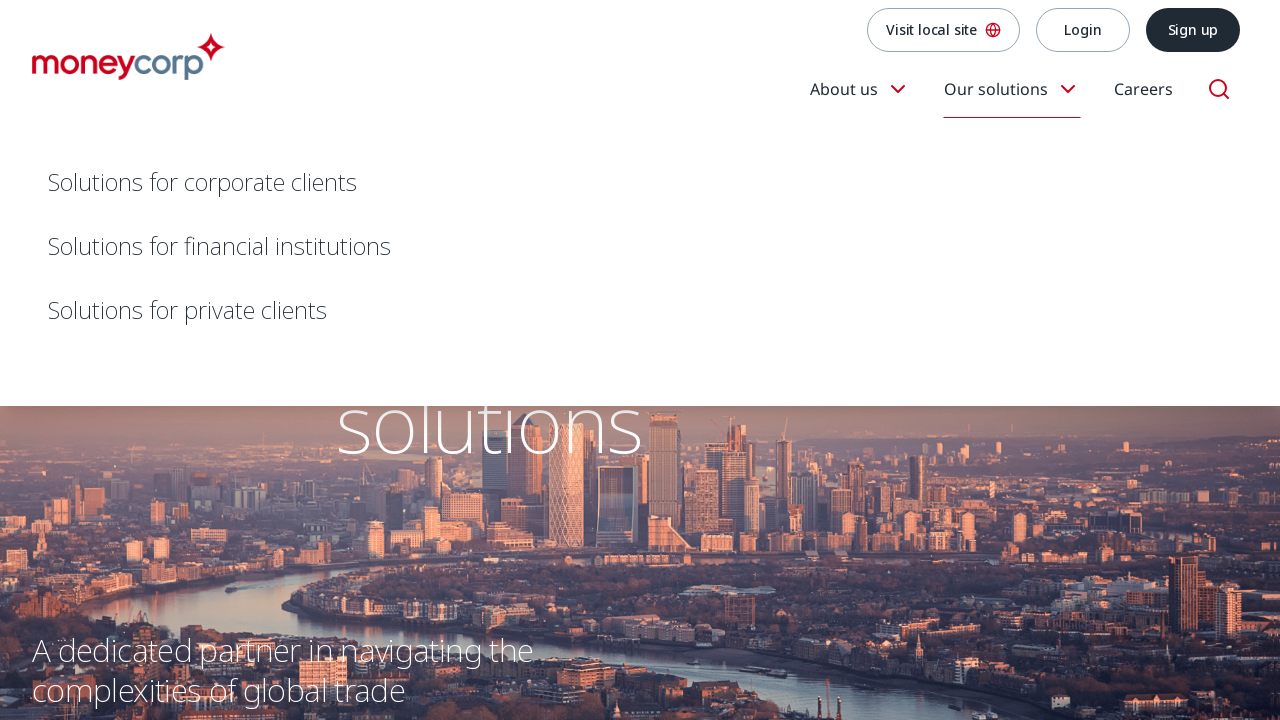

Extracted href attribute from link: /ro-ro/
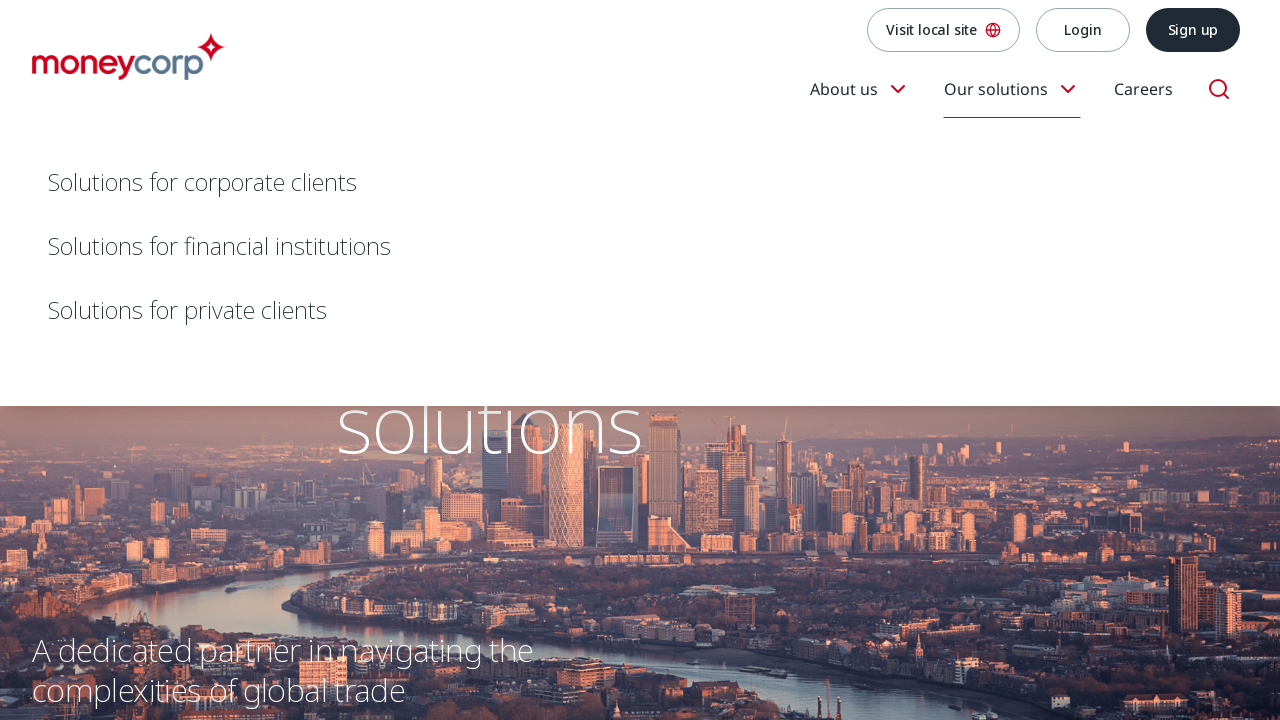

Extracted href attribute from link: /en-ro/
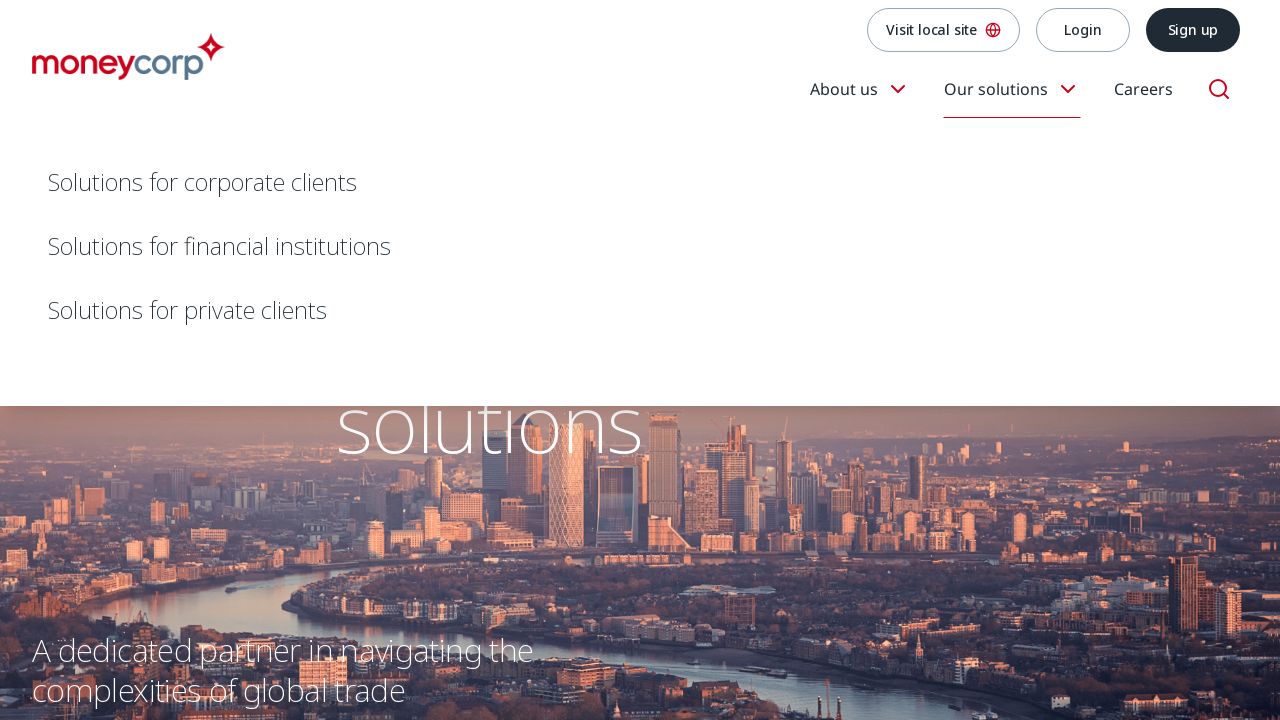

Extracted href attribute from link: https://www.bancomoneycorp.com.br/pt/
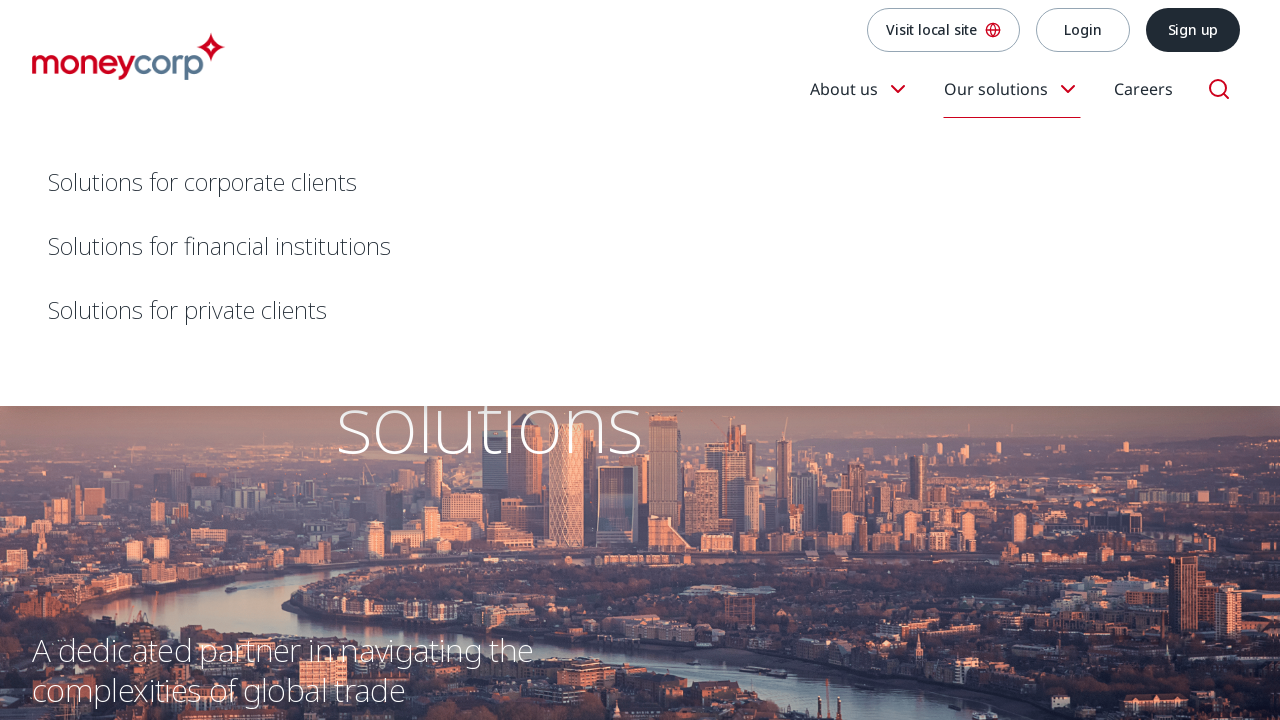

Extracted href attribute from link: https://www.bancomoneycorp.com.br/en/
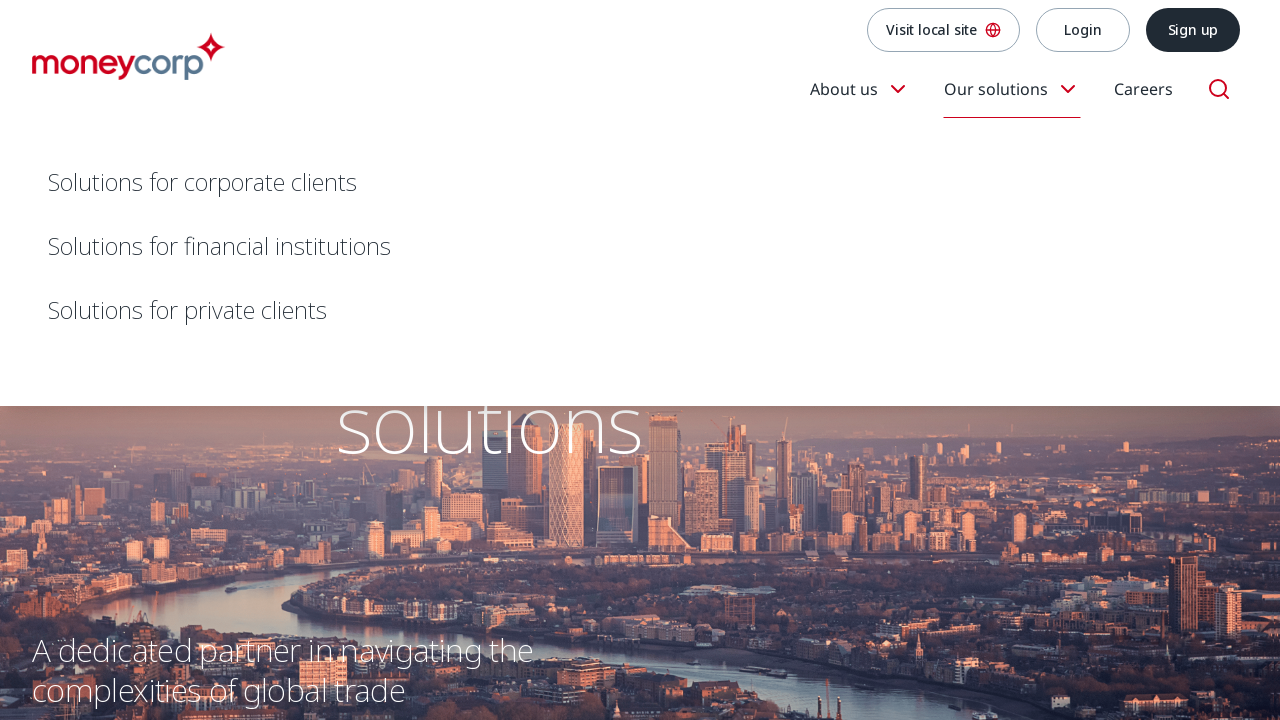

Extracted href attribute from link: /en-ca/
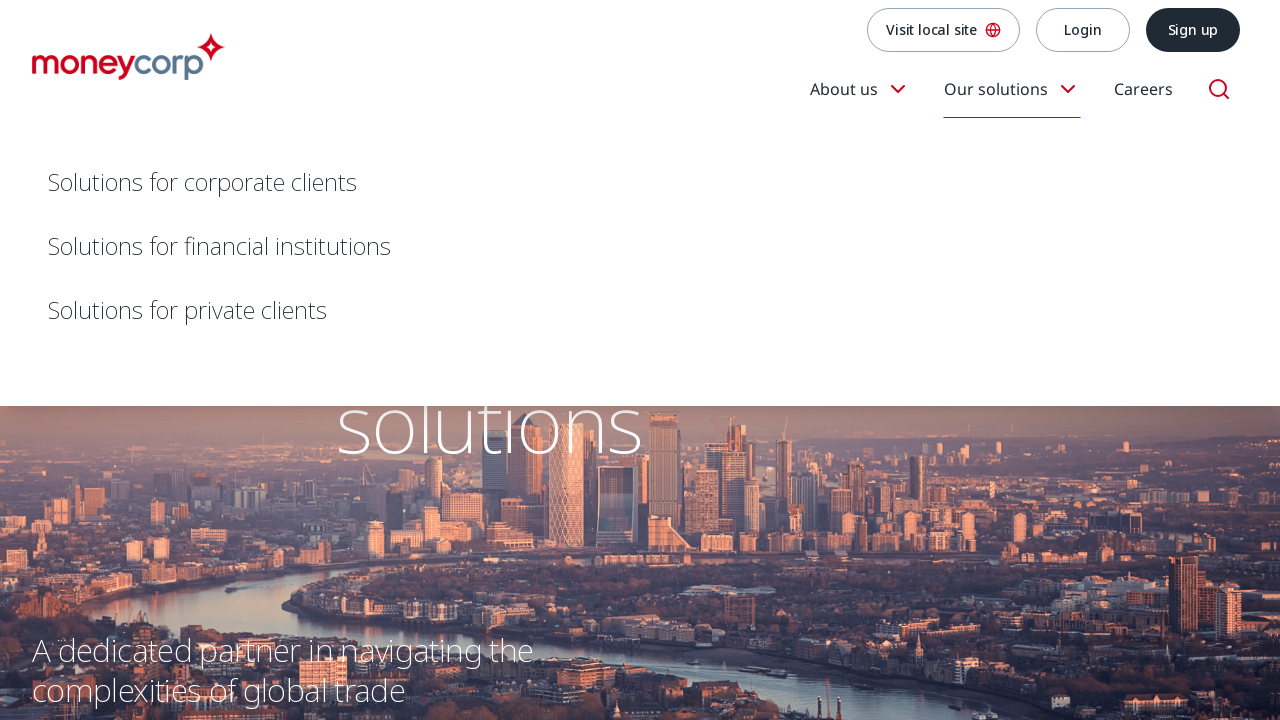

Extracted href attribute from link: /en-hk/
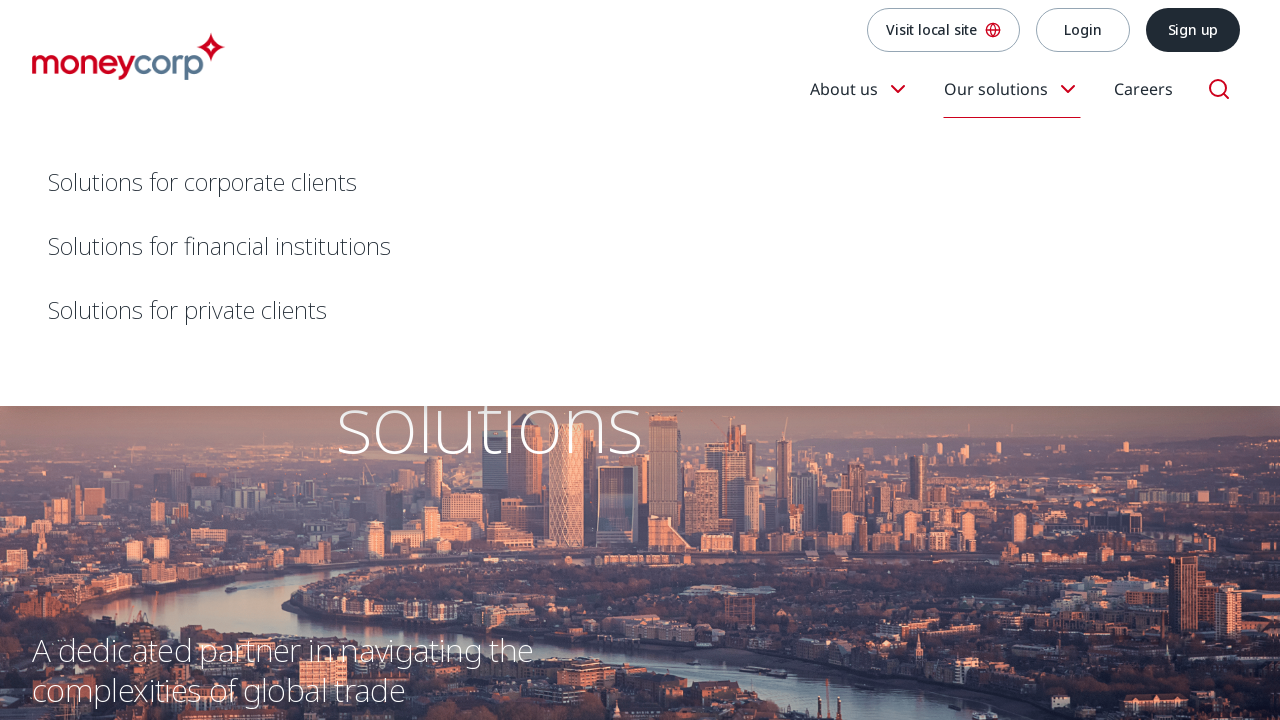

Extracted href attribute from link: https://www.moneycorpbank.com/
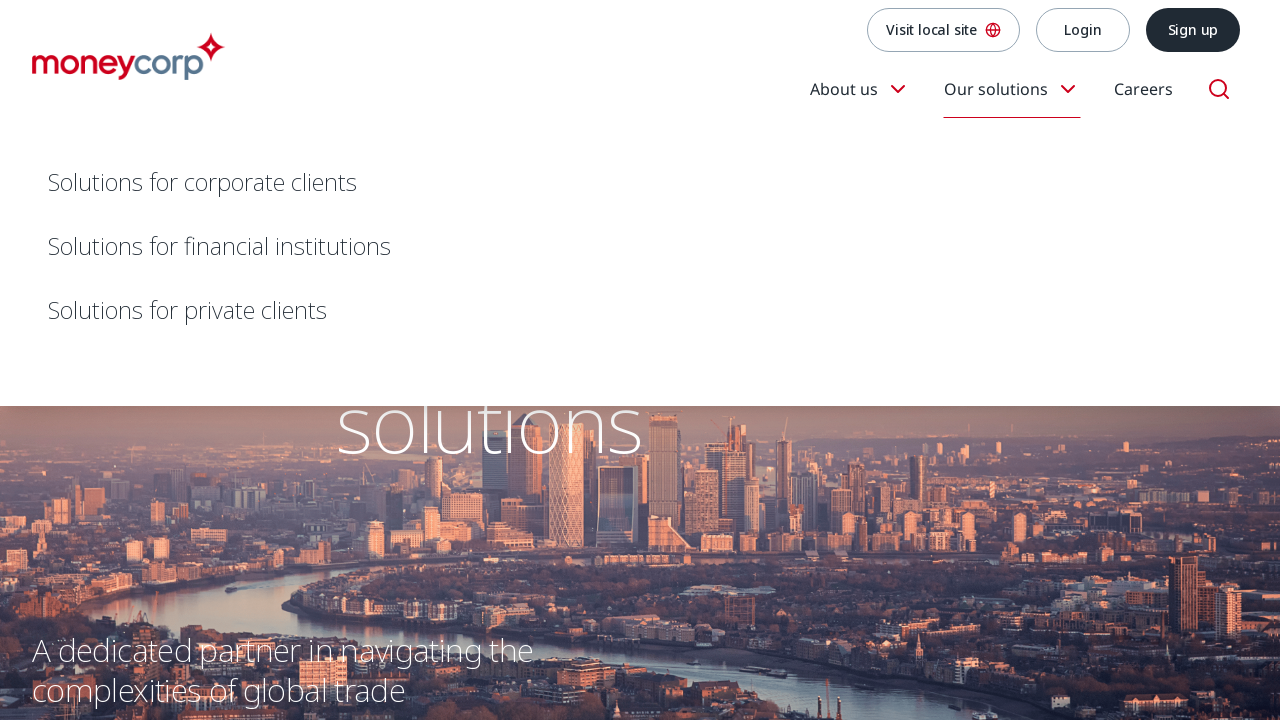

Extracted href attribute from link: #
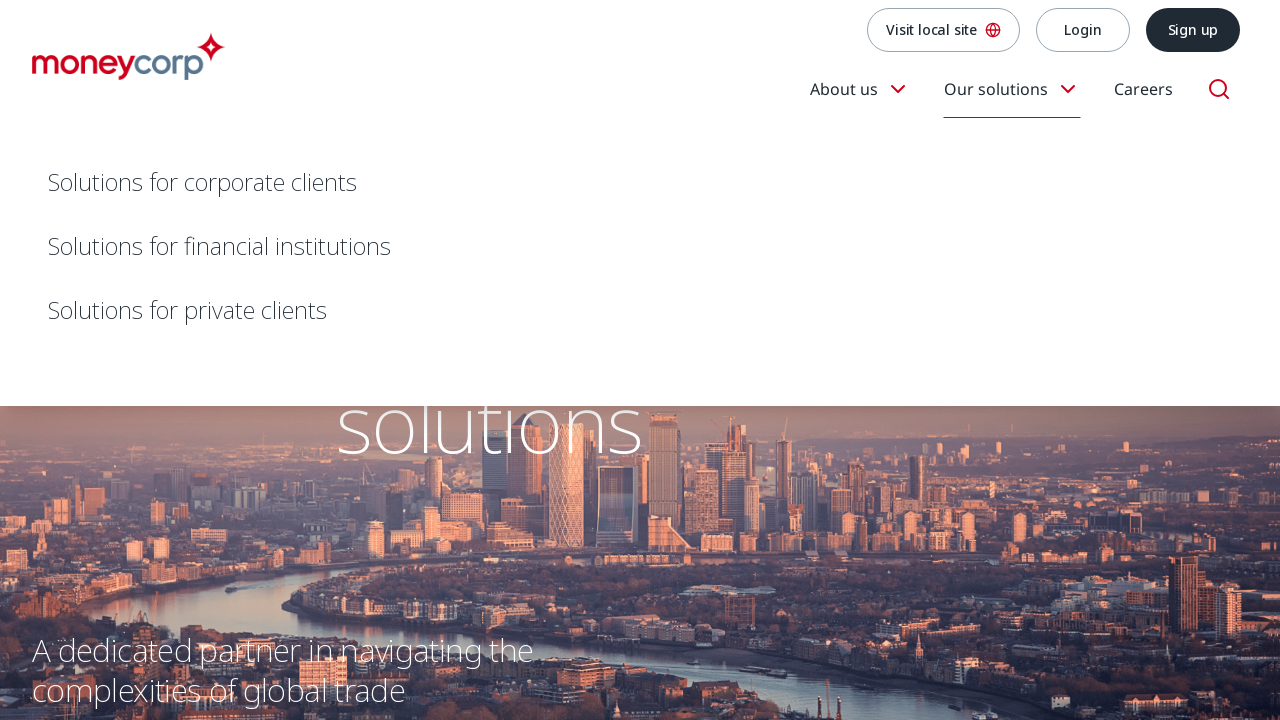

Extracted href attribute from link: https://register.moneycorp.com/
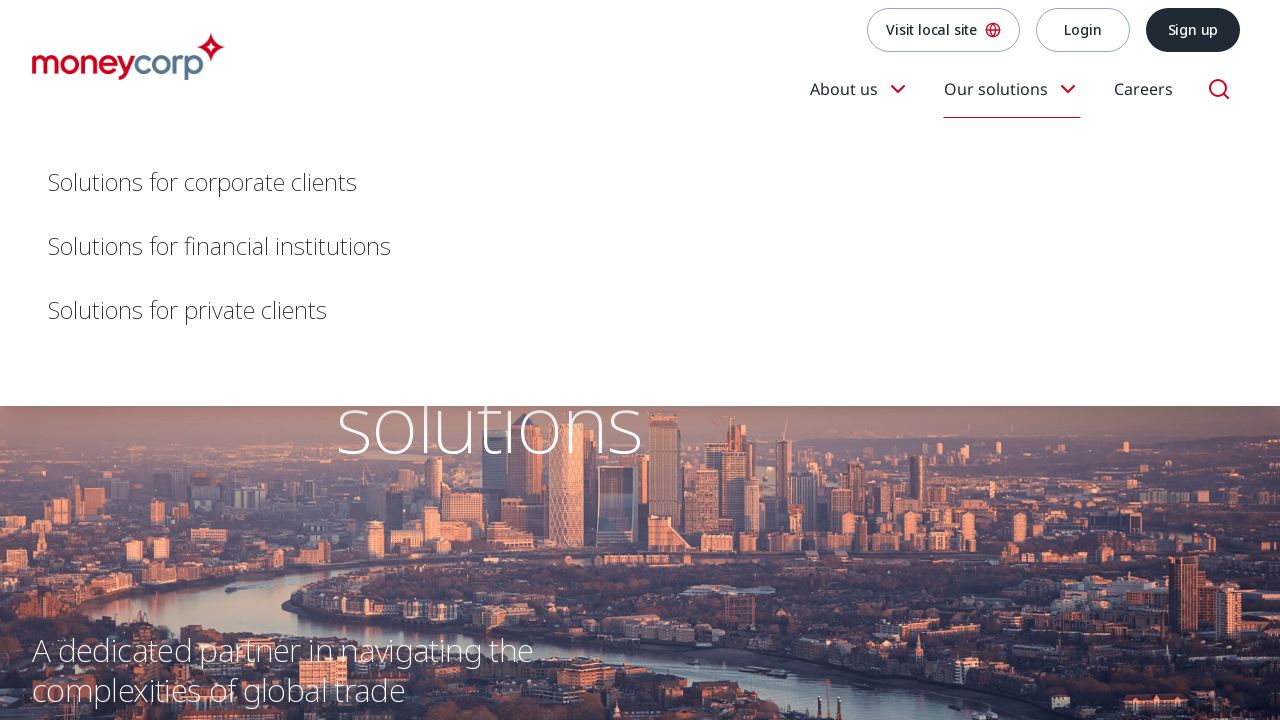

Extracted href attribute from link: /en-gb/forms/business/business-account/
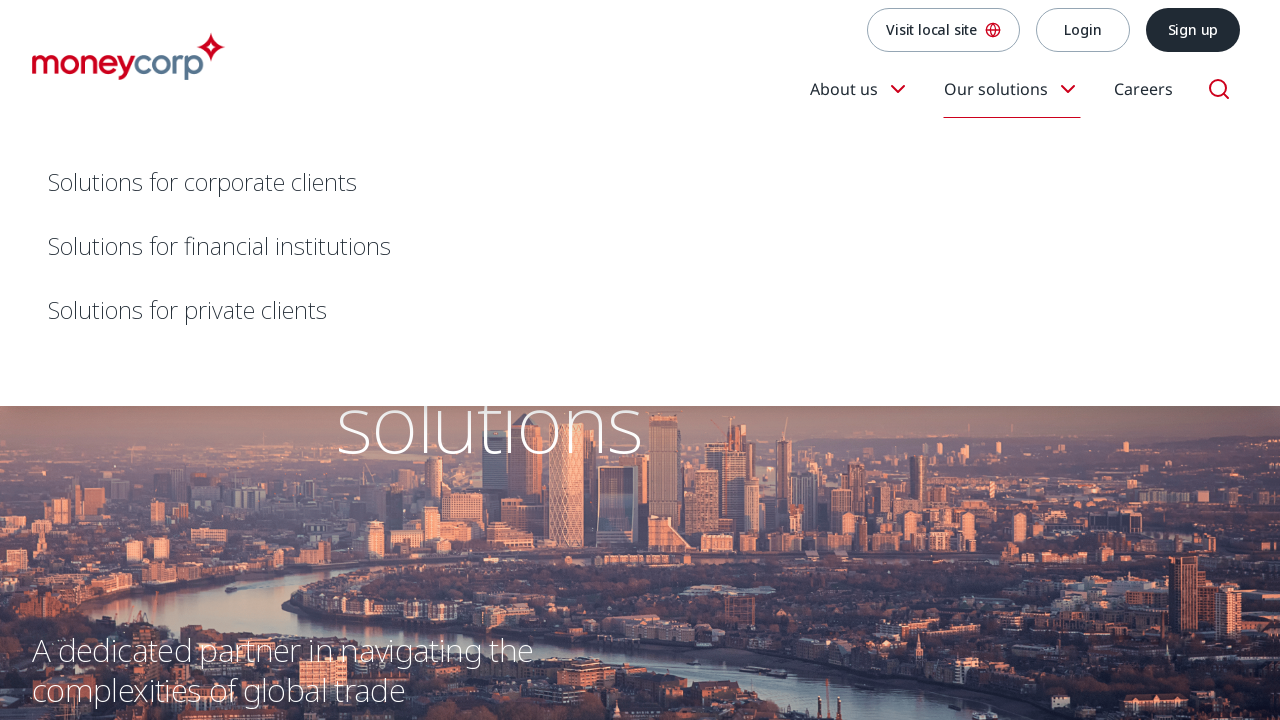

Extracted href attribute from link: /en/
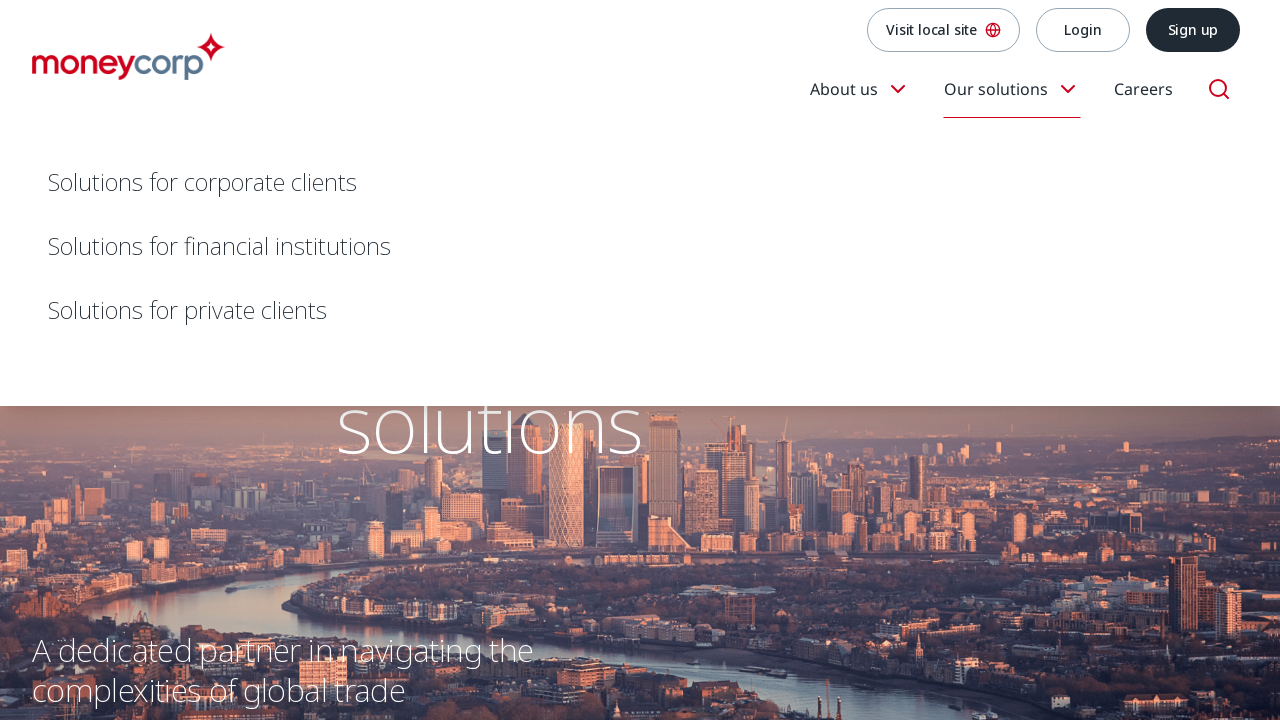

Extracted href attribute from link: #
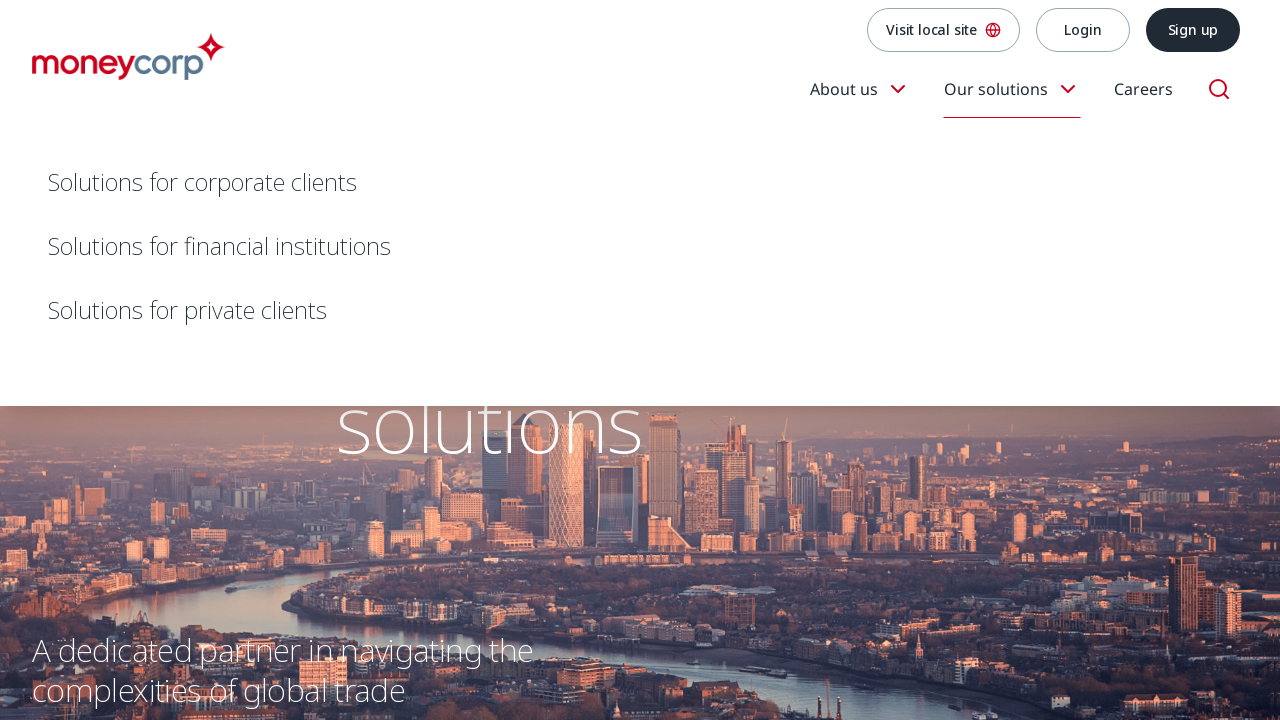

Extracted href attribute from link: https://business.moneycorp.com/
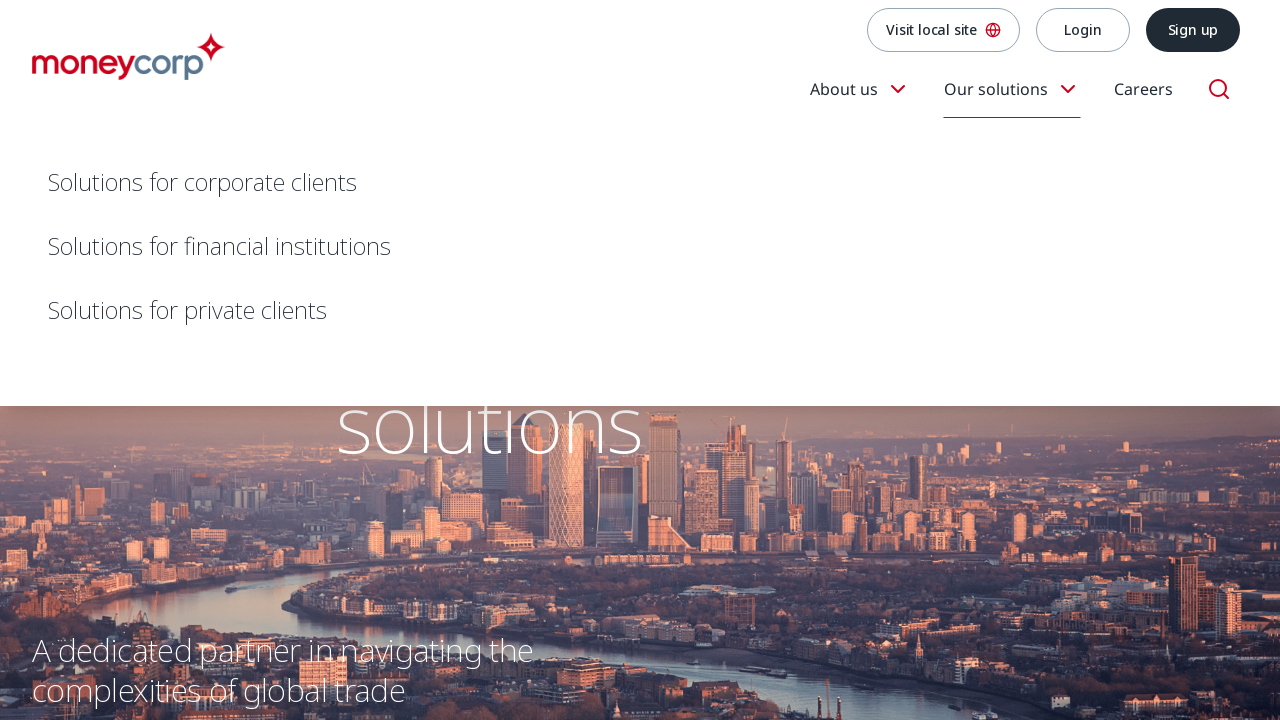

Extracted href attribute from link: javascript:void(0)
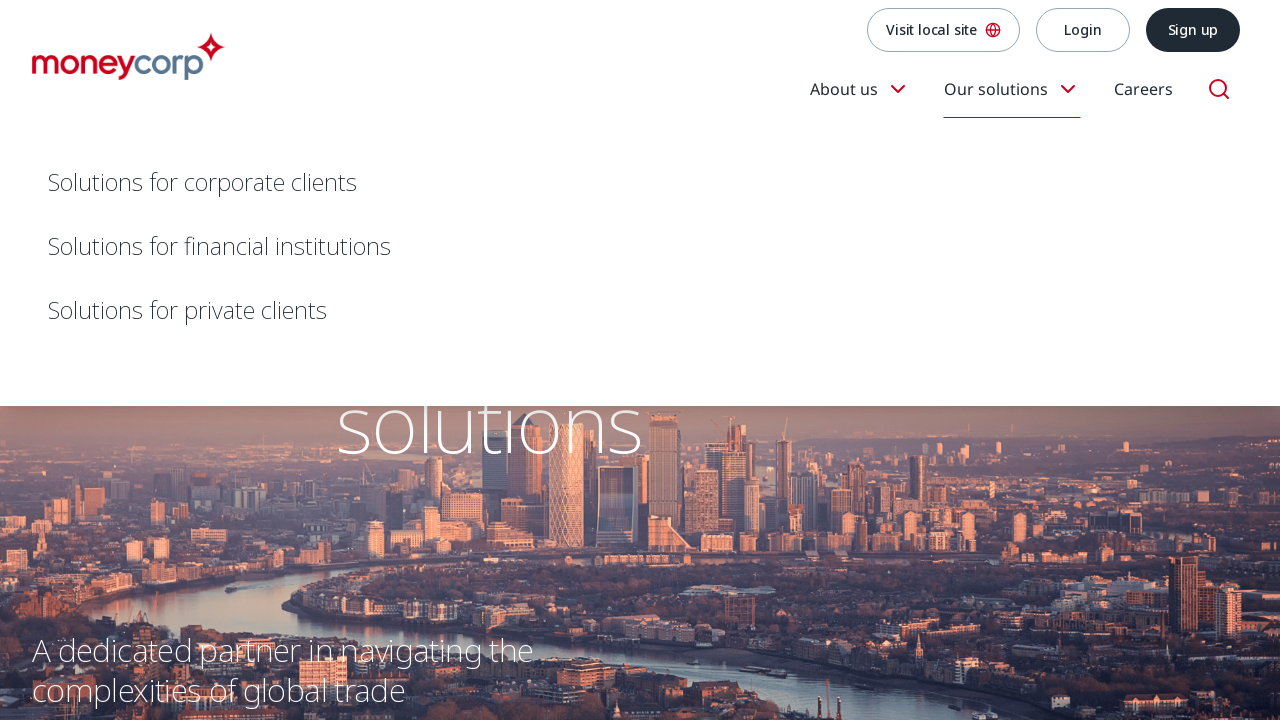

Extracted href attribute from link: /en/about-moneycorp/
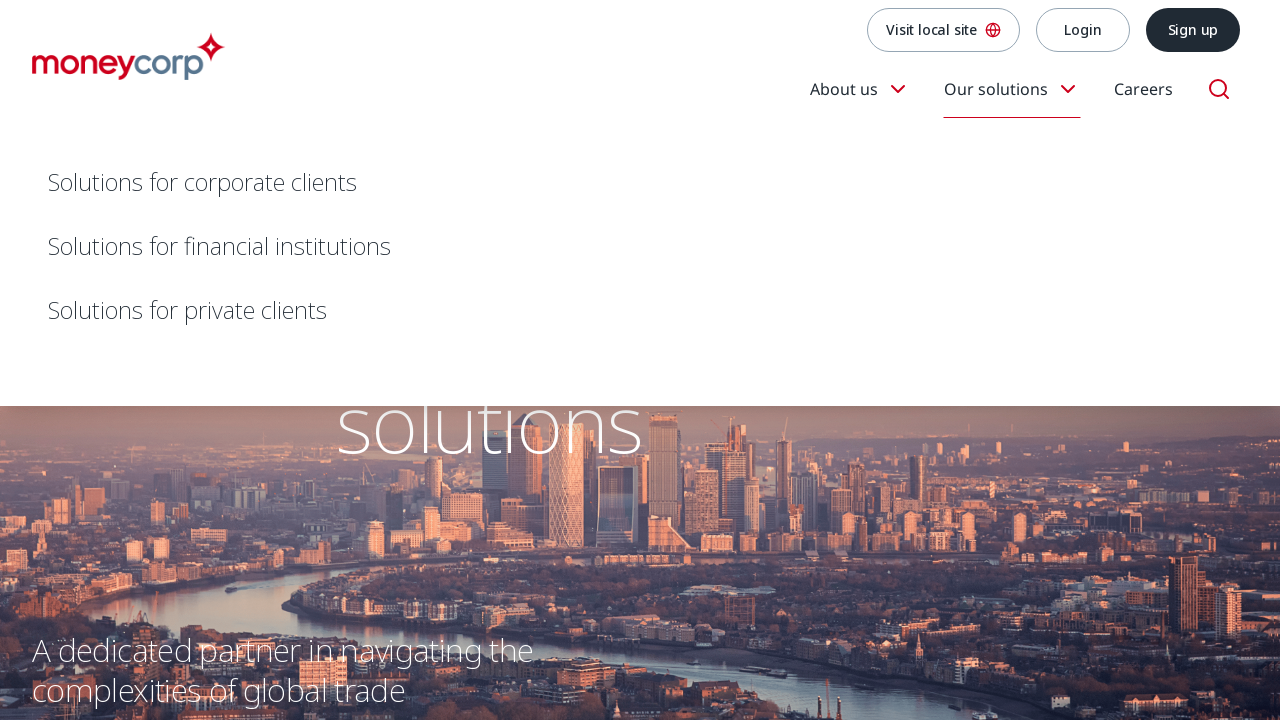

Extracted href attribute from link: /en/about-moneycorp/
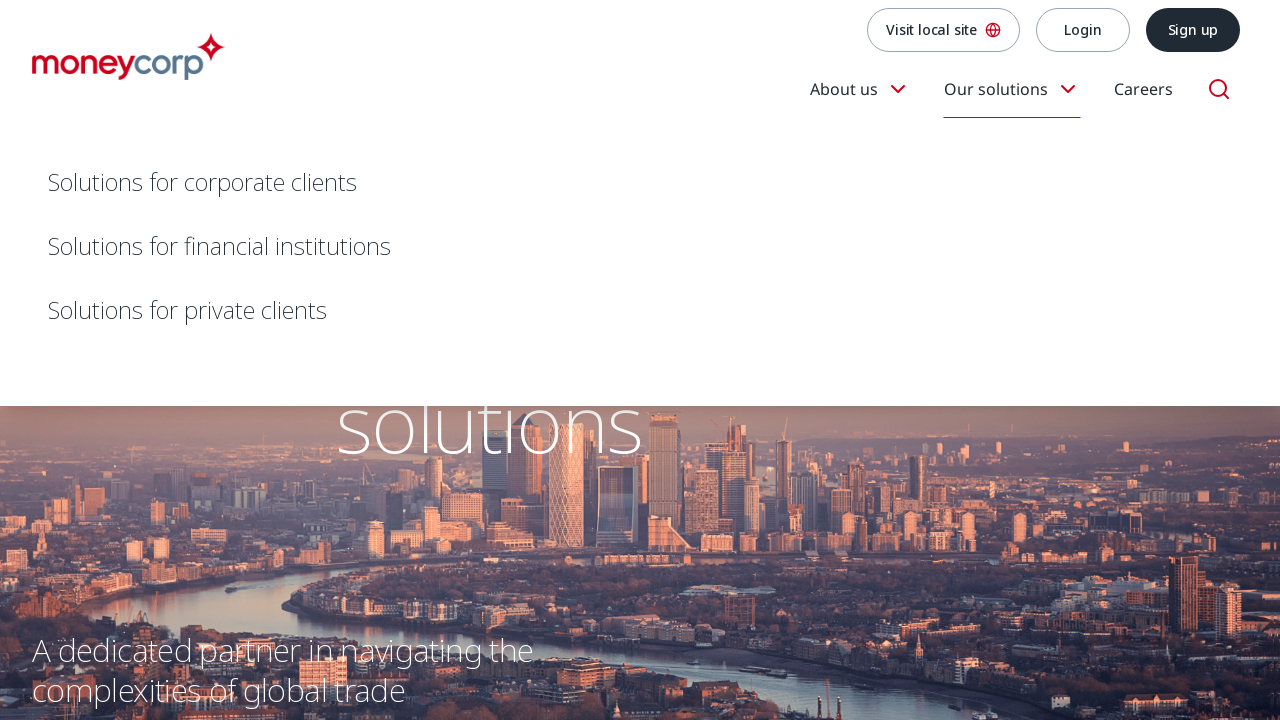

Extracted href attribute from link: /en/about-moneycorp/our-executive-team--board/
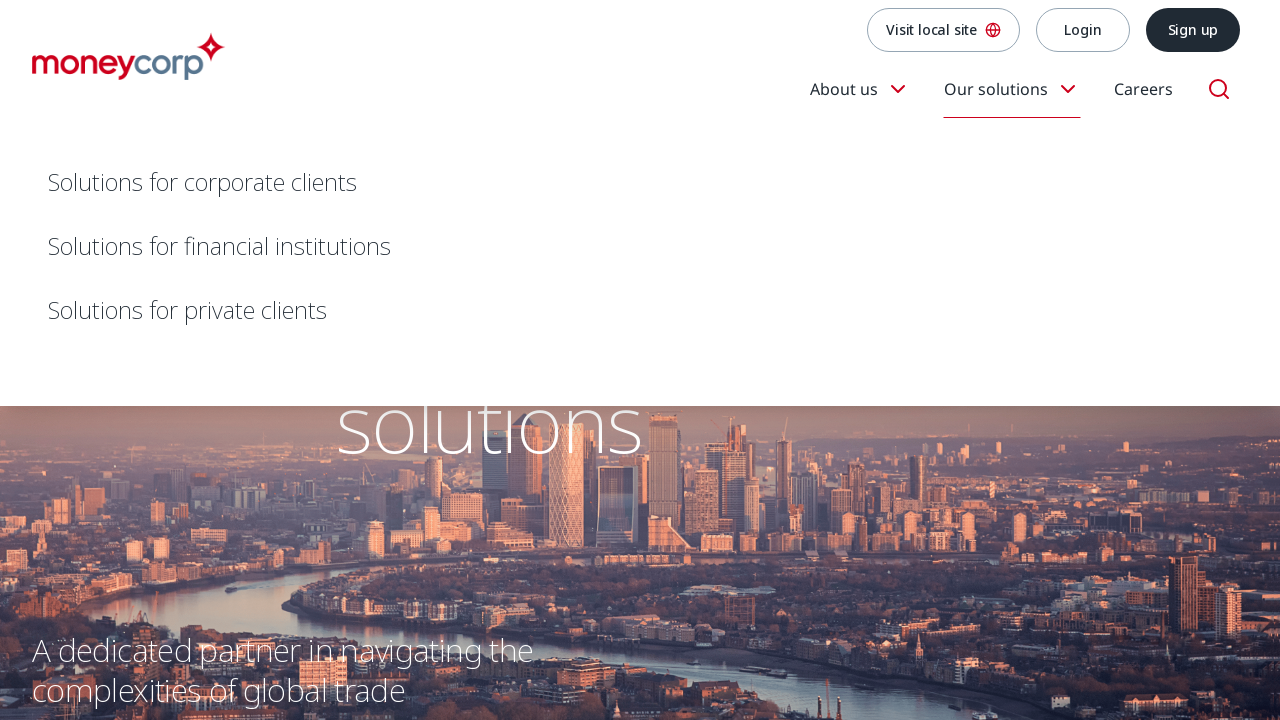

Extracted href attribute from link: /en/about-moneycorp/results-reports/
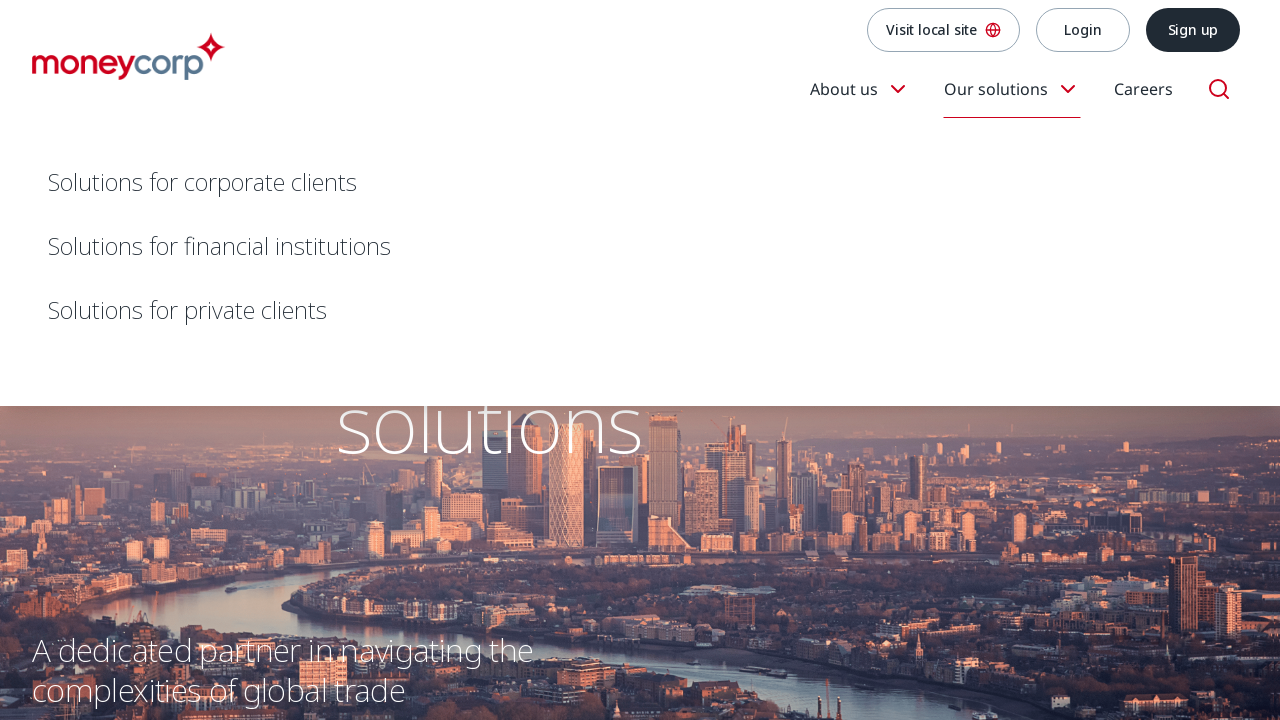

Extracted href attribute from link: /en/about-moneycorp/responsibility/
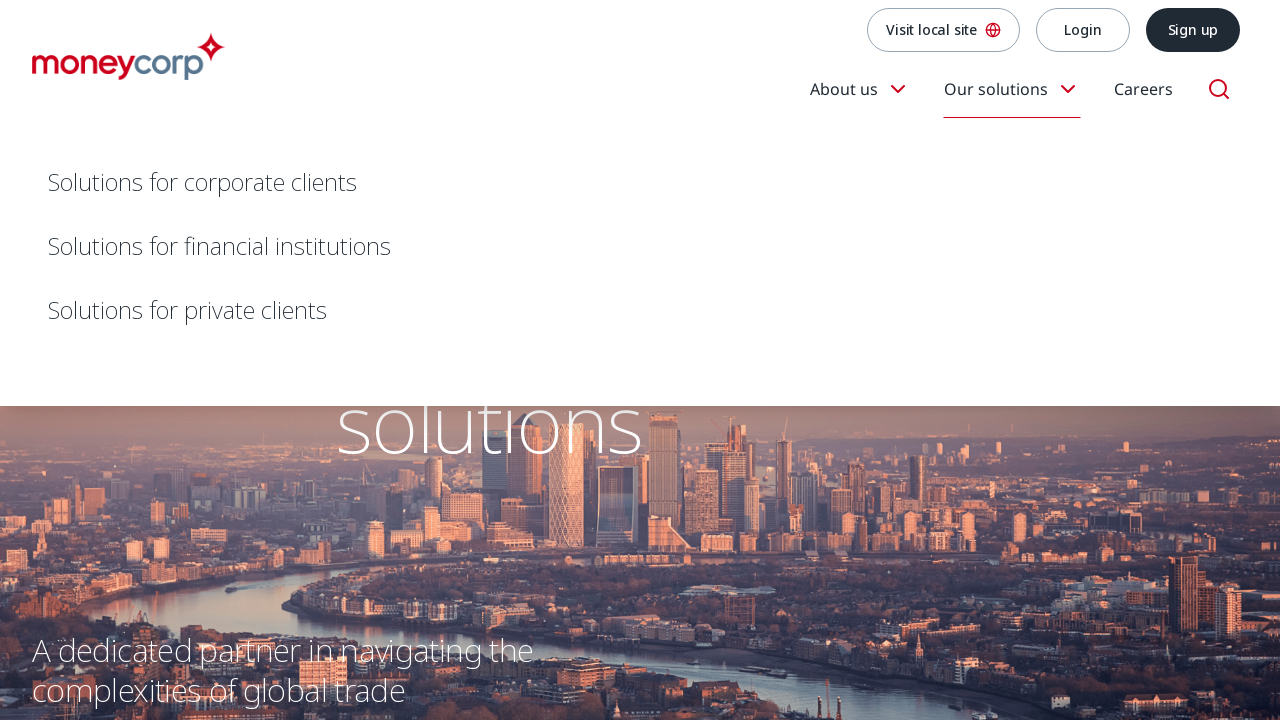

Extracted href attribute from link: /en/about-moneycorp/regulatory-information/
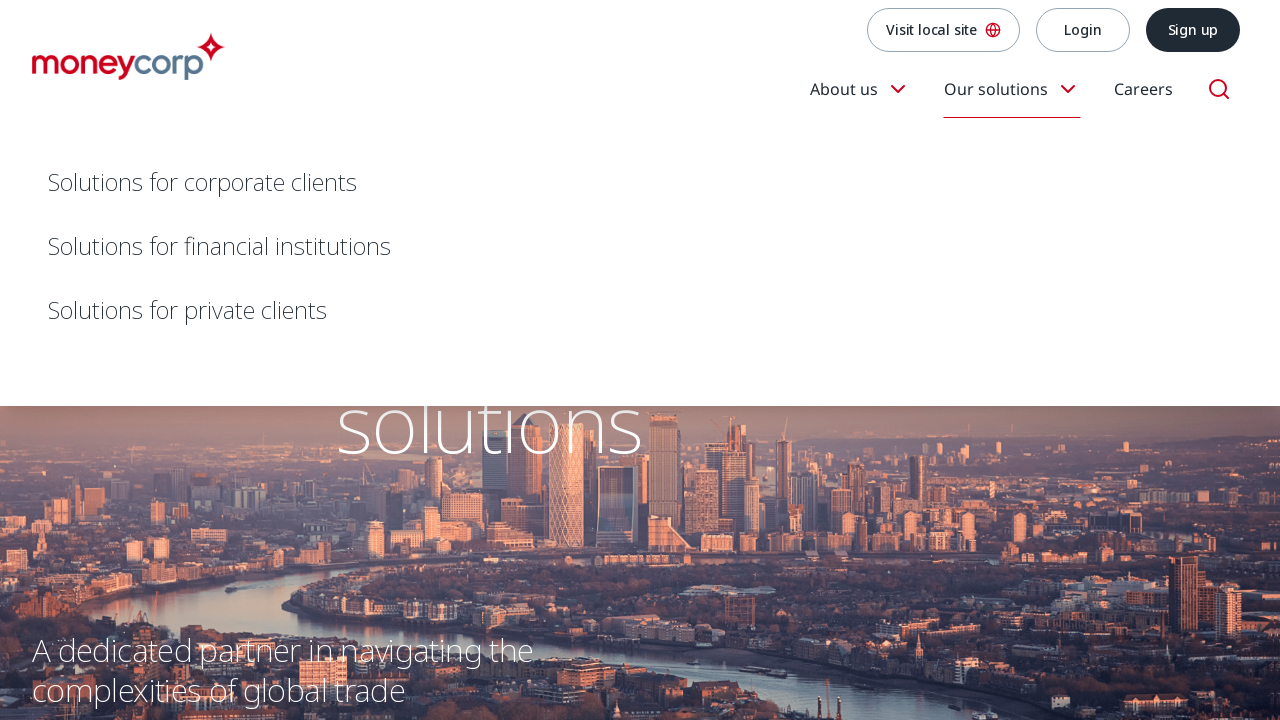

Extracted href attribute from link: /en/our-solutions/
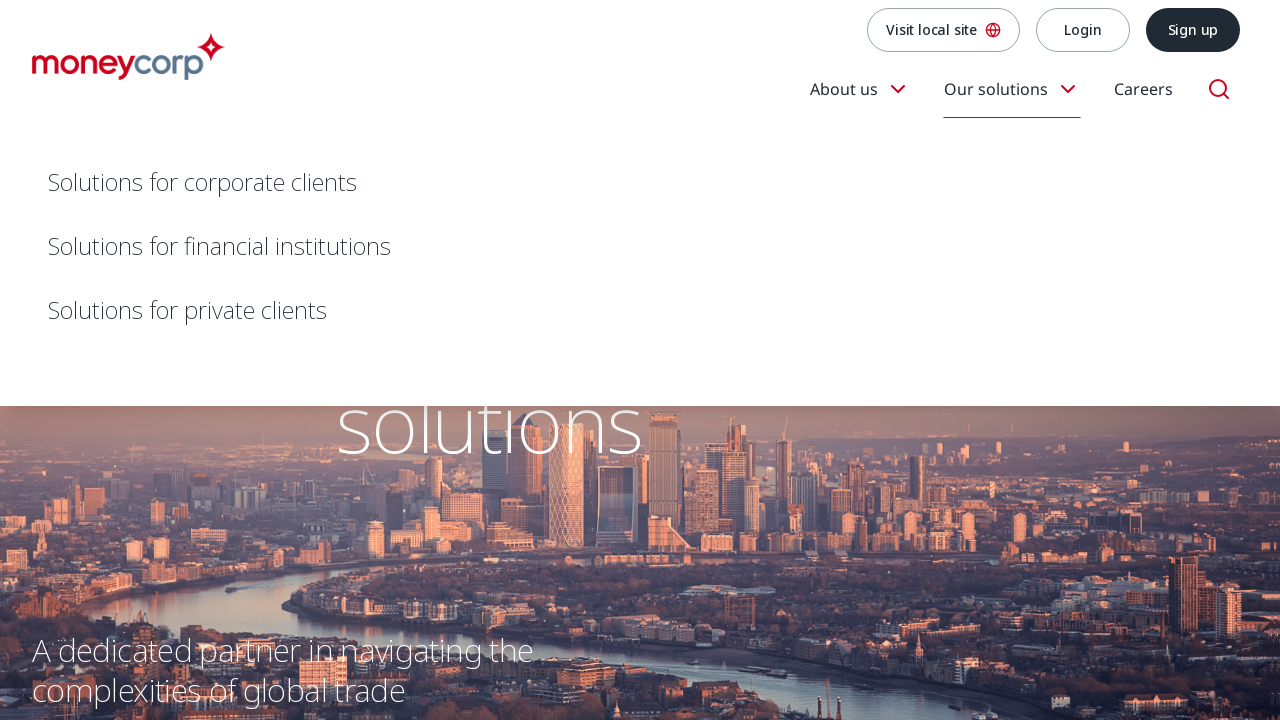

Extracted href attribute from link: /en/our-solutions/corporate/
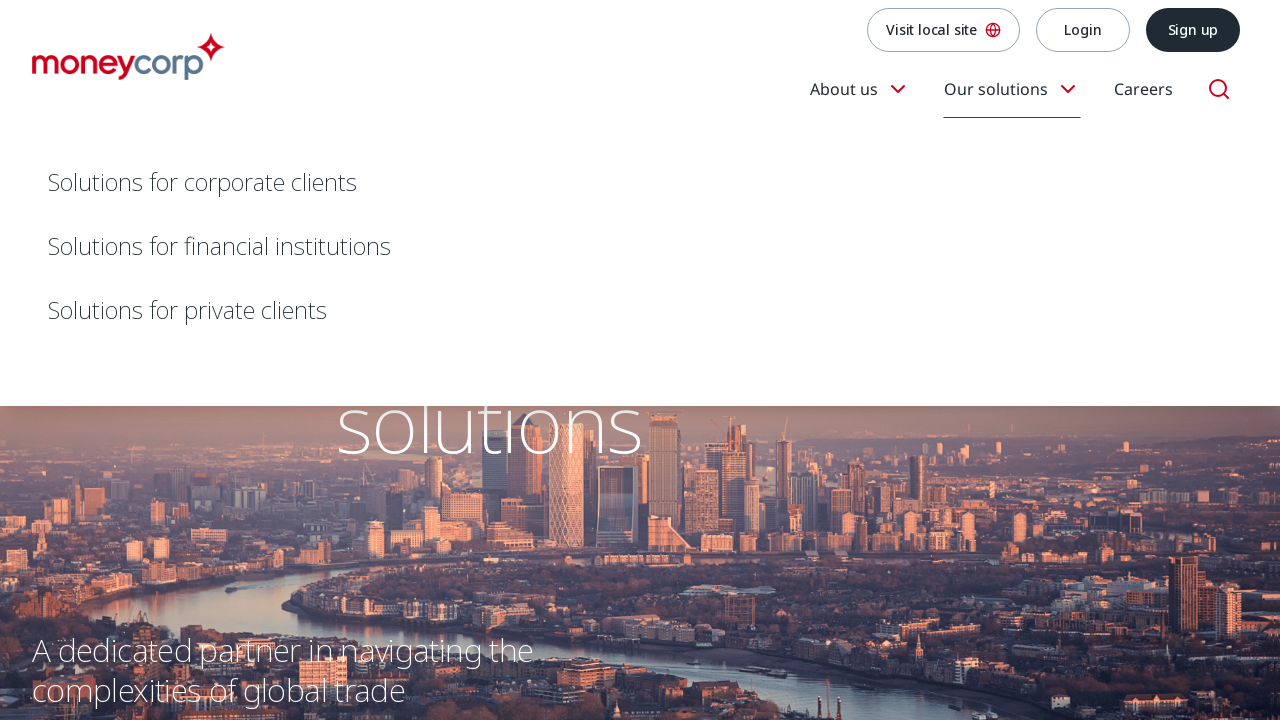

Extracted href attribute from link: /en/our-solutions/fig/
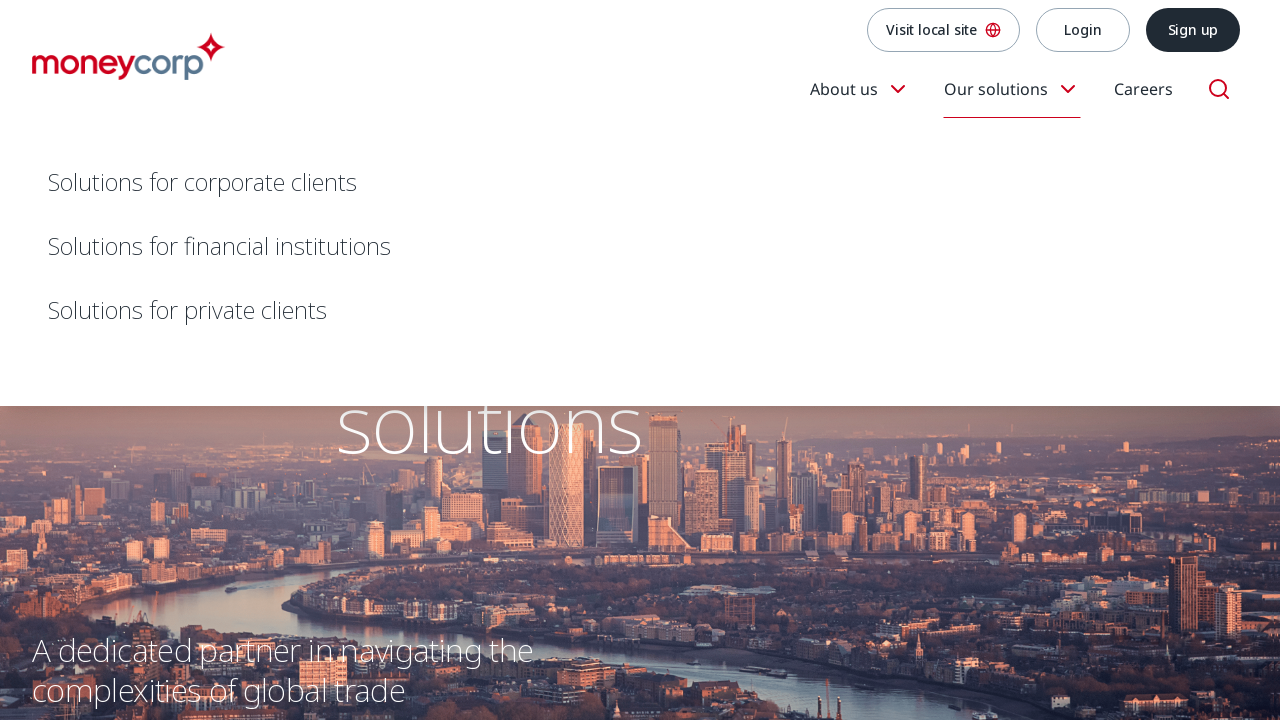

Extracted href attribute from link: /en/our-solutions/private/
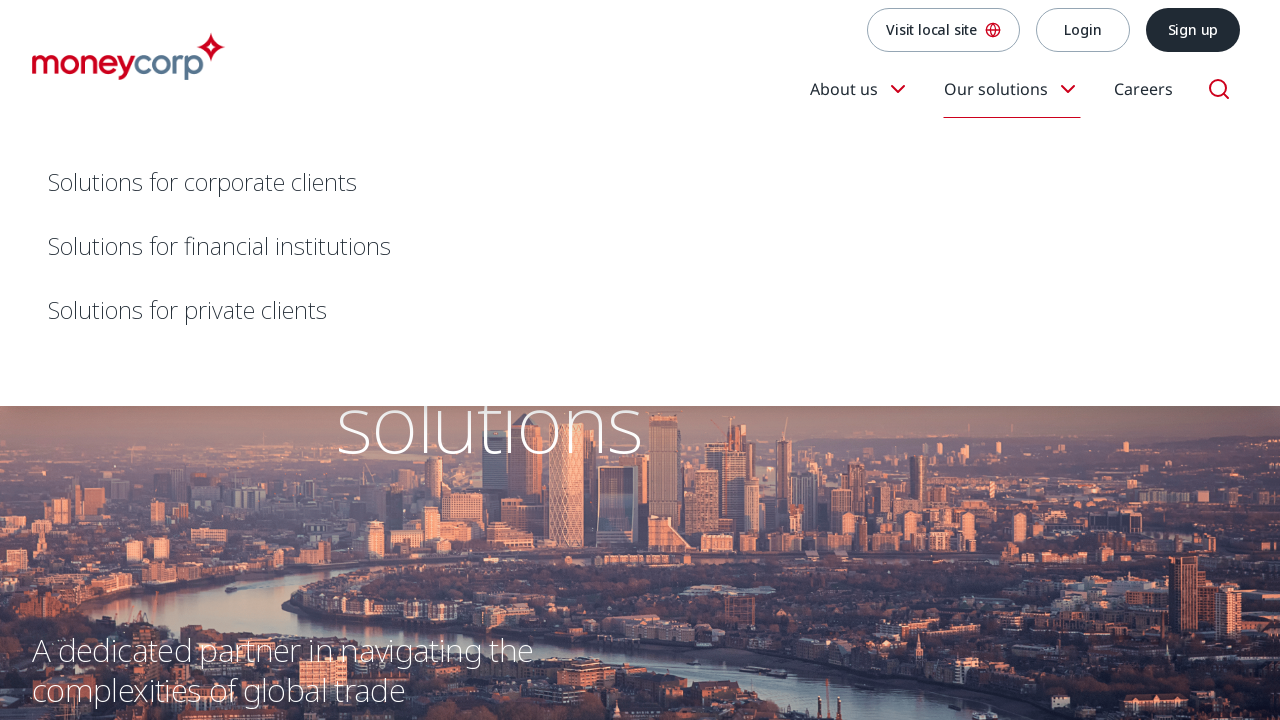

Extracted href attribute from link: https://careers.moneycorp.com/
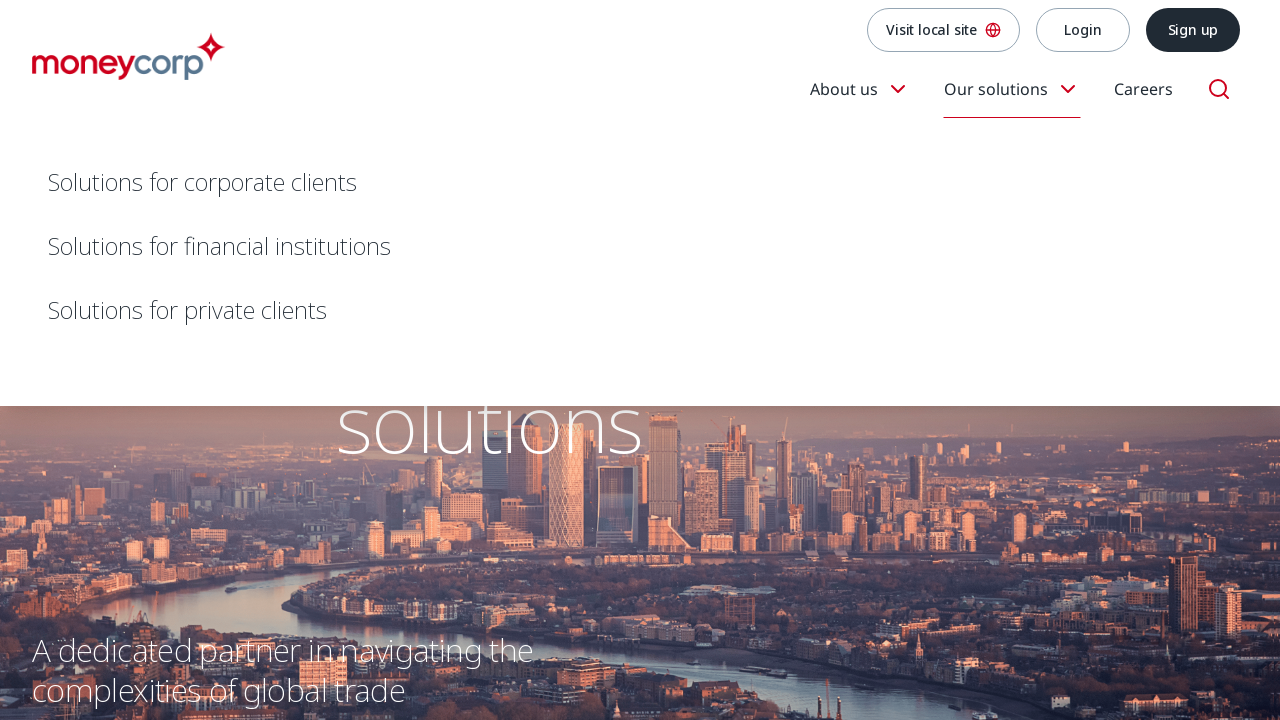

Extracted href attribute from link: /en/search/
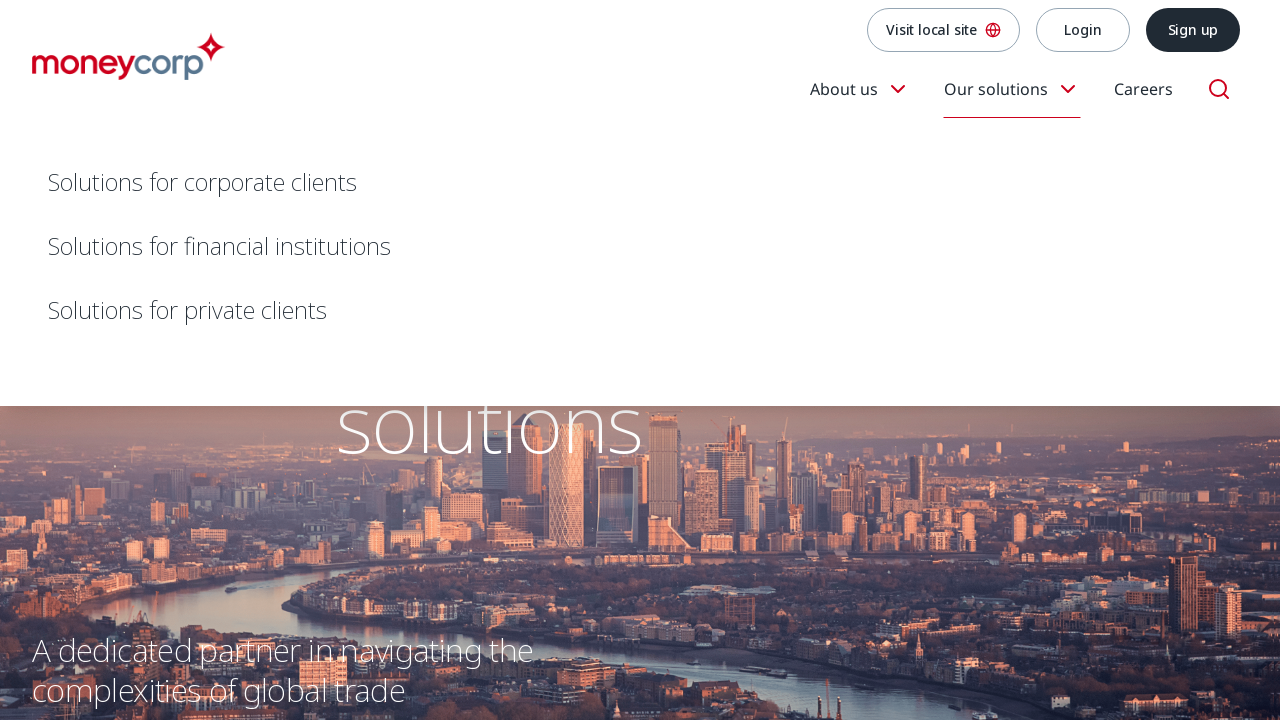

Extracted href attribute from link: #
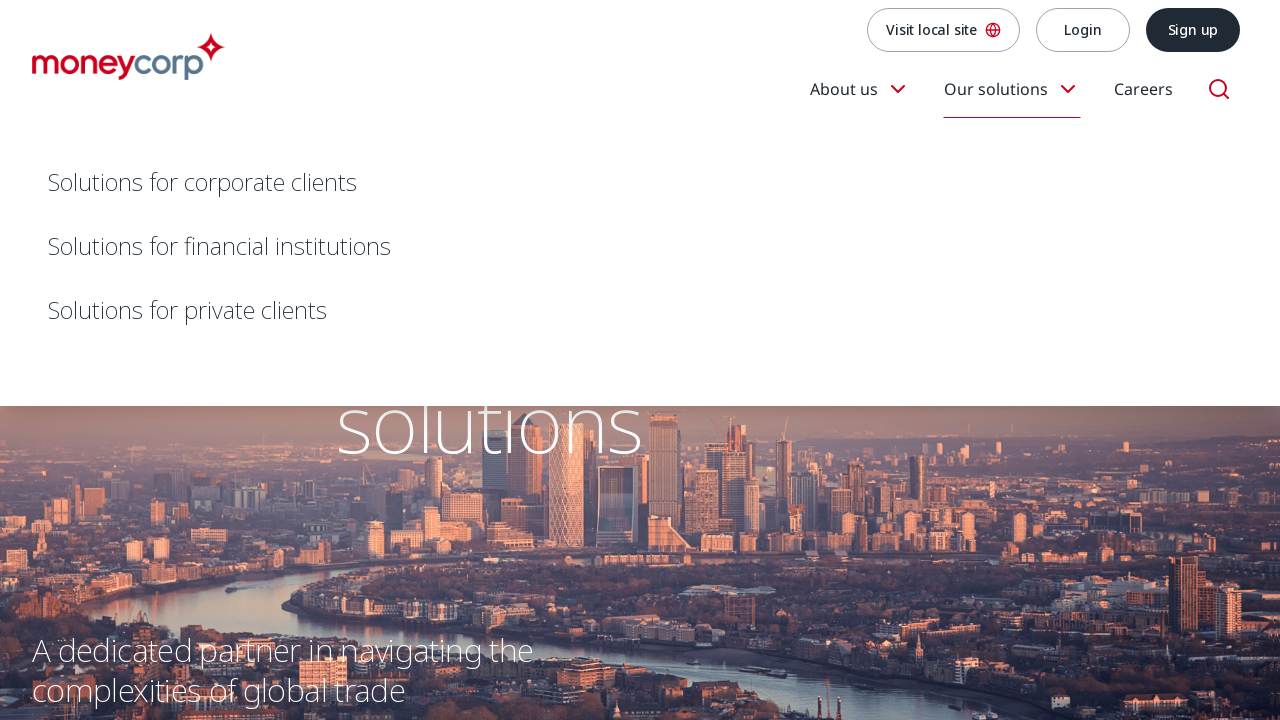

Extracted href attribute from link: #
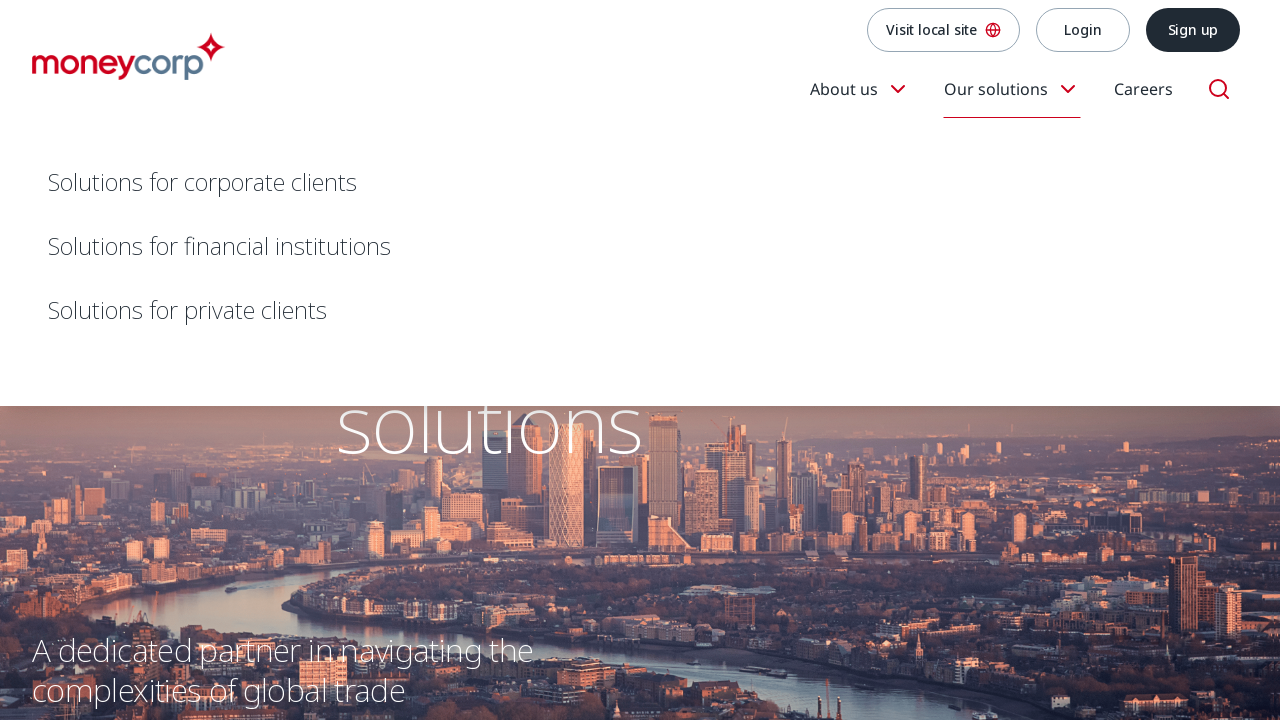

Extracted href attribute from link: /en/search/
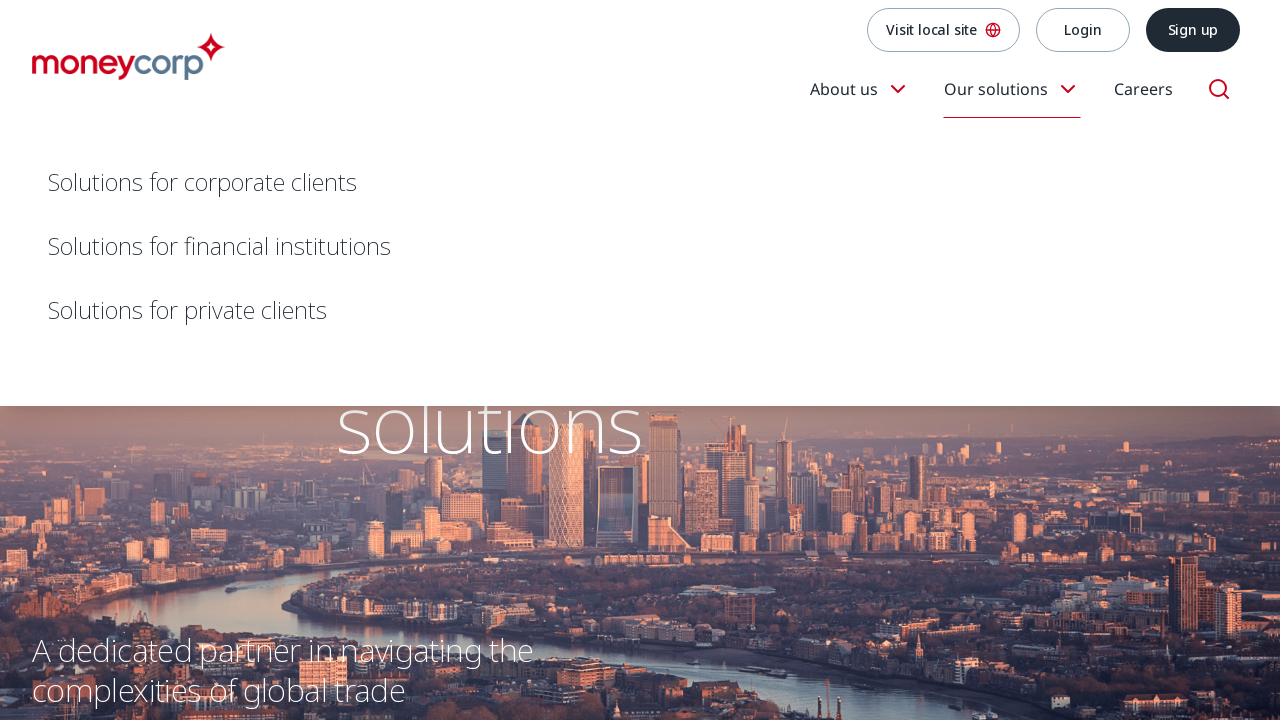

Extracted href attribute from link: #
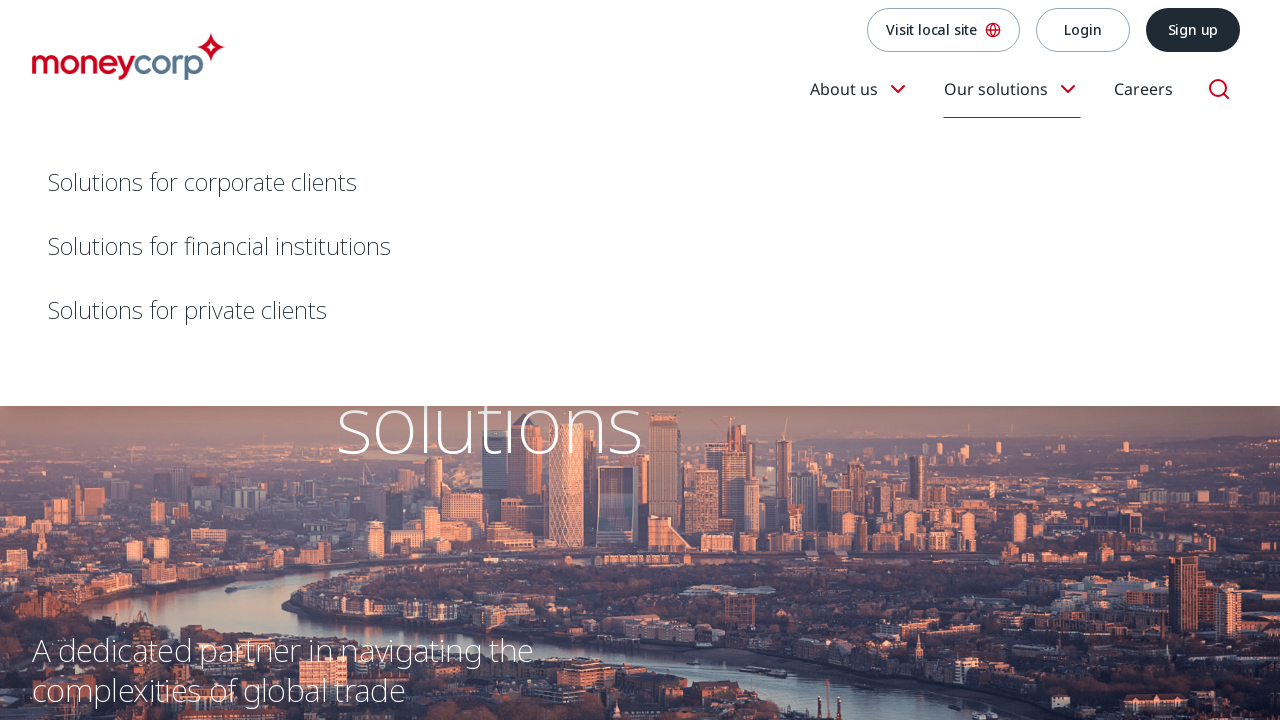

Extracted href attribute from link: /en/about-moneycorp/
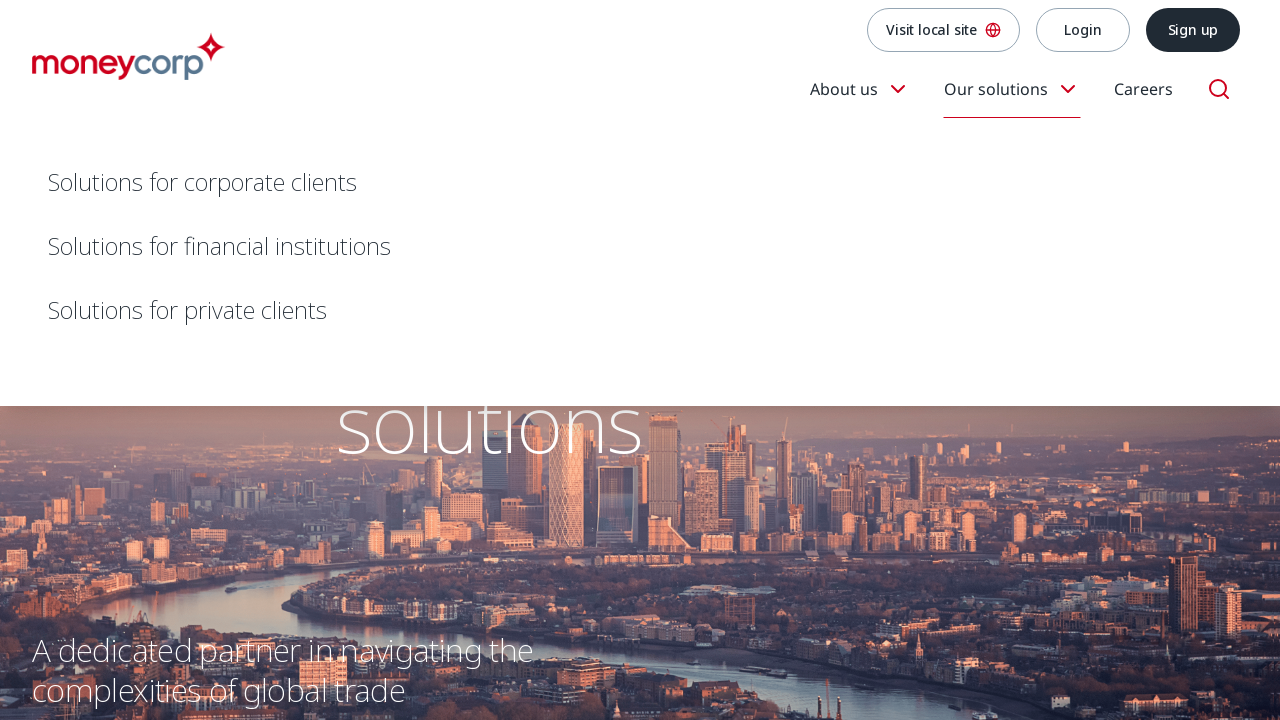

Extracted href attribute from link: /en/about-moneycorp/
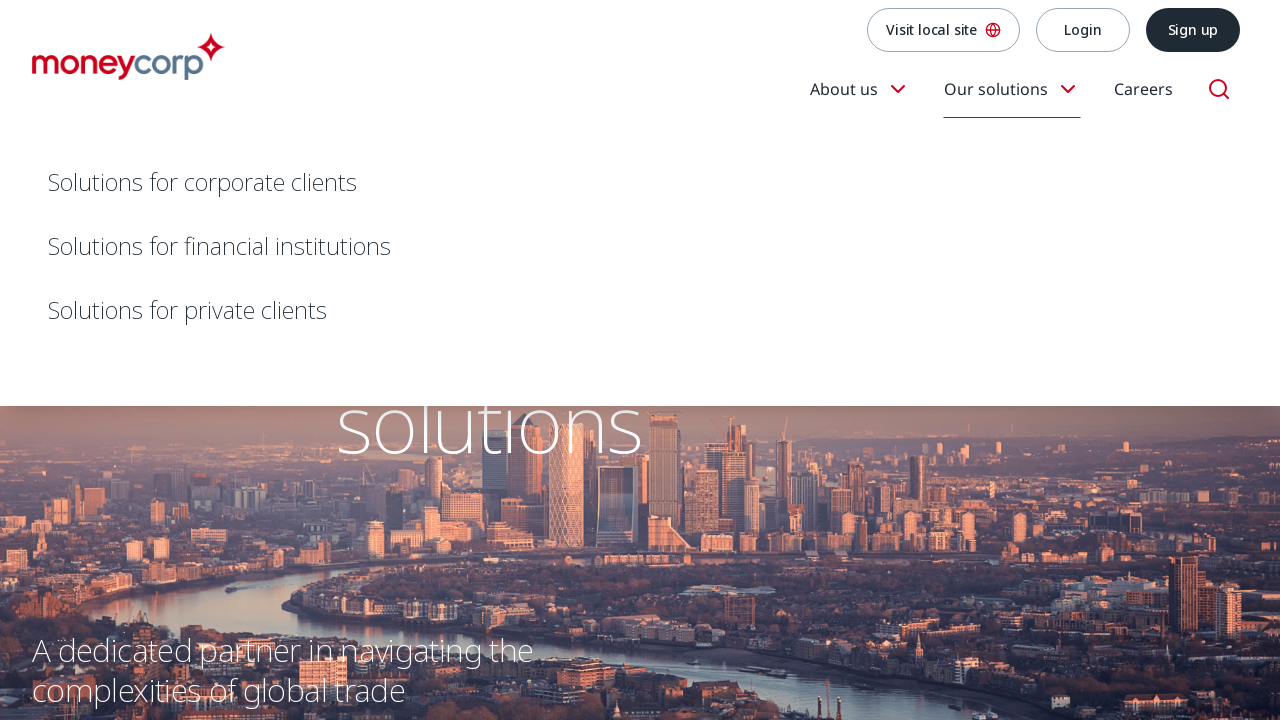

Extracted href attribute from link: /en/about-moneycorp/our-executive-team--board/
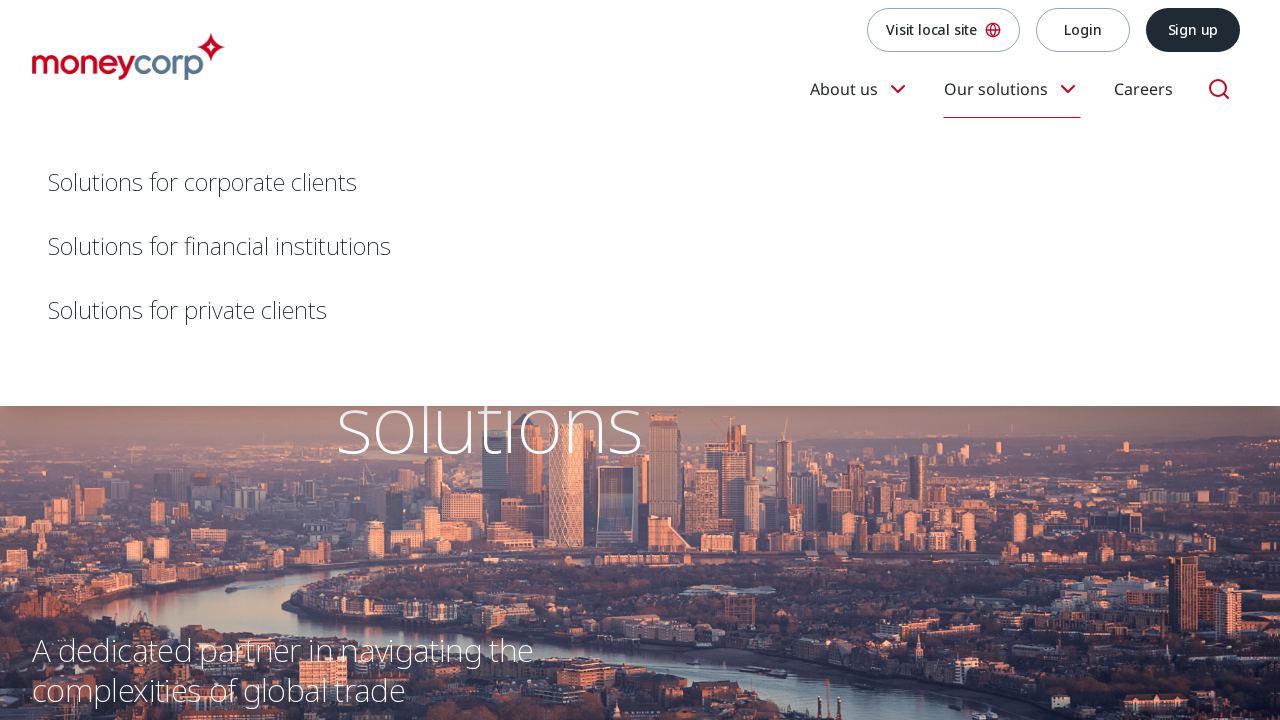

Extracted href attribute from link: /en/about-moneycorp/results-reports/
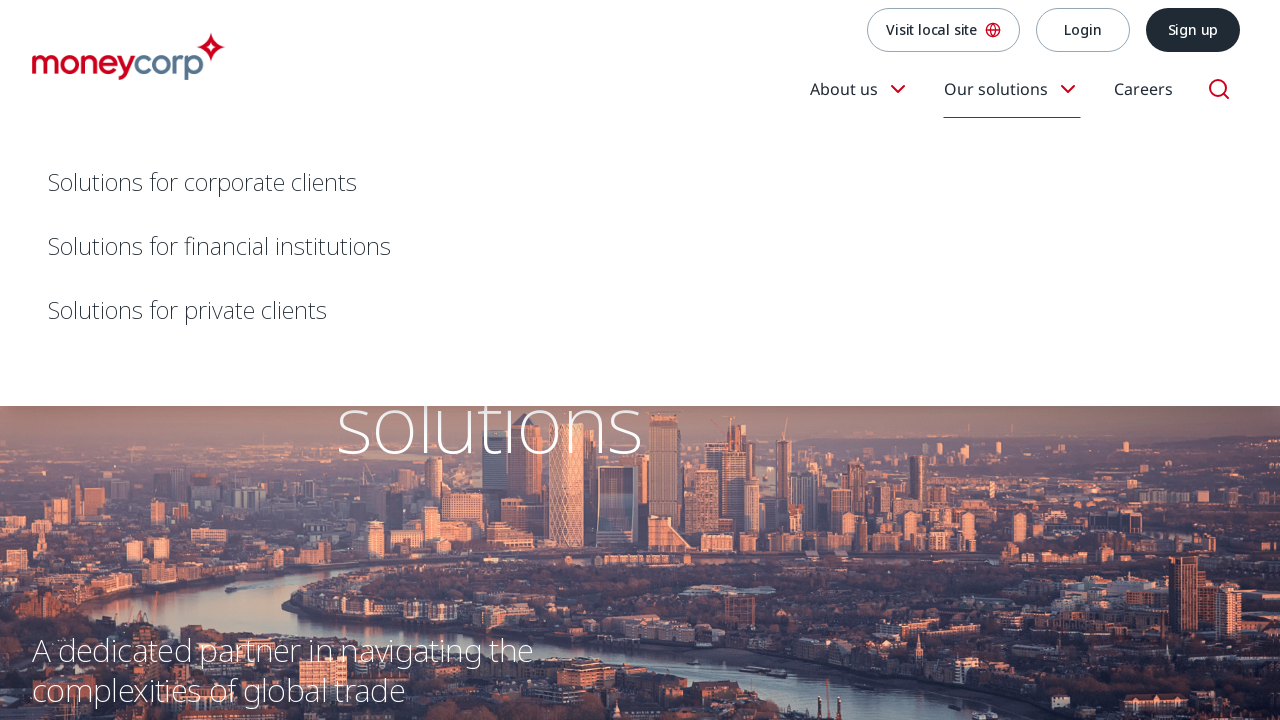

Extracted href attribute from link: /en/about-moneycorp/responsibility/
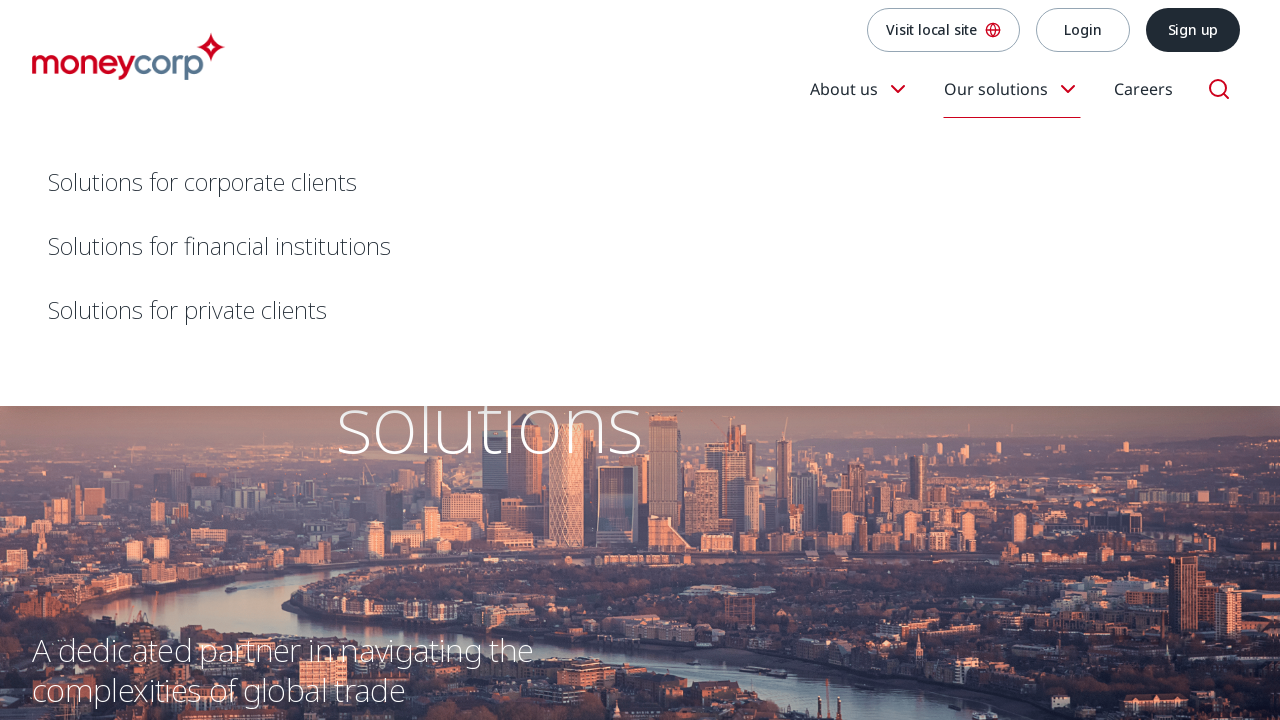

Extracted href attribute from link: /en/about-moneycorp/regulatory-information/
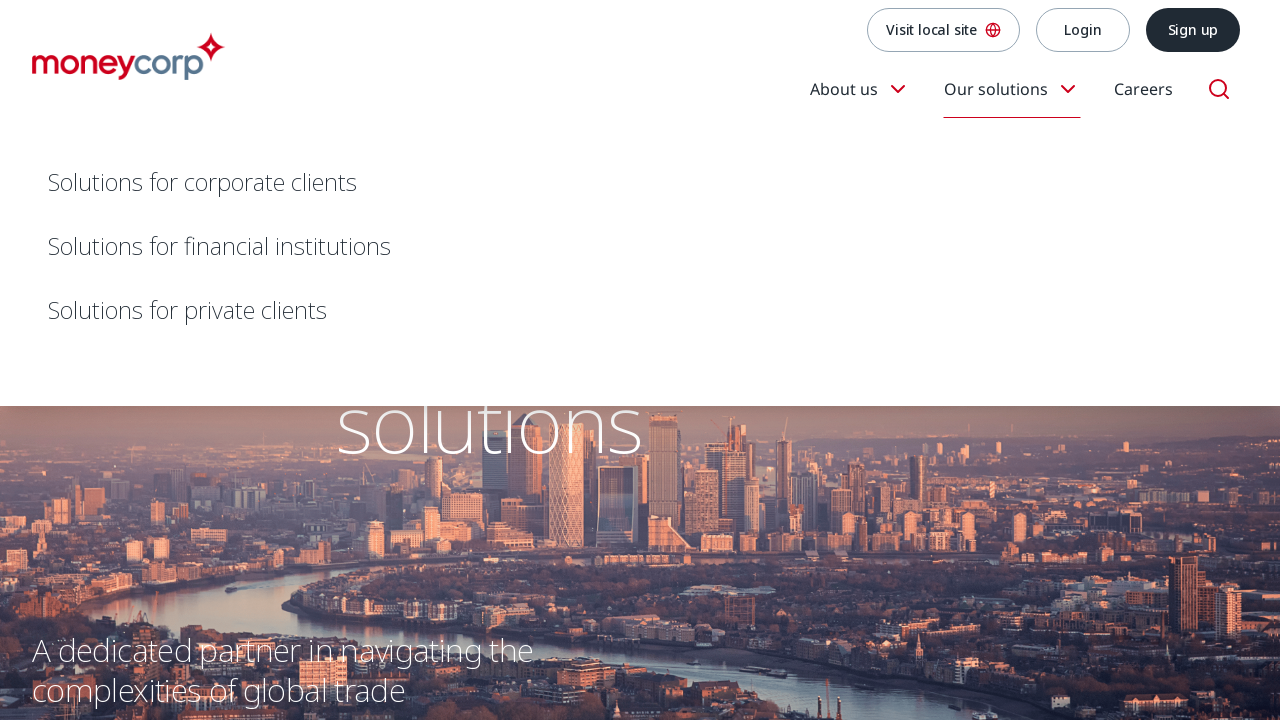

Extracted href attribute from link: /en/our-solutions/
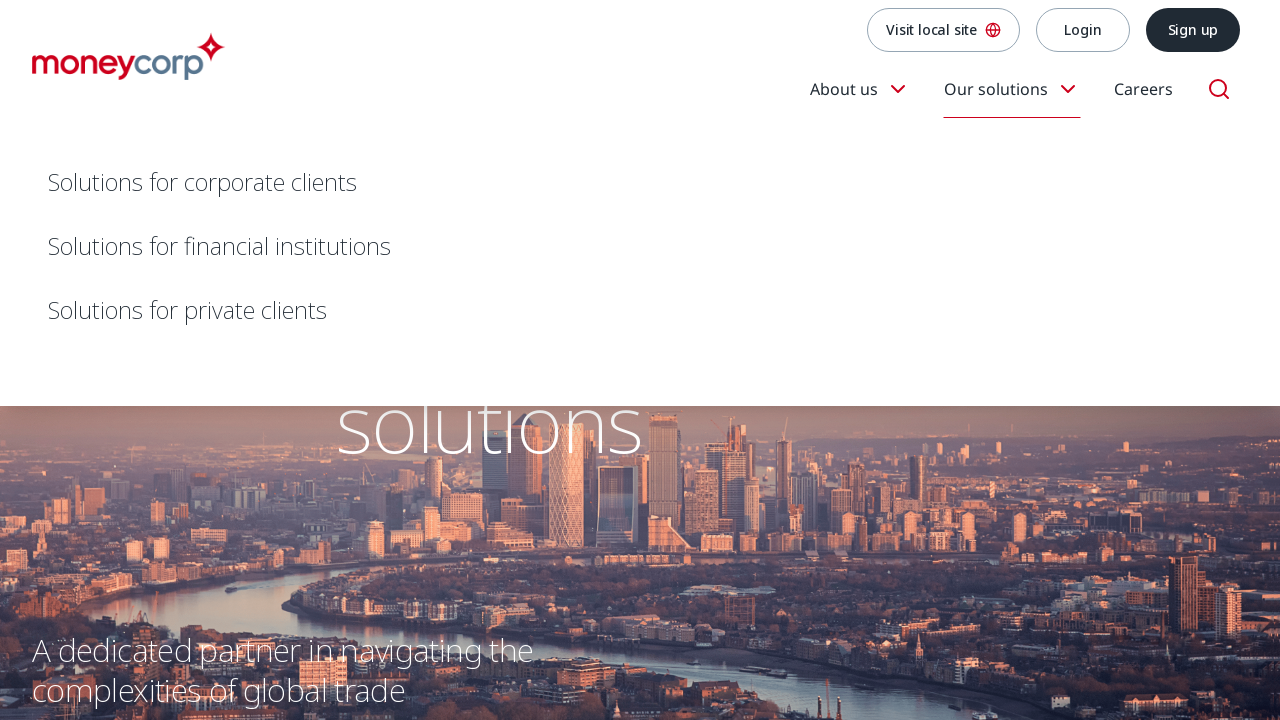

Extracted href attribute from link: /en/our-solutions/corporate/
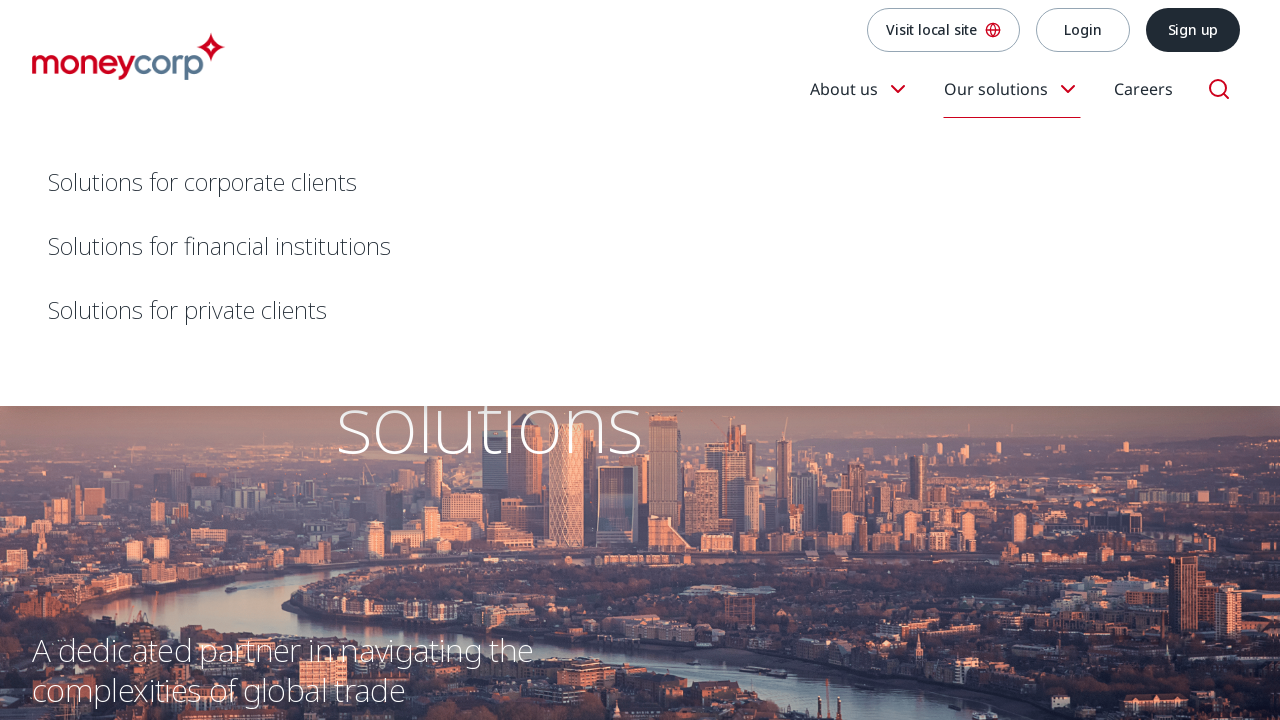

Extracted href attribute from link: /en/our-solutions/fig/
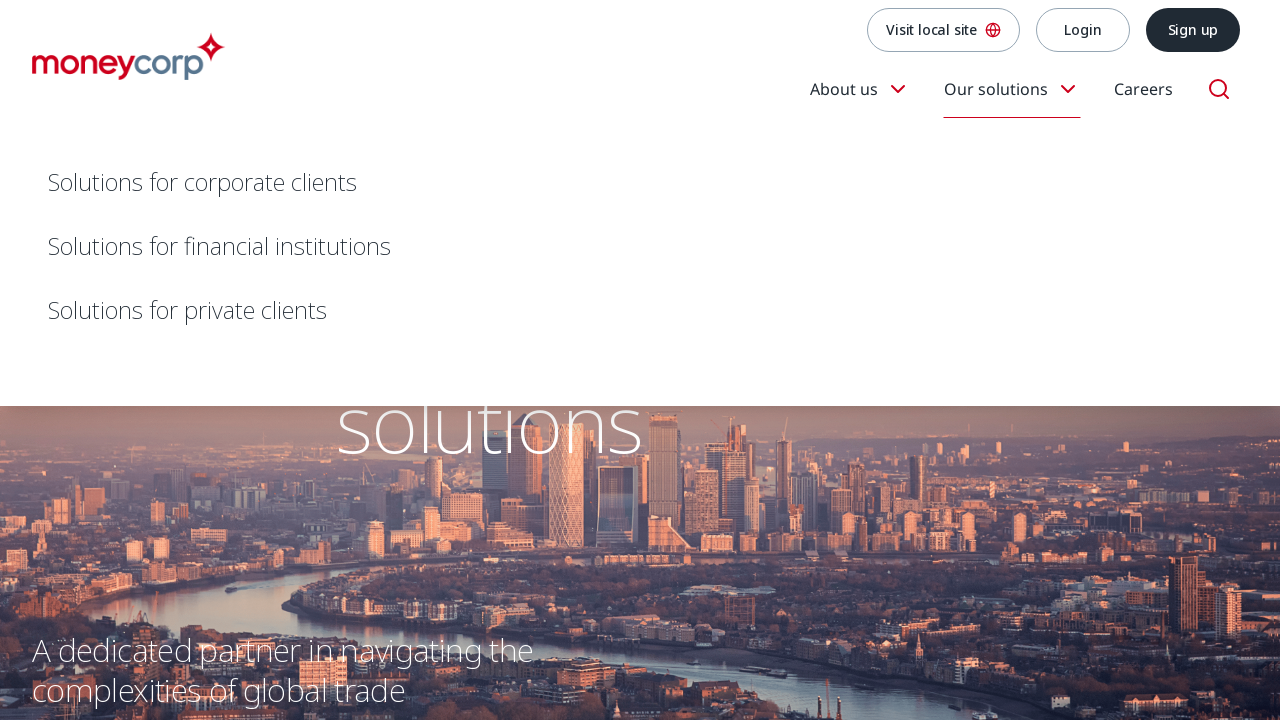

Extracted href attribute from link: /en/our-solutions/private/
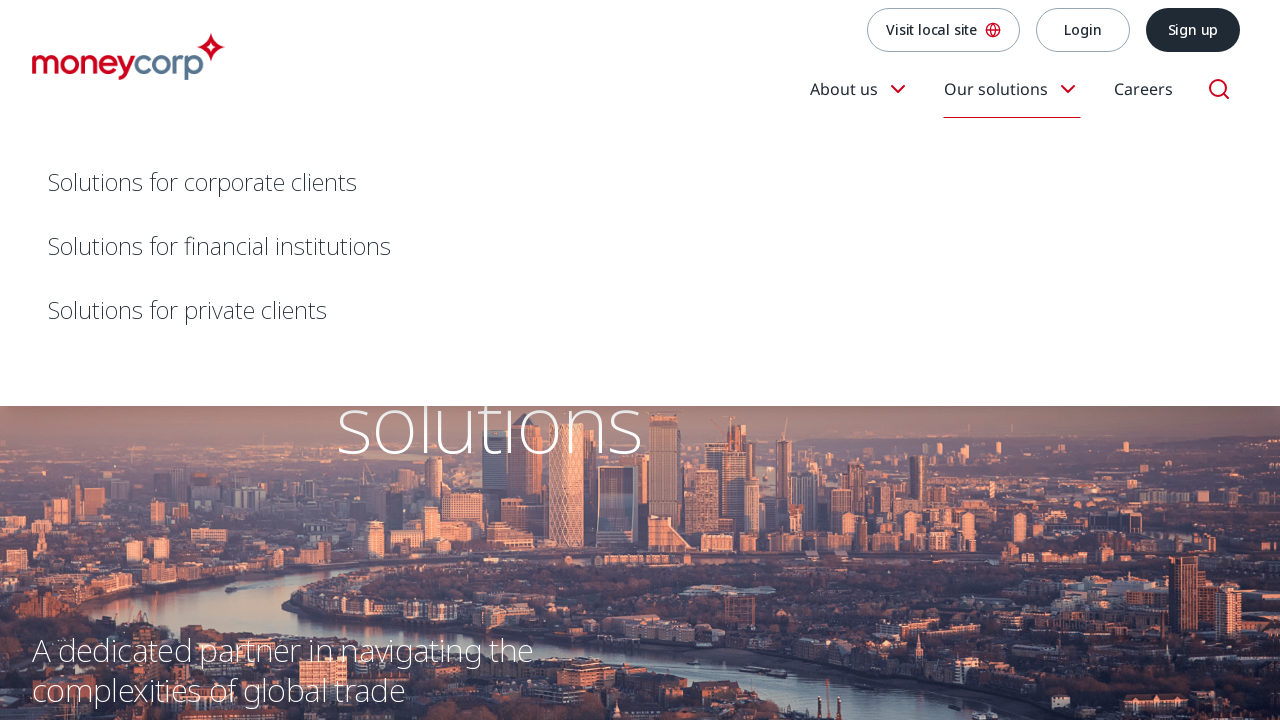

Extracted href attribute from link: https://careers.moneycorp.com/
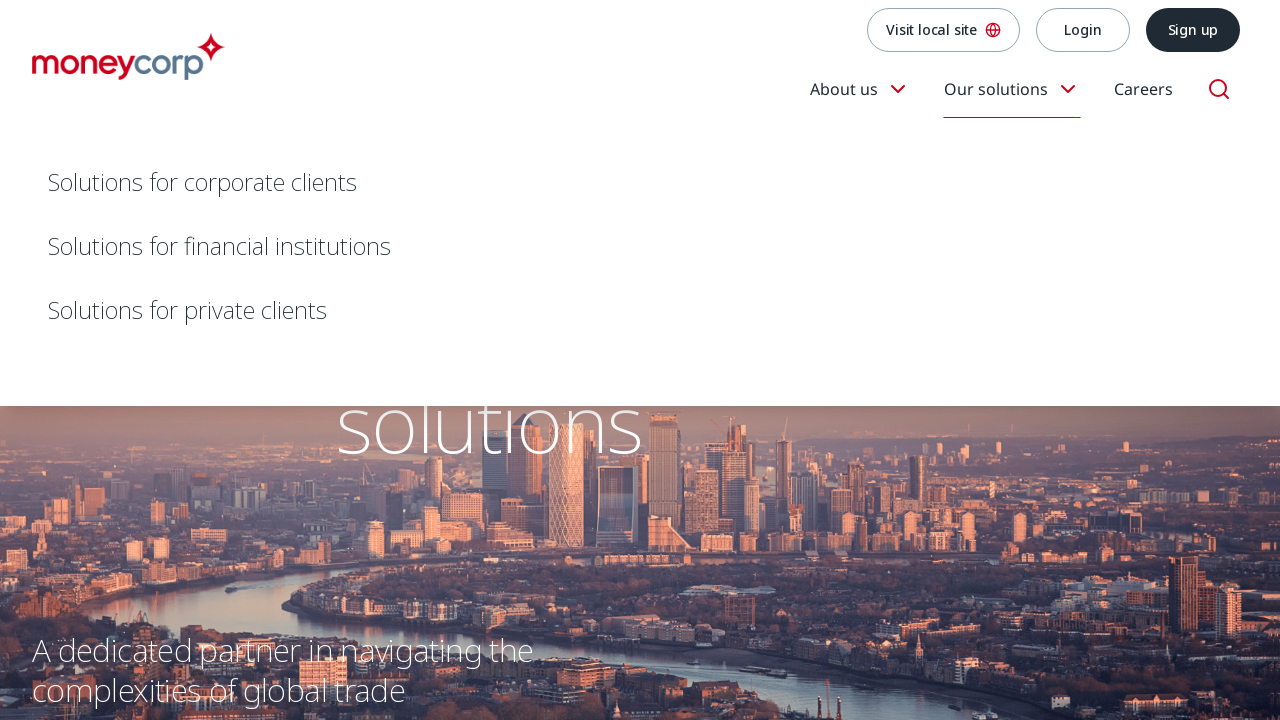

Extracted href attribute from link: https://business.moneycorp.com/
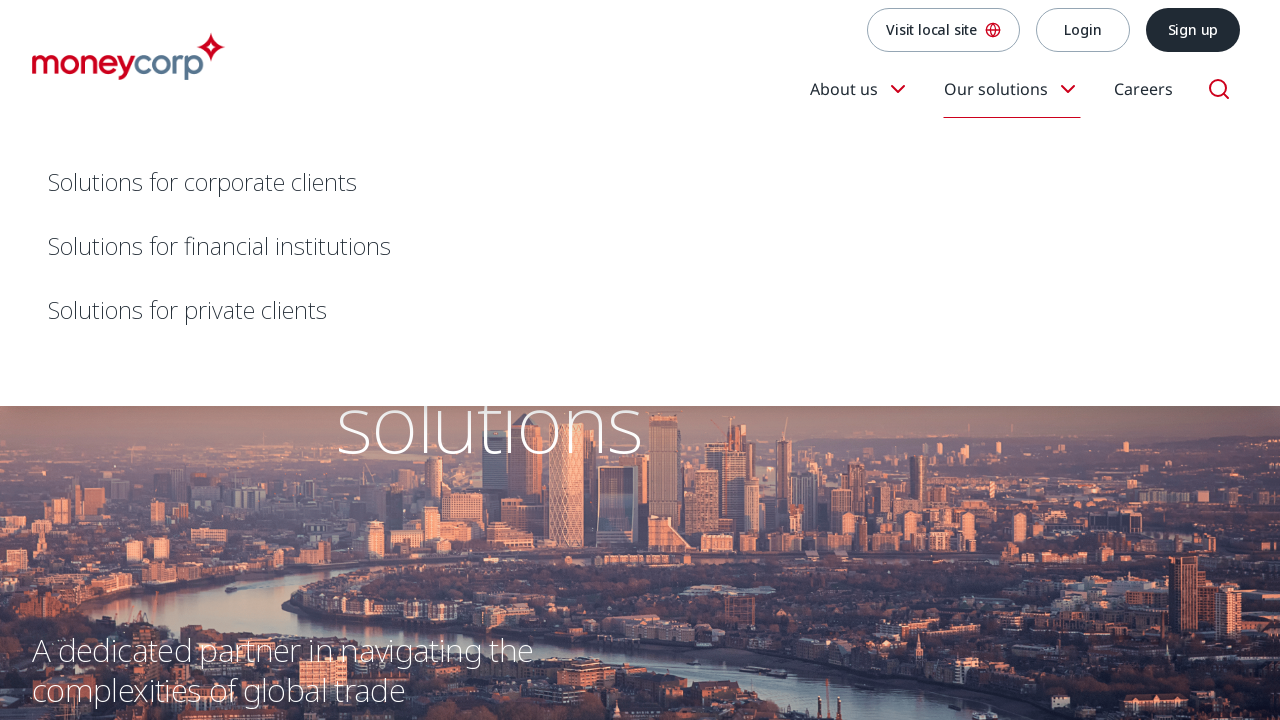

Extracted href attribute from link: javascript:void(0)
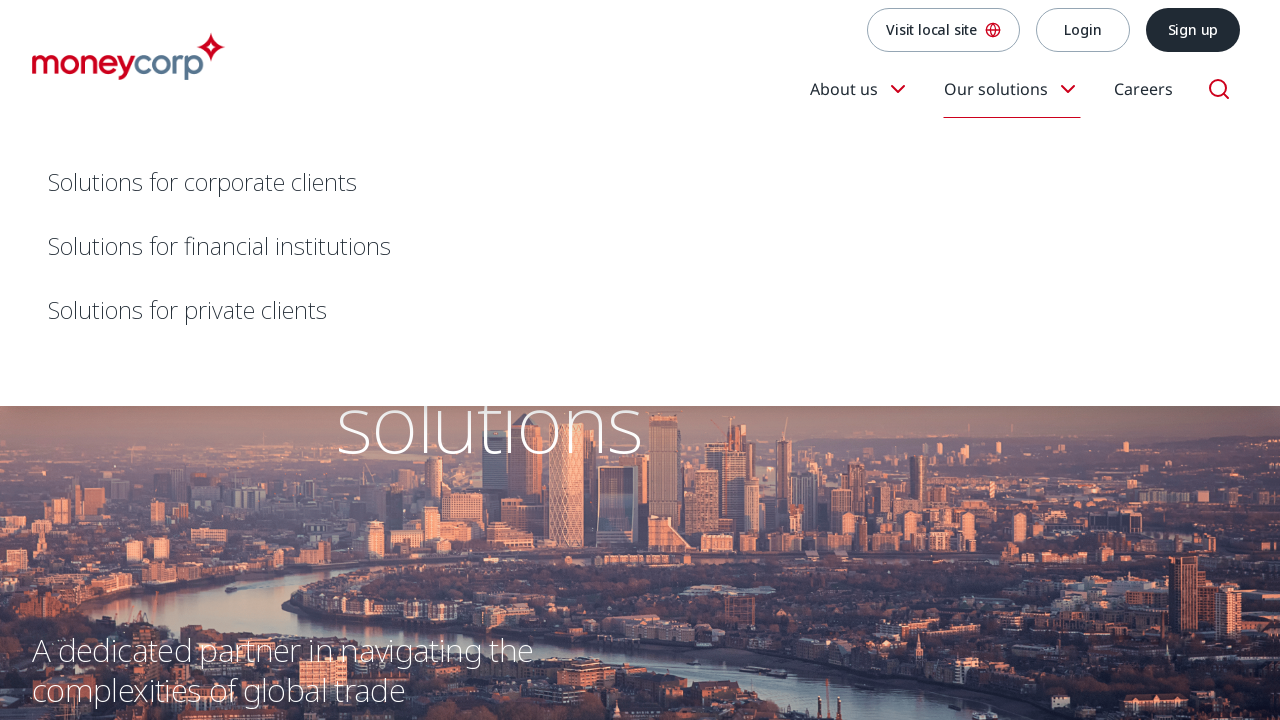

Extracted href attribute from link: javascript:void(0)
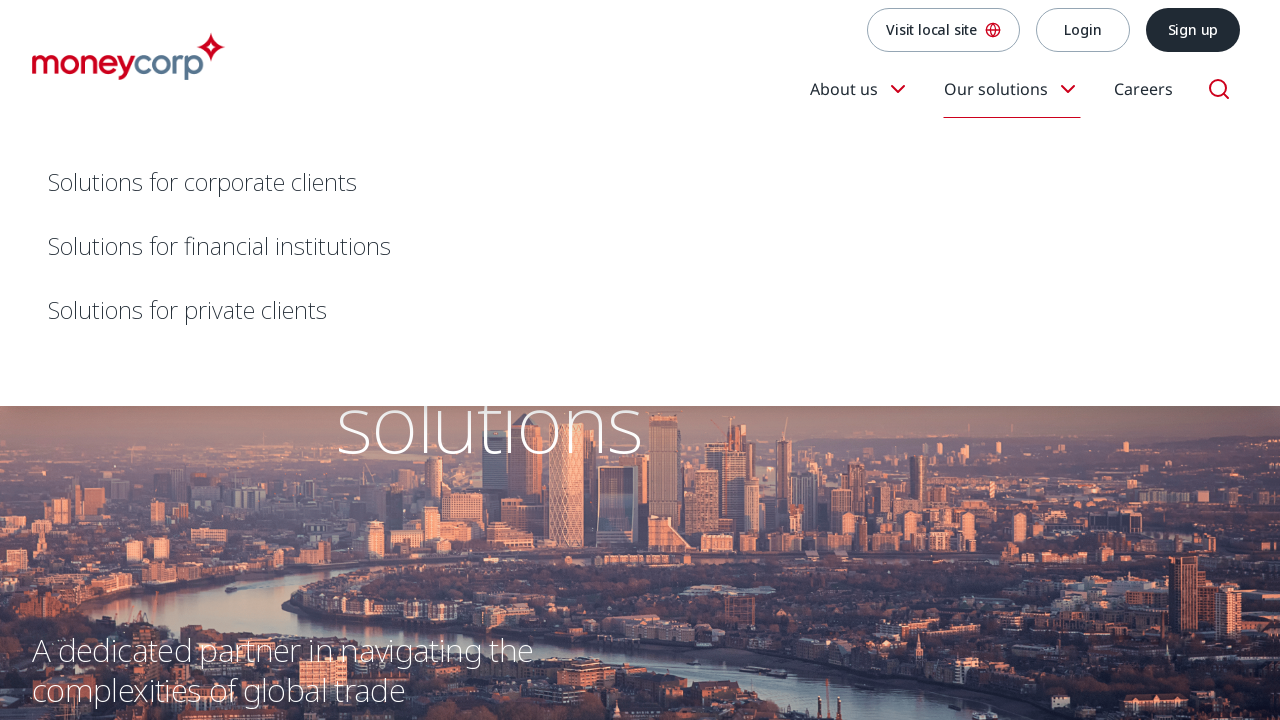

Extracted href attribute from link: /link/b8b49f3d6c9c4c58ab3e5c1a7c4f7ad7.aspx
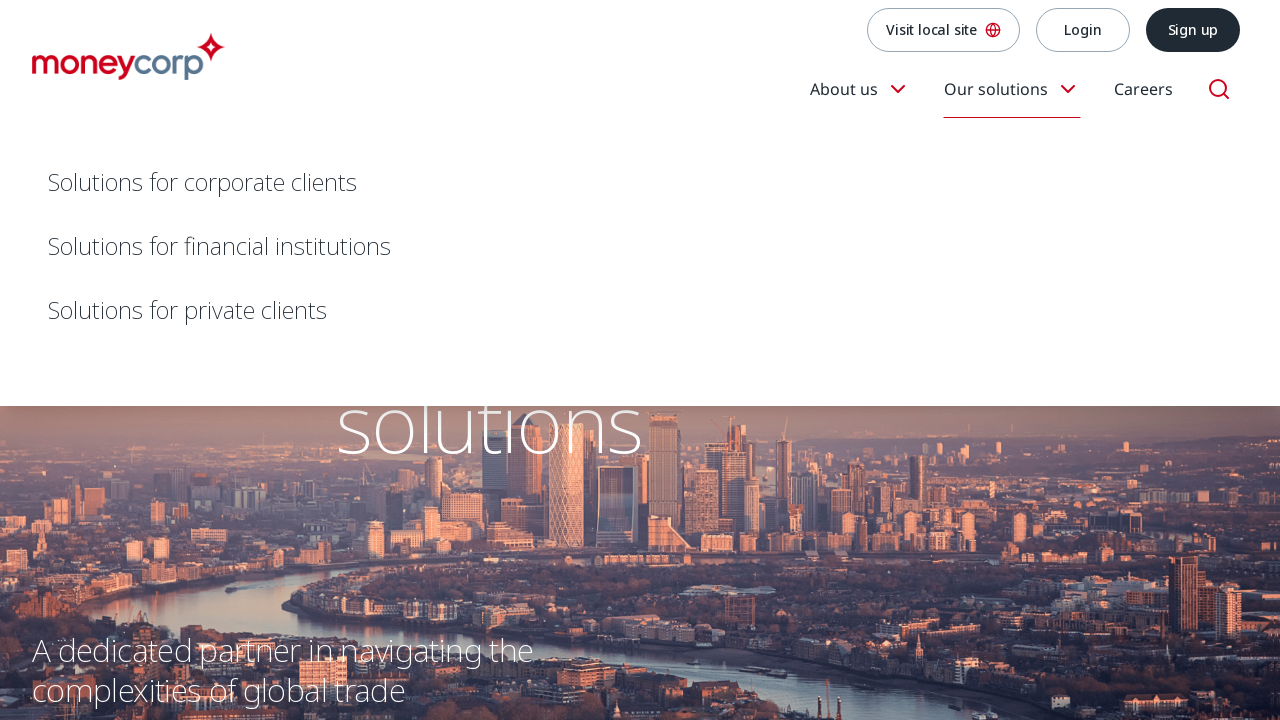

Extracted href attribute from link: /link/90549bf8f5e94907912adfa75fe9e2ef.aspx
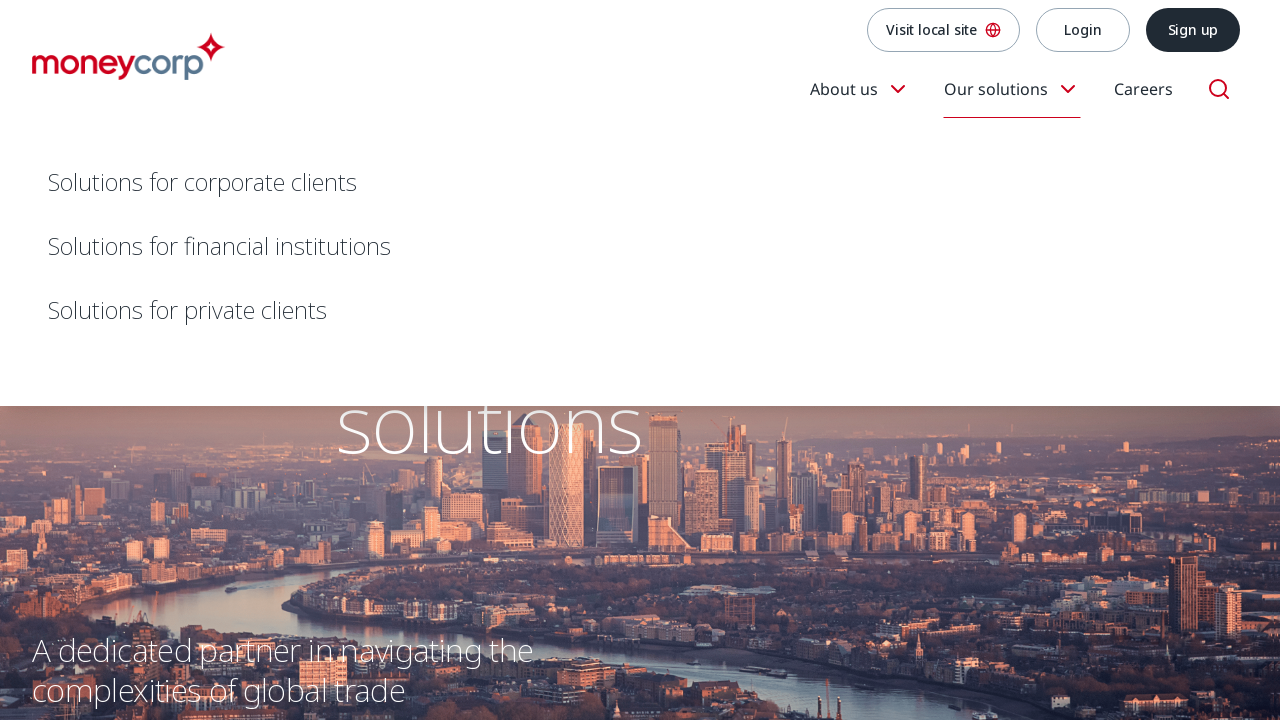

Extracted href attribute from link: /link/689a88048e6e4e75b22e8e7b319a14b4.aspx
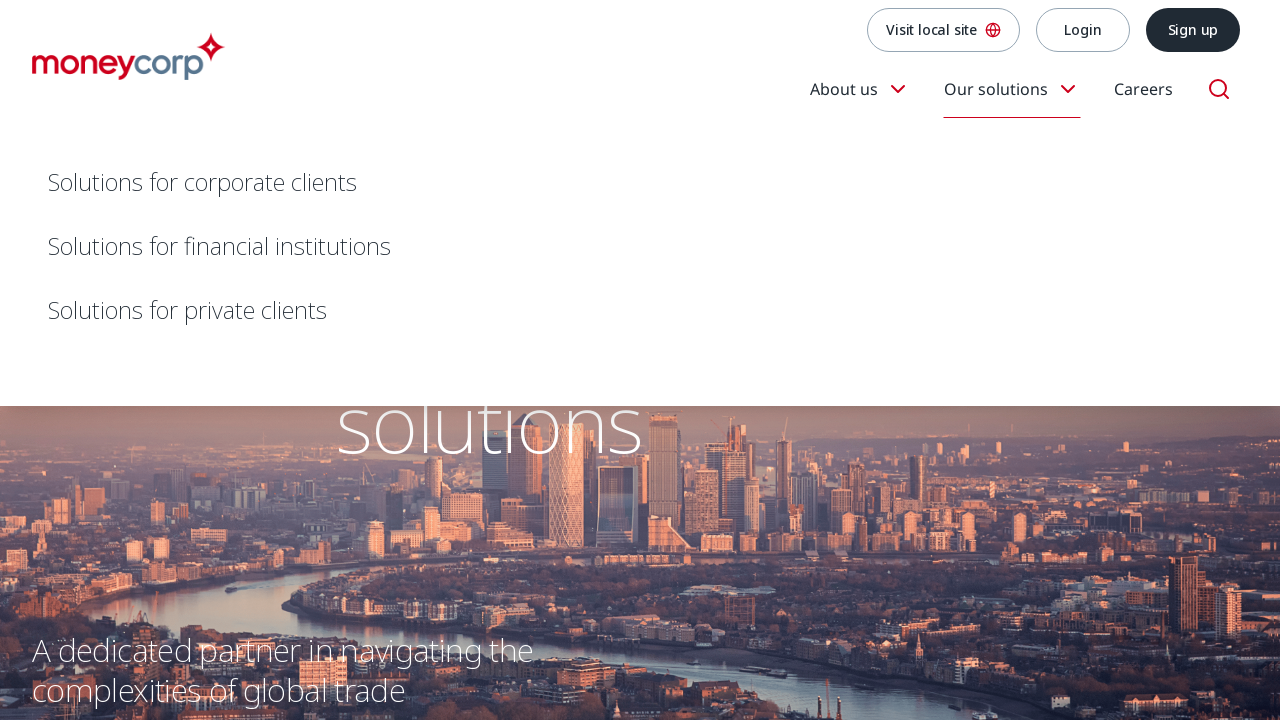

Extracted href attribute from link: /en/our-solutions/
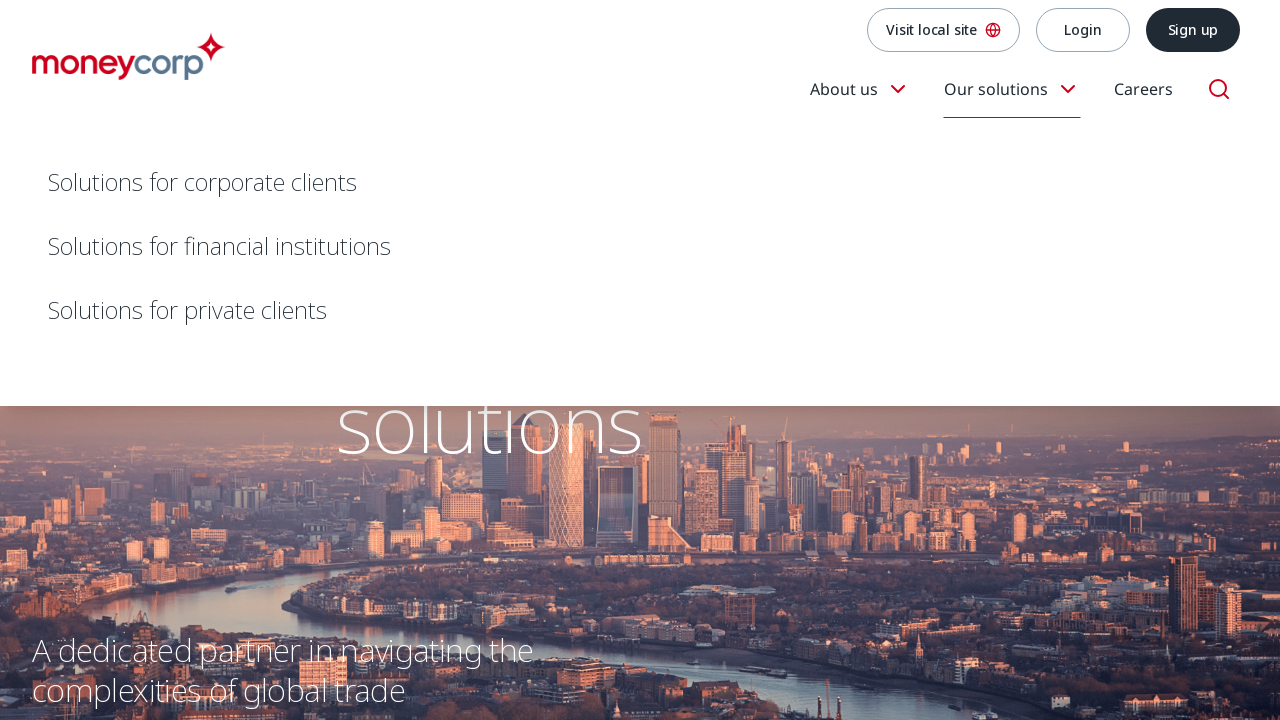

Extracted href attribute from link: /en/about-moneycorp/results-reports/
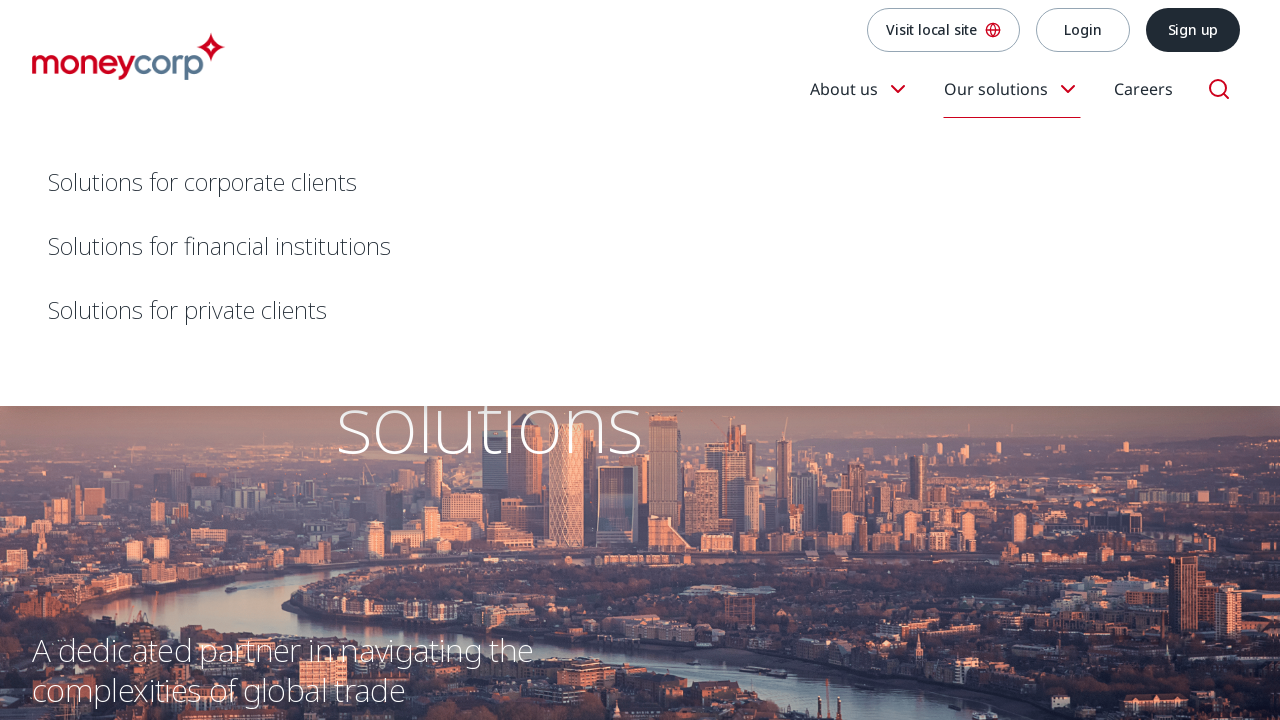

Extracted href attribute from link: /en/about-moneycorp/responsibility/
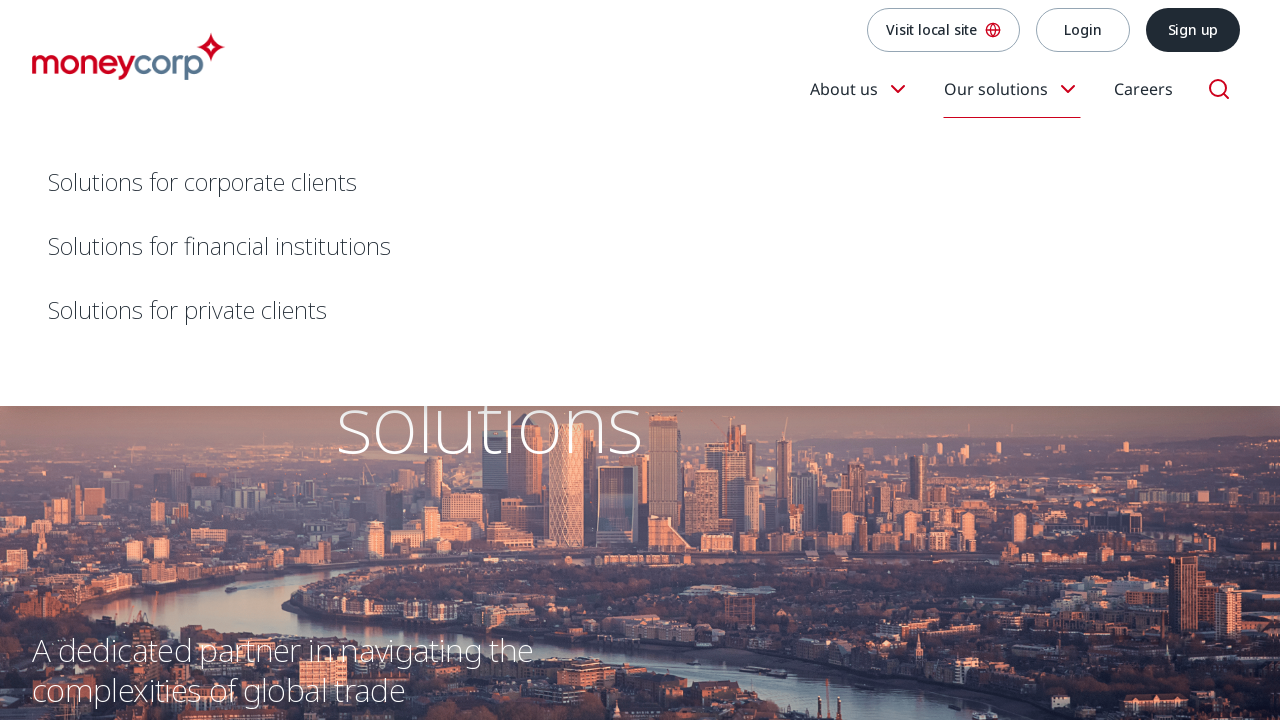

Extracted href attribute from link: #
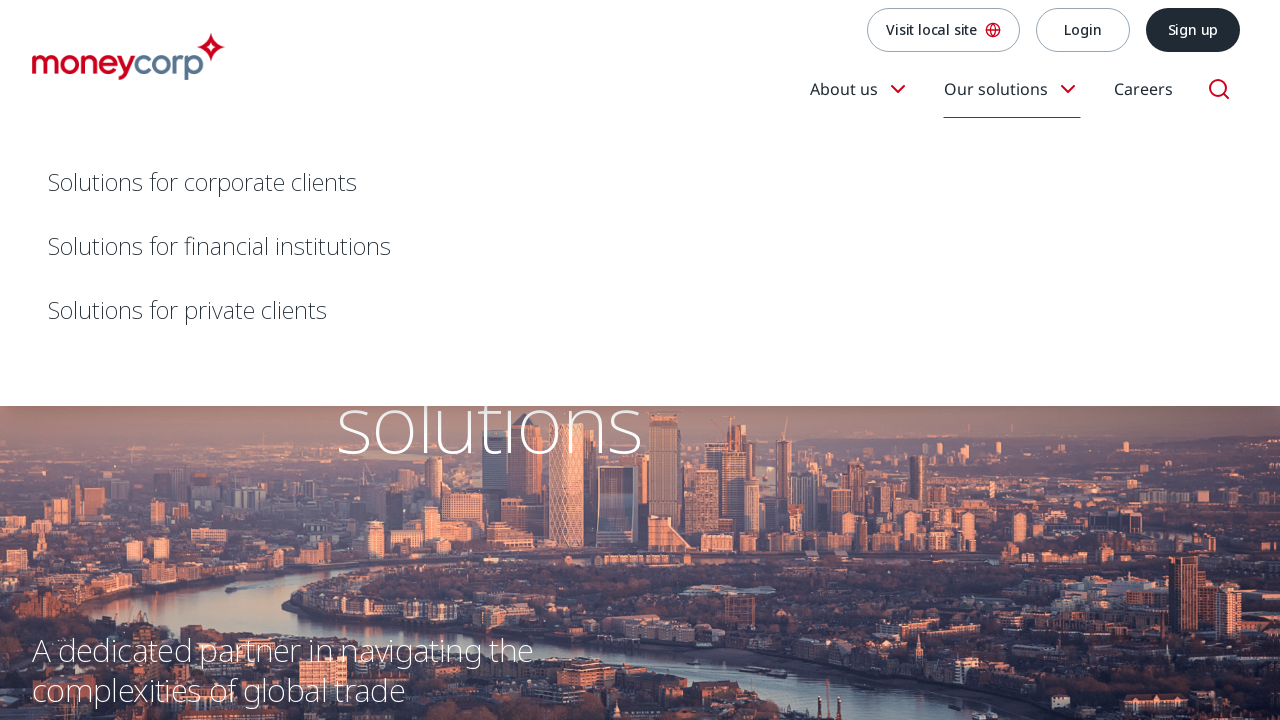

Extracted href attribute from link: #
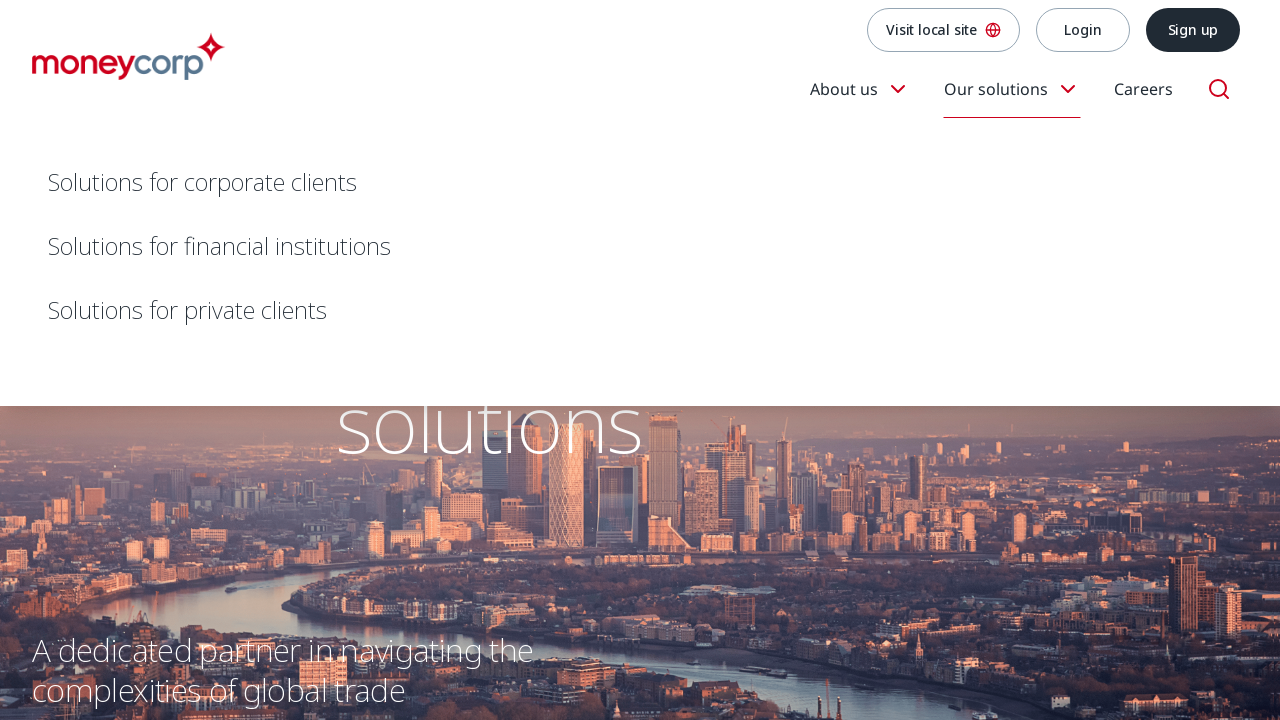

Extracted href attribute from link: javascript:void(0)
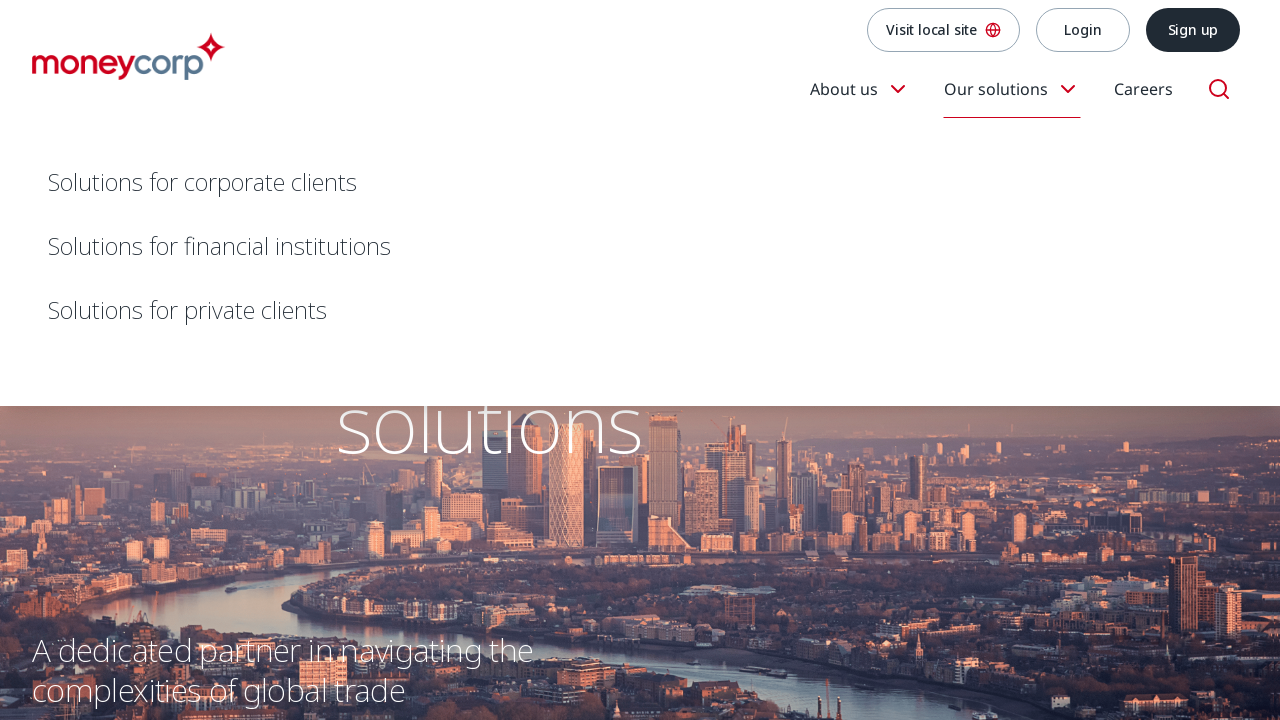

Extracted href attribute from link: /en/contact-us/
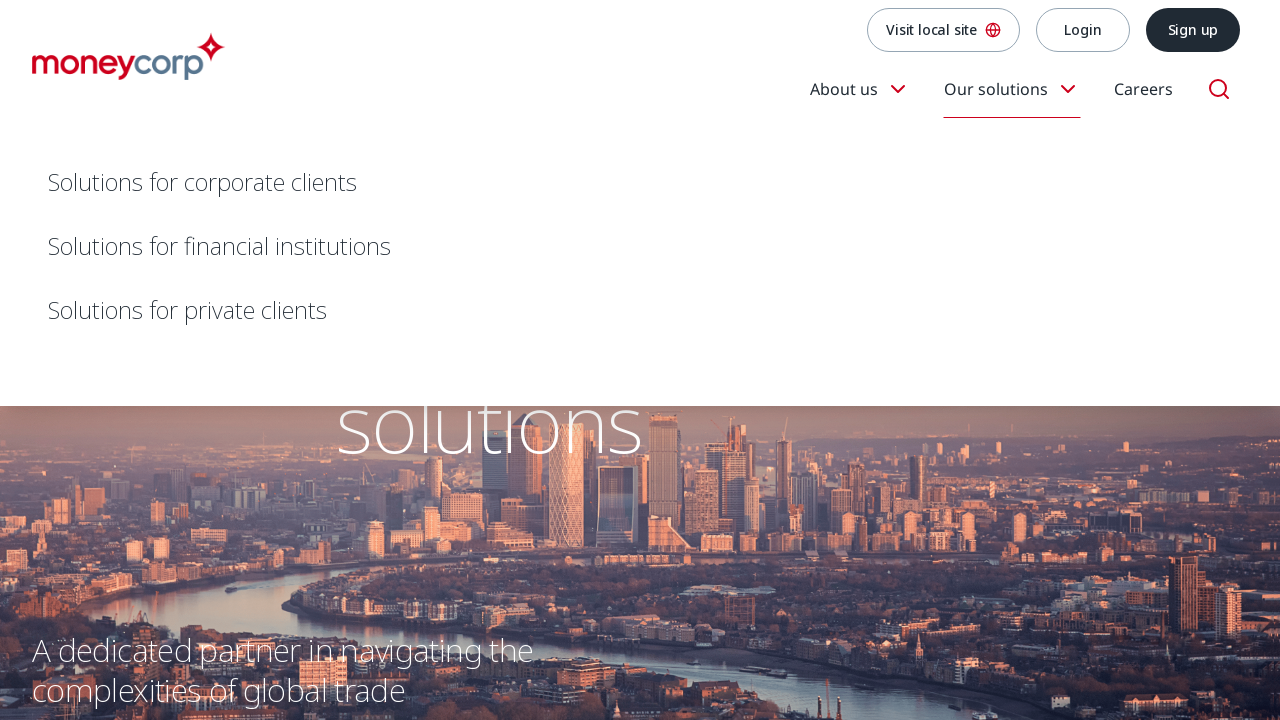

Extracted href attribute from link: https://careers.moneycorp.com/
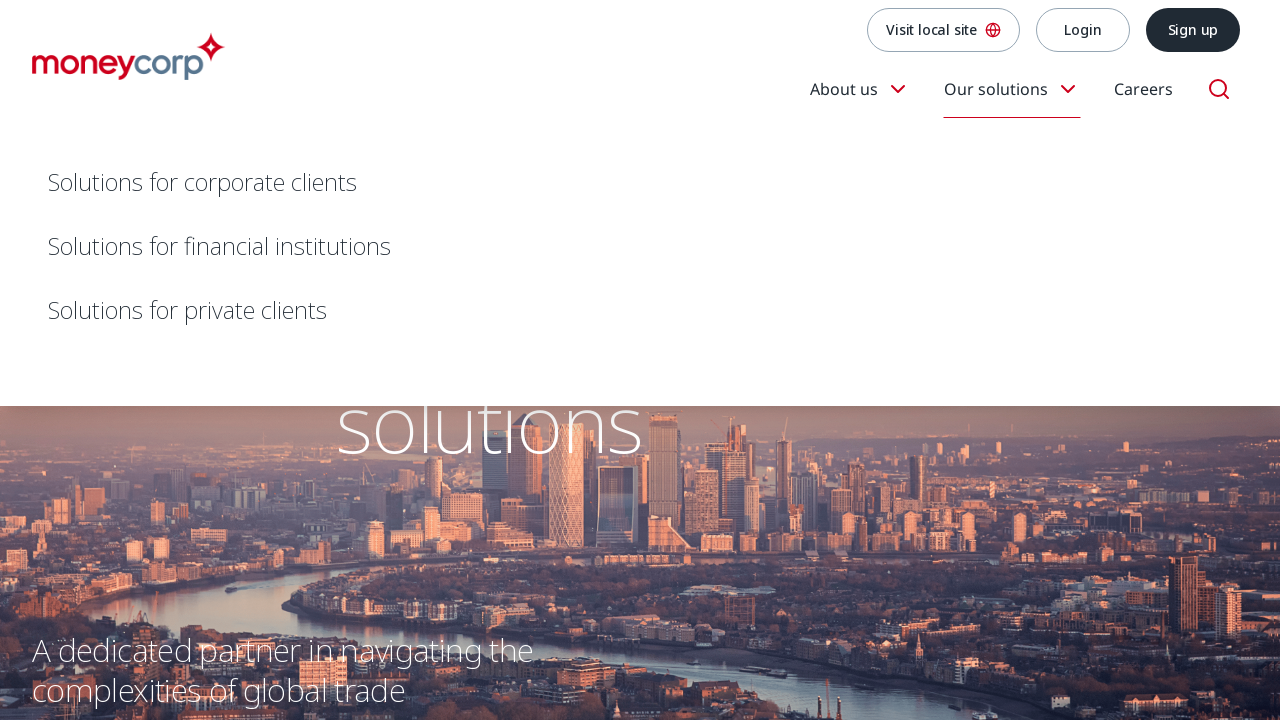

Extracted href attribute from link: /en/
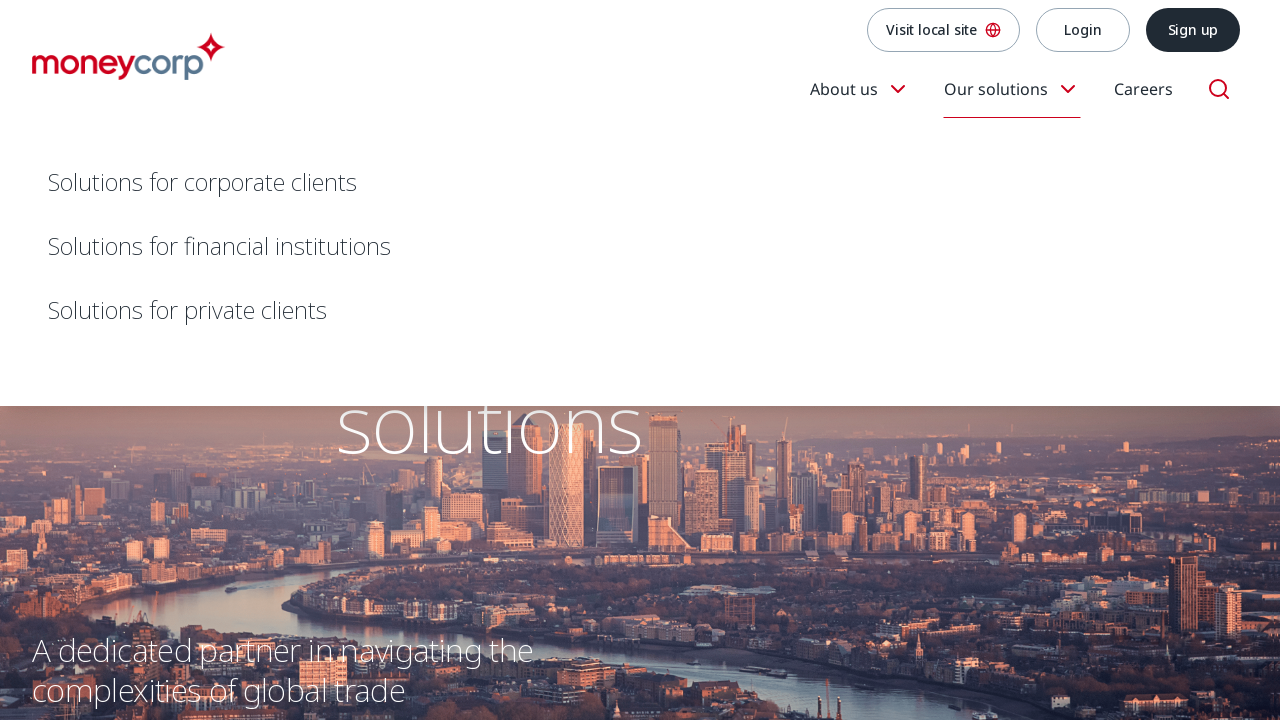

Extracted href attribute from link: /en/about-moneycorp/
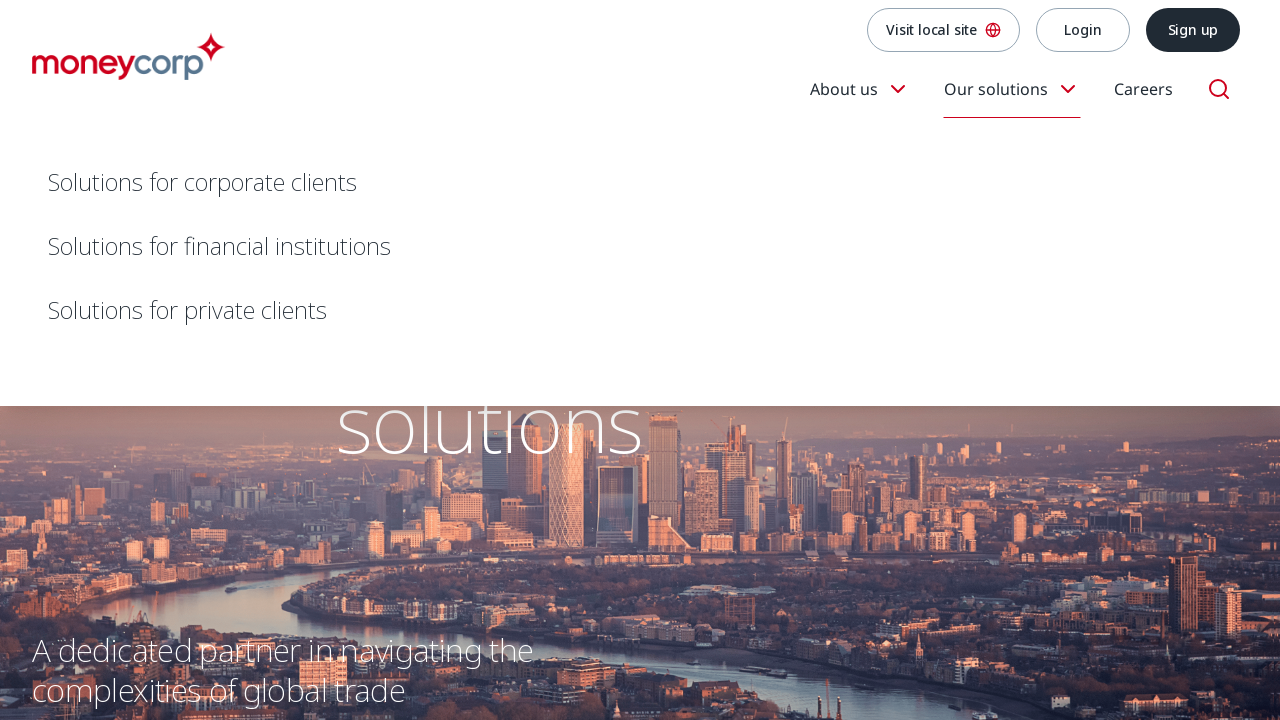

Extracted href attribute from link: /en/about-moneycorp/our-executive-team--board/
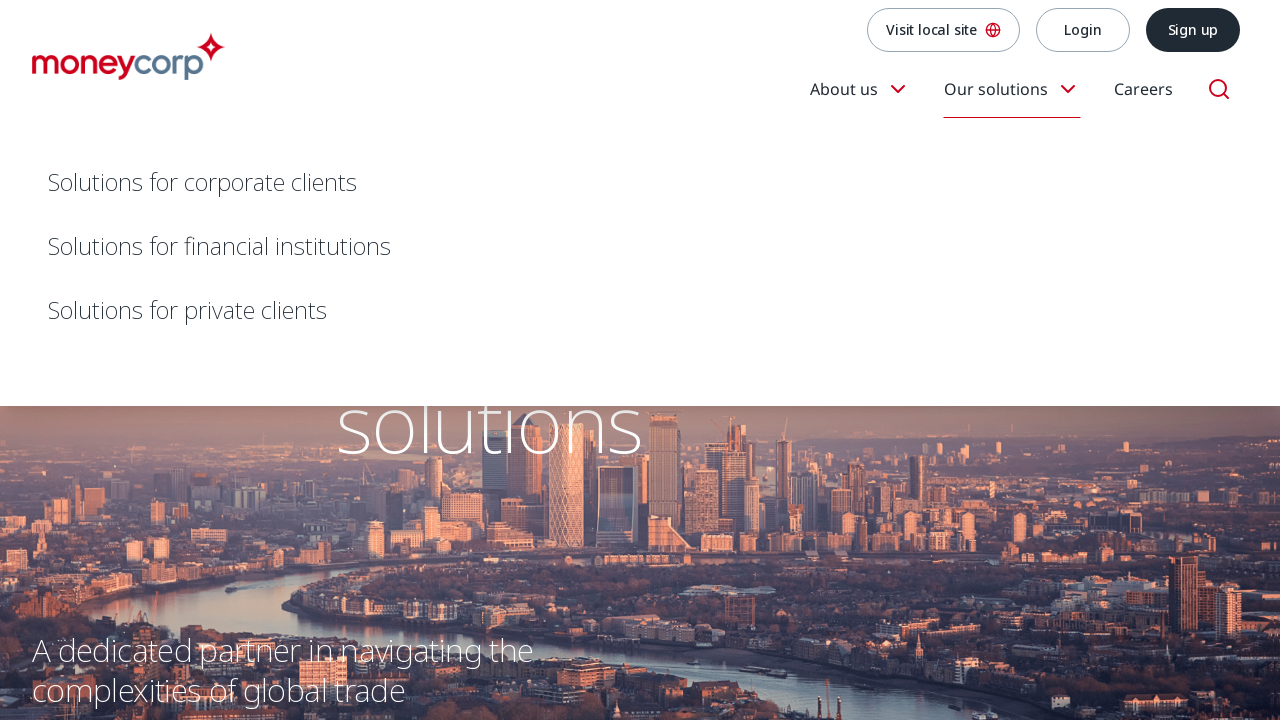

Extracted href attribute from link: /en/about-moneycorp/responsibility/
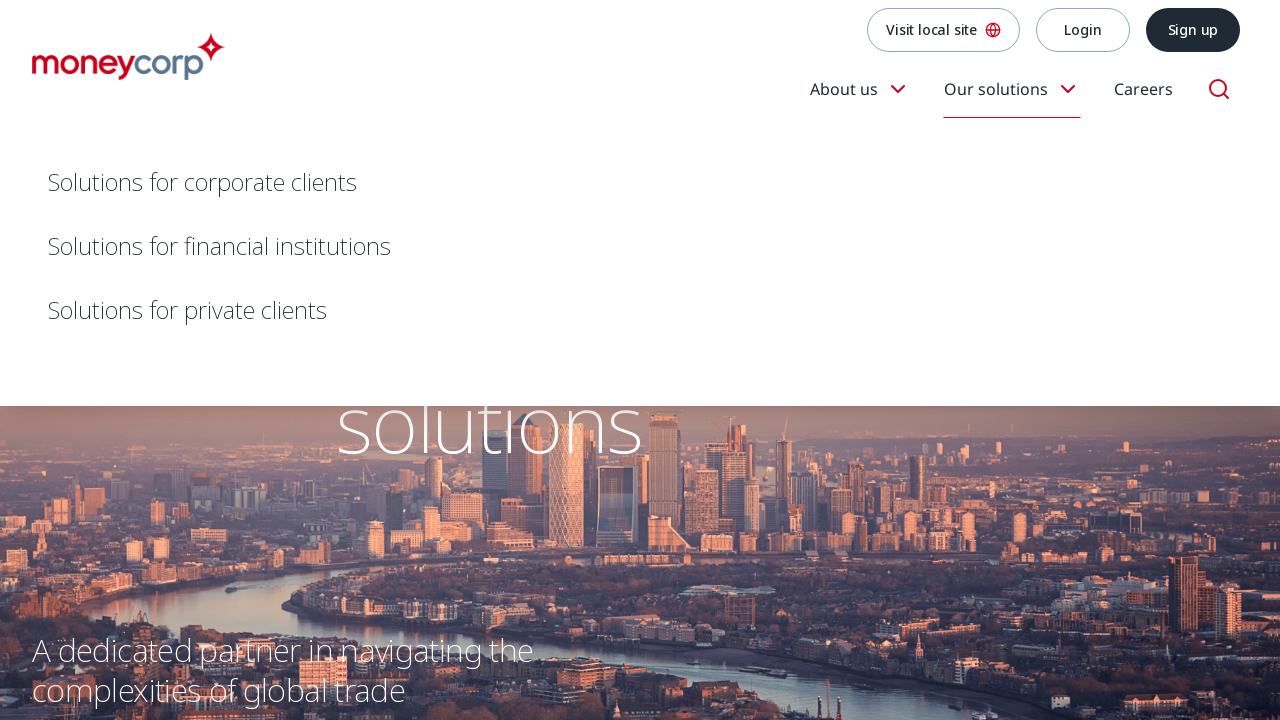

Extracted href attribute from link: /en/about-moneycorp/results-reports/
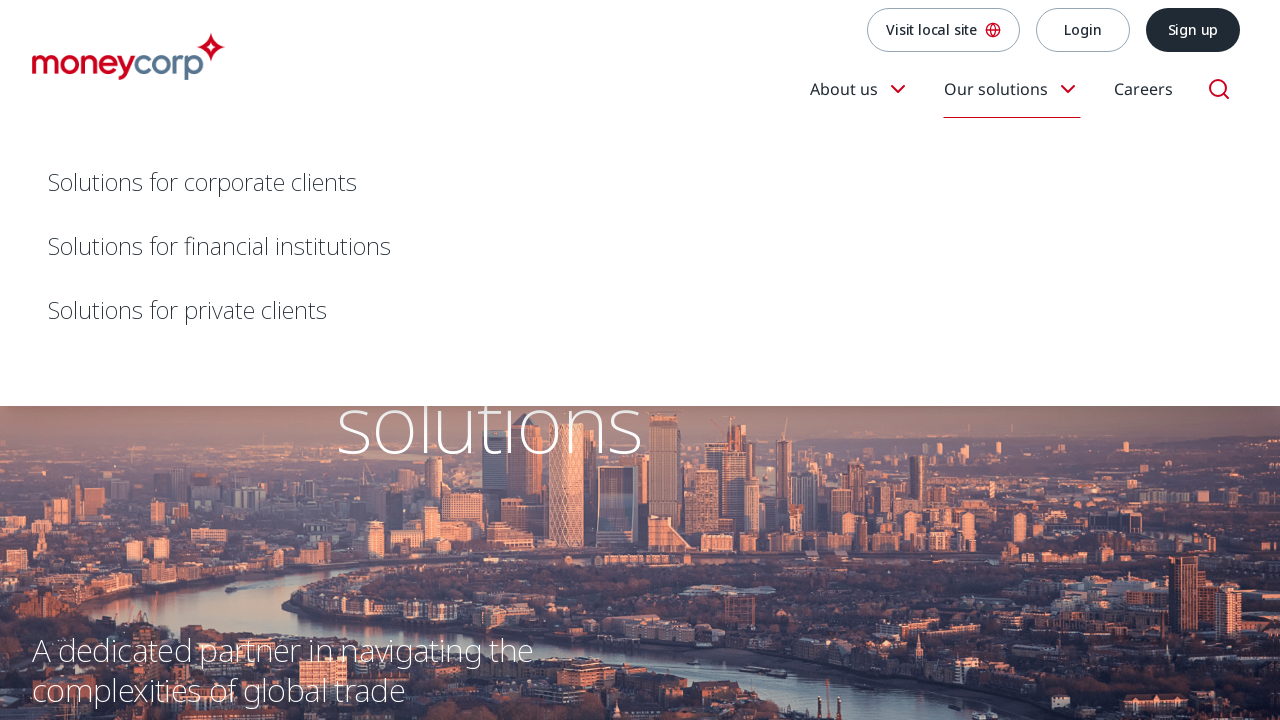

Extracted href attribute from link: /en/about-moneycorp/regulatory-information/
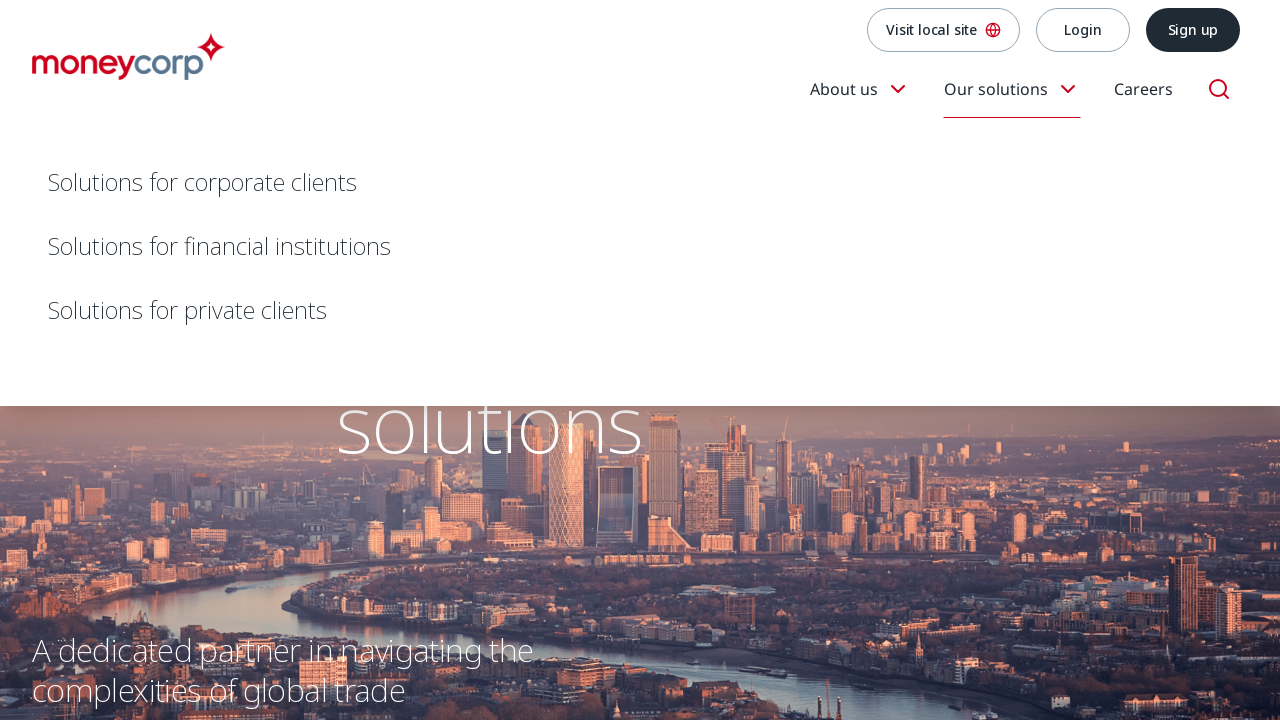

Extracted href attribute from link: /en/contact-us/
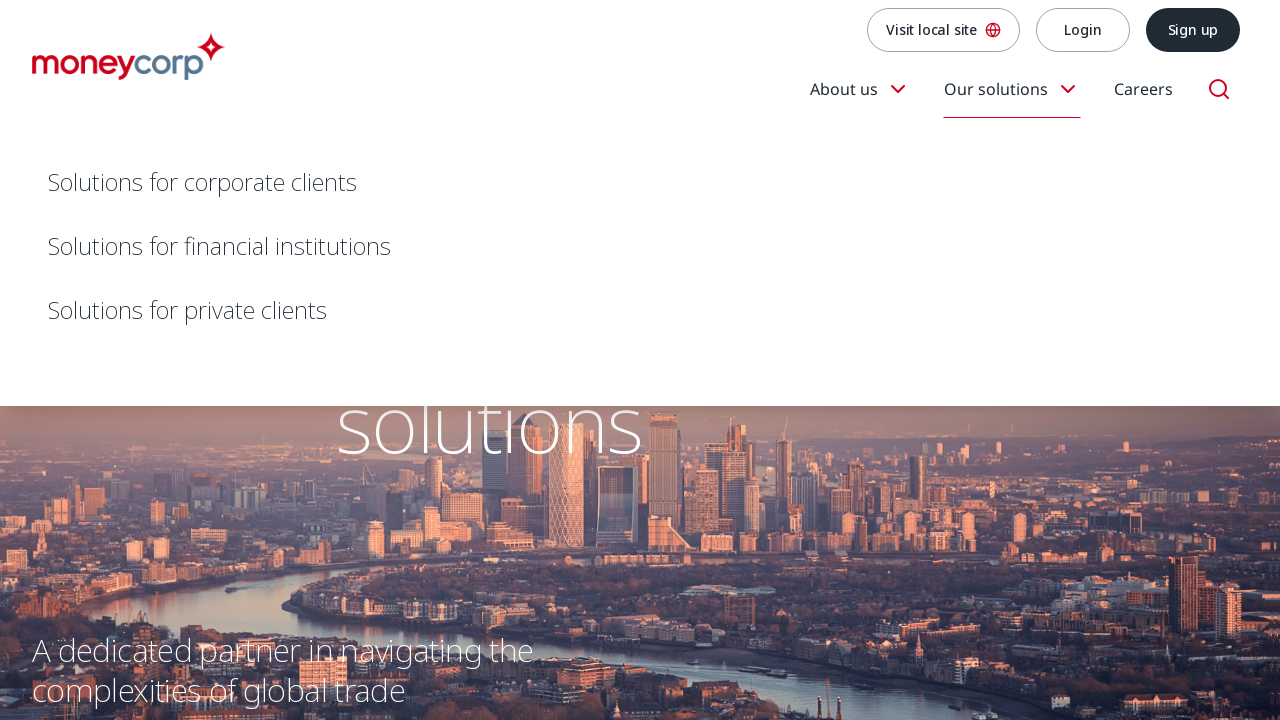

Extracted href attribute from link: /en/our-solutions/
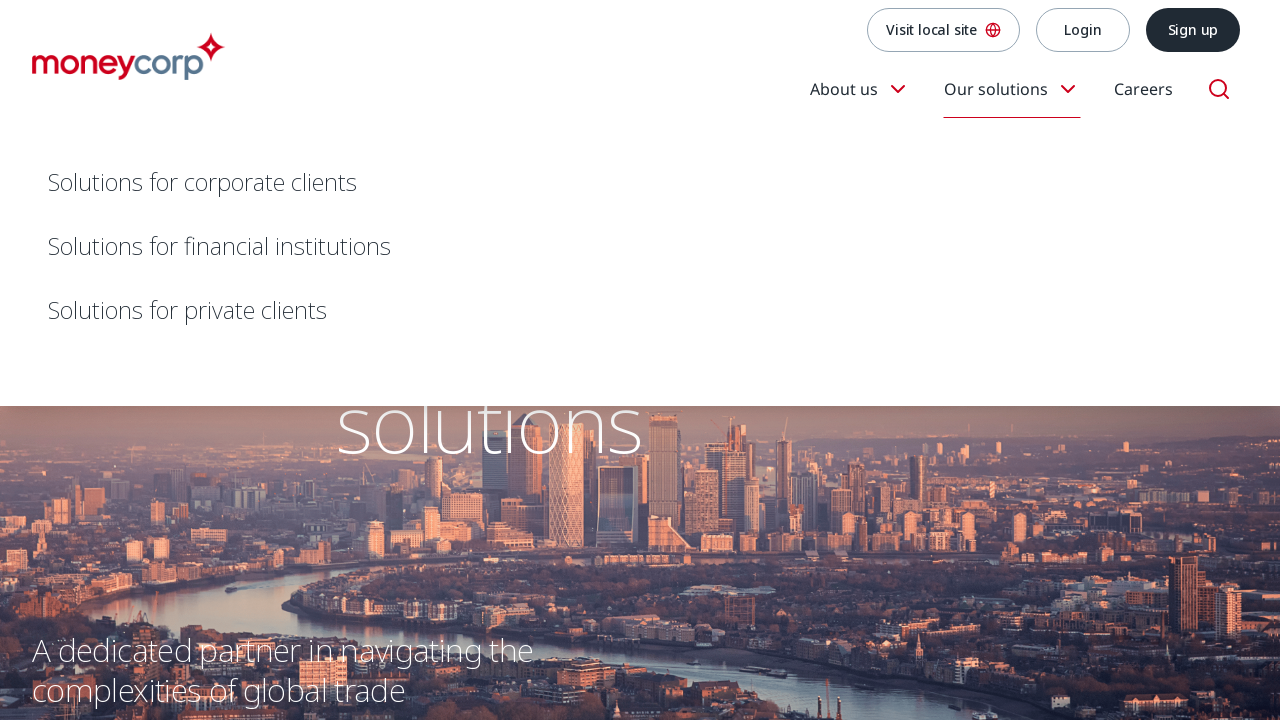

Extracted href attribute from link: /en/our-solutions/corporate/
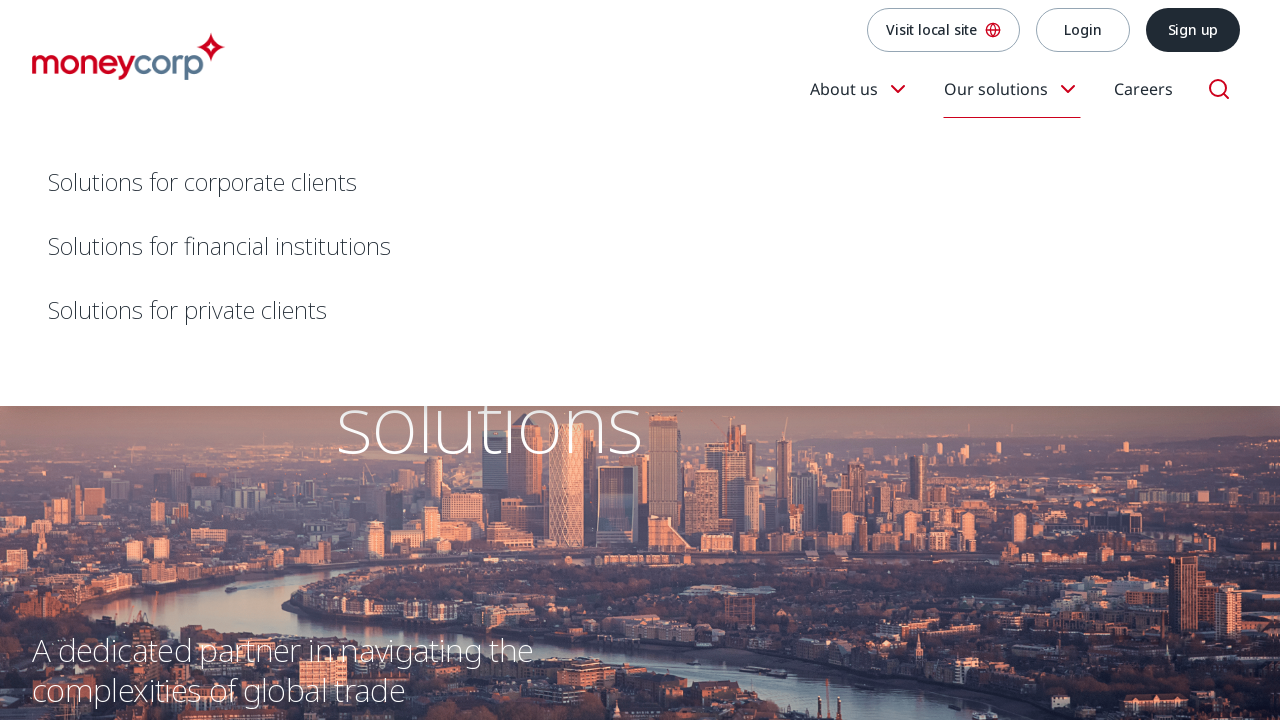

Extracted href attribute from link: /en/our-solutions/fig/
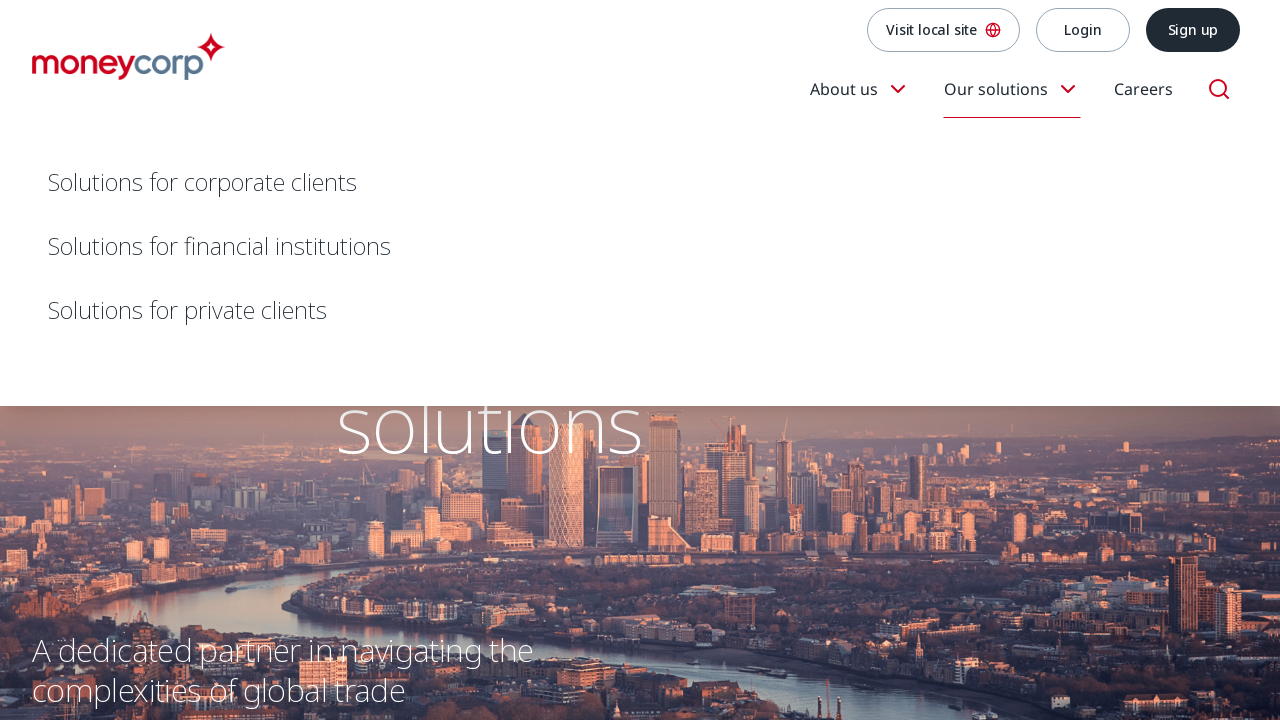

Extracted href attribute from link: /en/our-solutions/private/
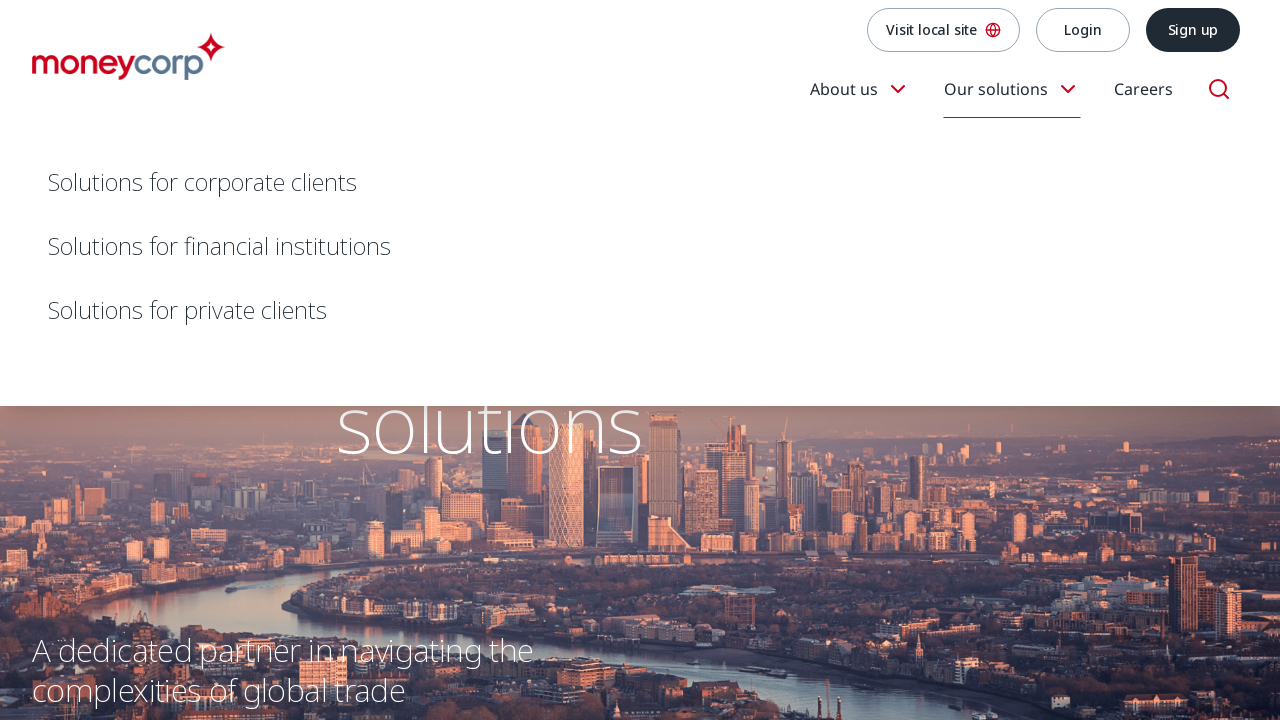

Extracted href attribute from link: http://www.facebook.com/Moneycorp/
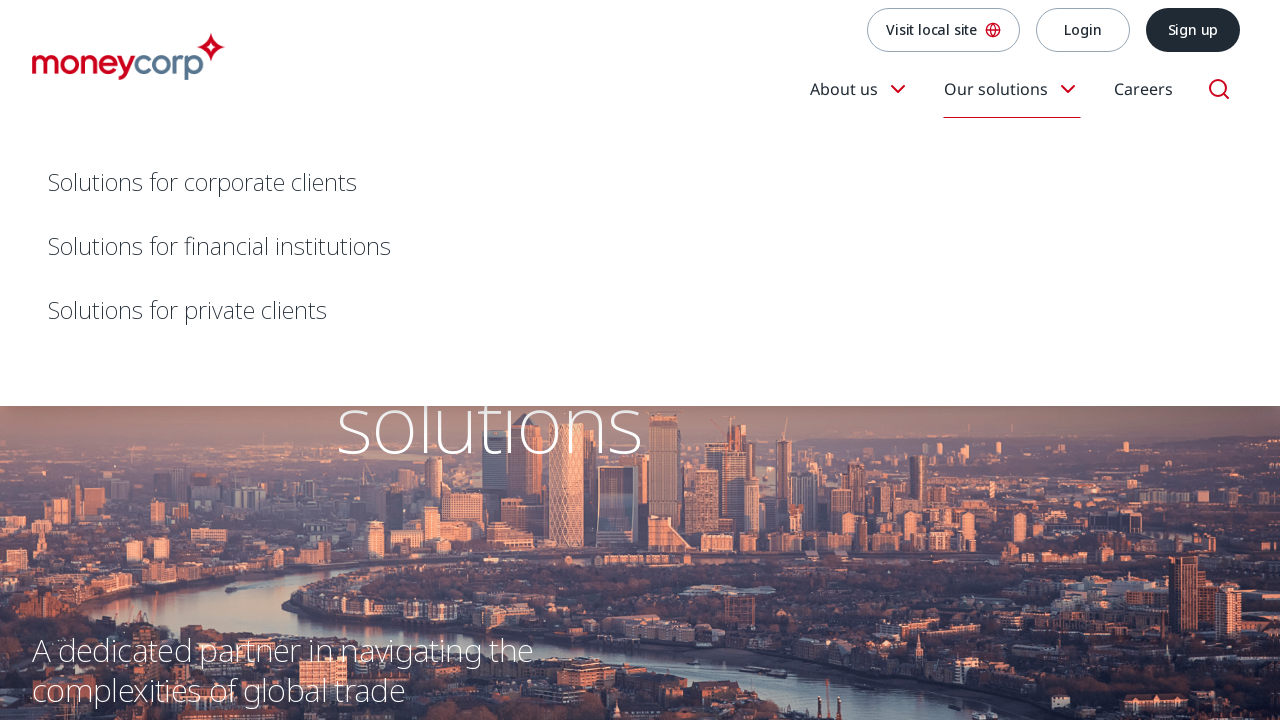

Extracted href attribute from link: http://www.linkedin.com/company/moneycorp/
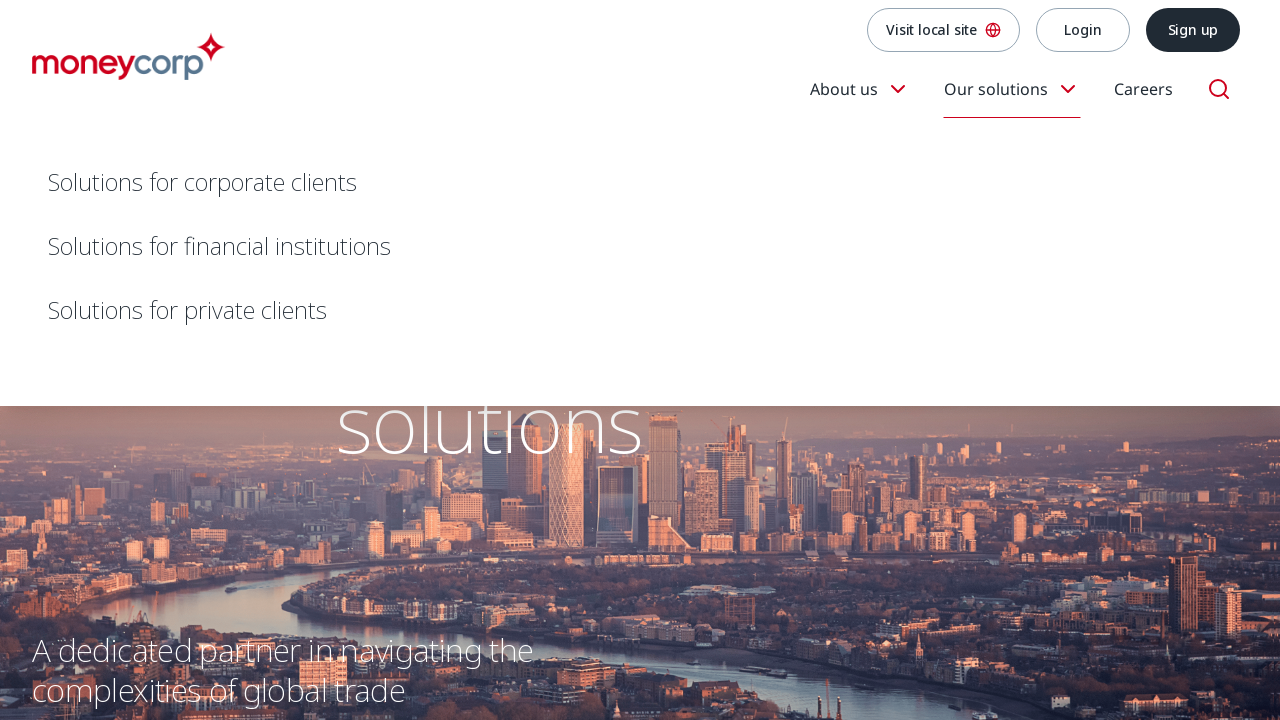

Extracted href attribute from link: http://www.twitter.com/moneycorp
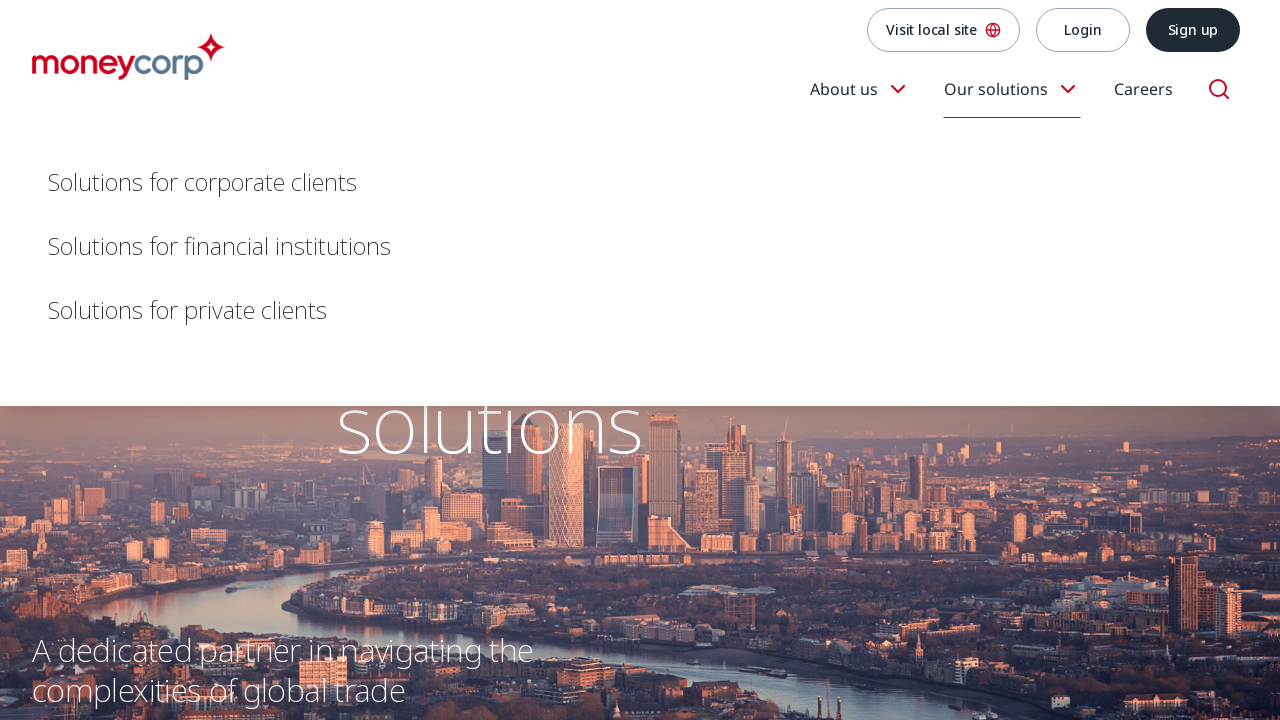

Extracted href attribute from link: https://www.instagram.com/moneycorp/
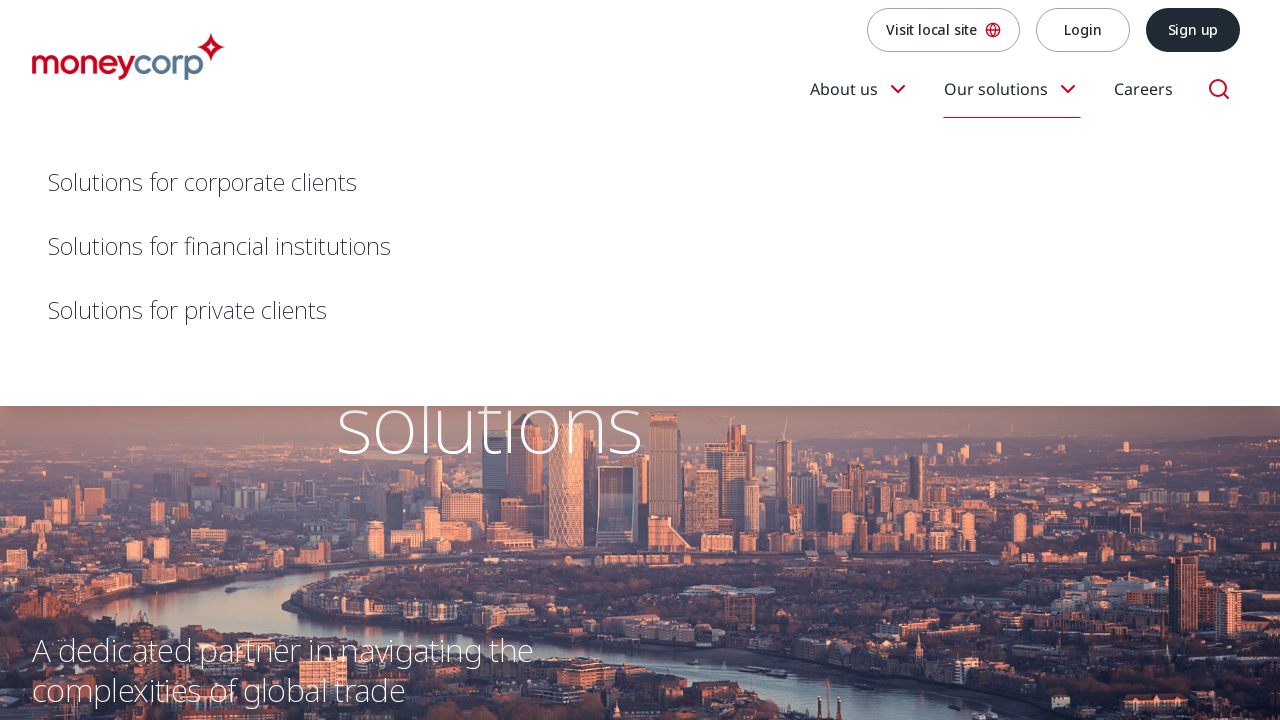

Extracted href attribute from link: http://www.youtube.com/user/moneycorp
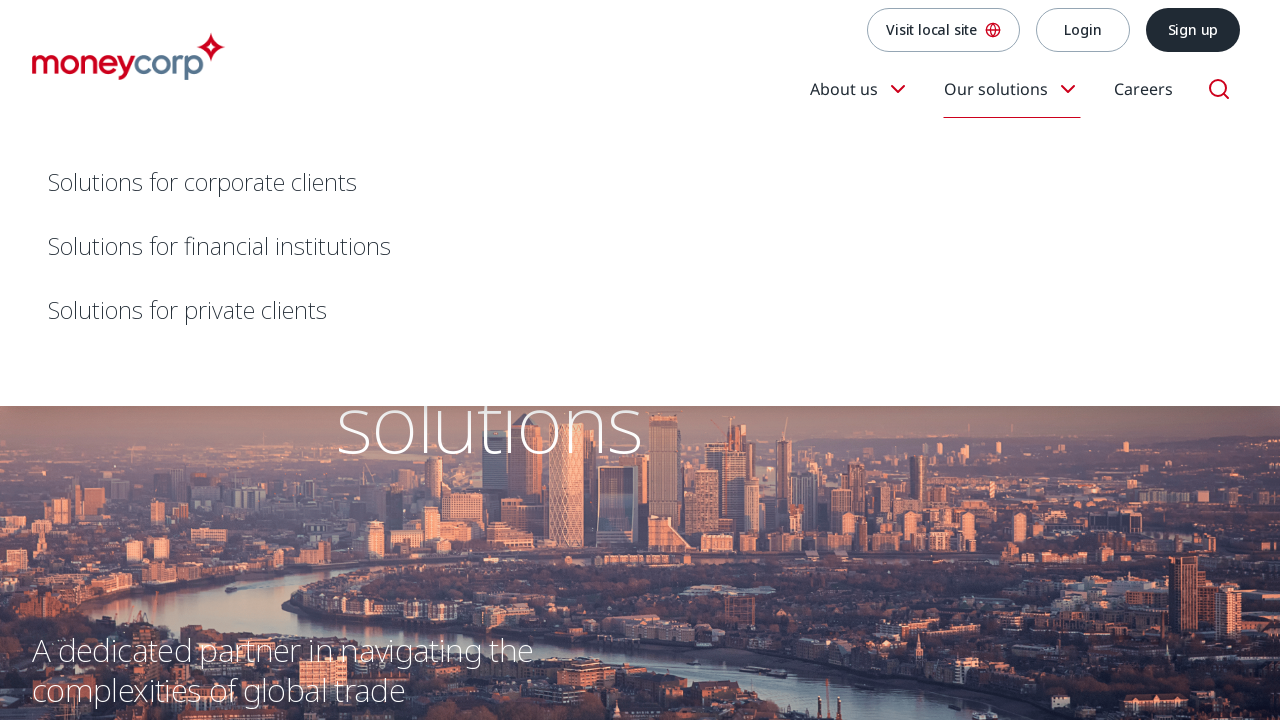

Extracted href attribute from link: https://careers.moneycorp.com/
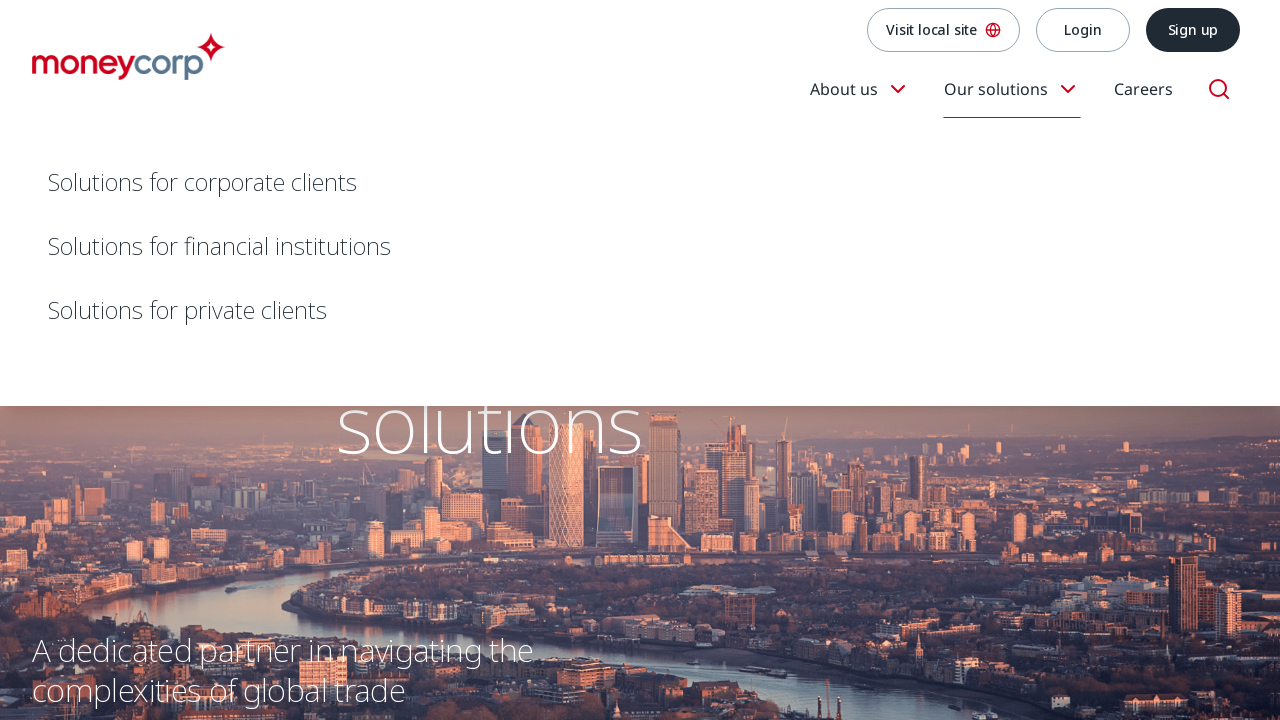

Extracted href attribute from link: /en-gb/legal/
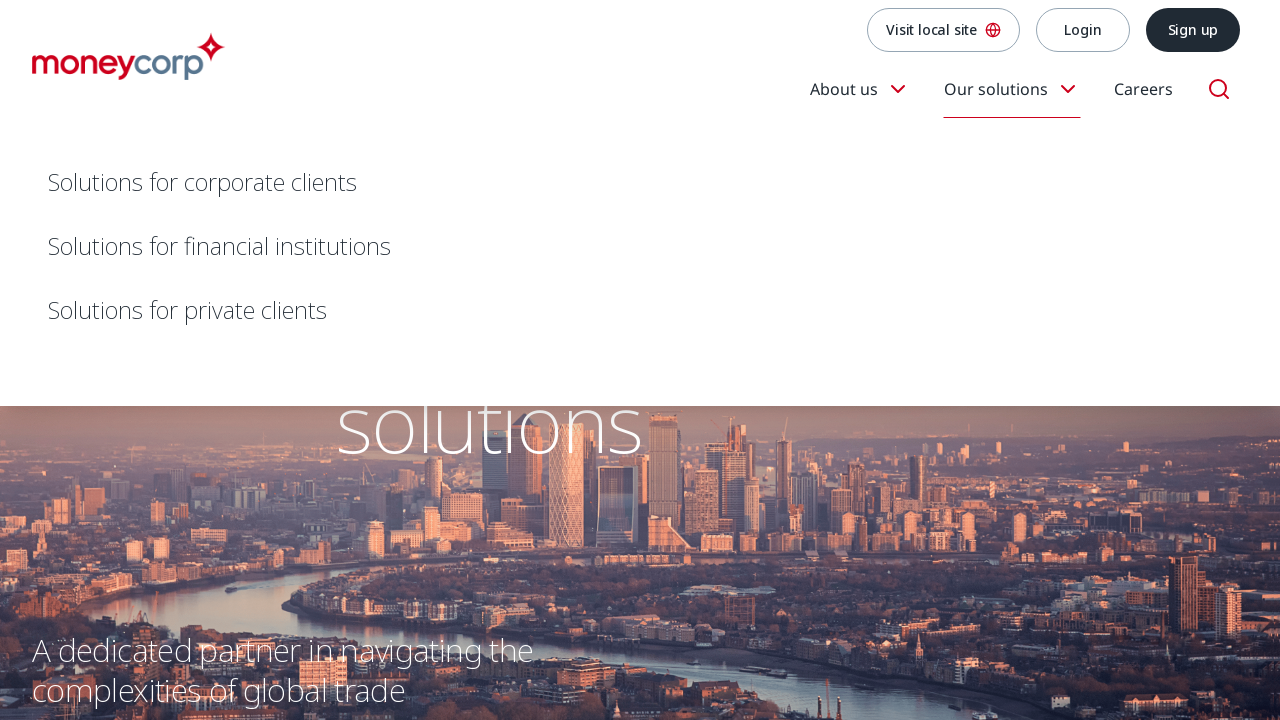

Extracted href attribute from link: /en/about-moneycorp/regulatory-information/
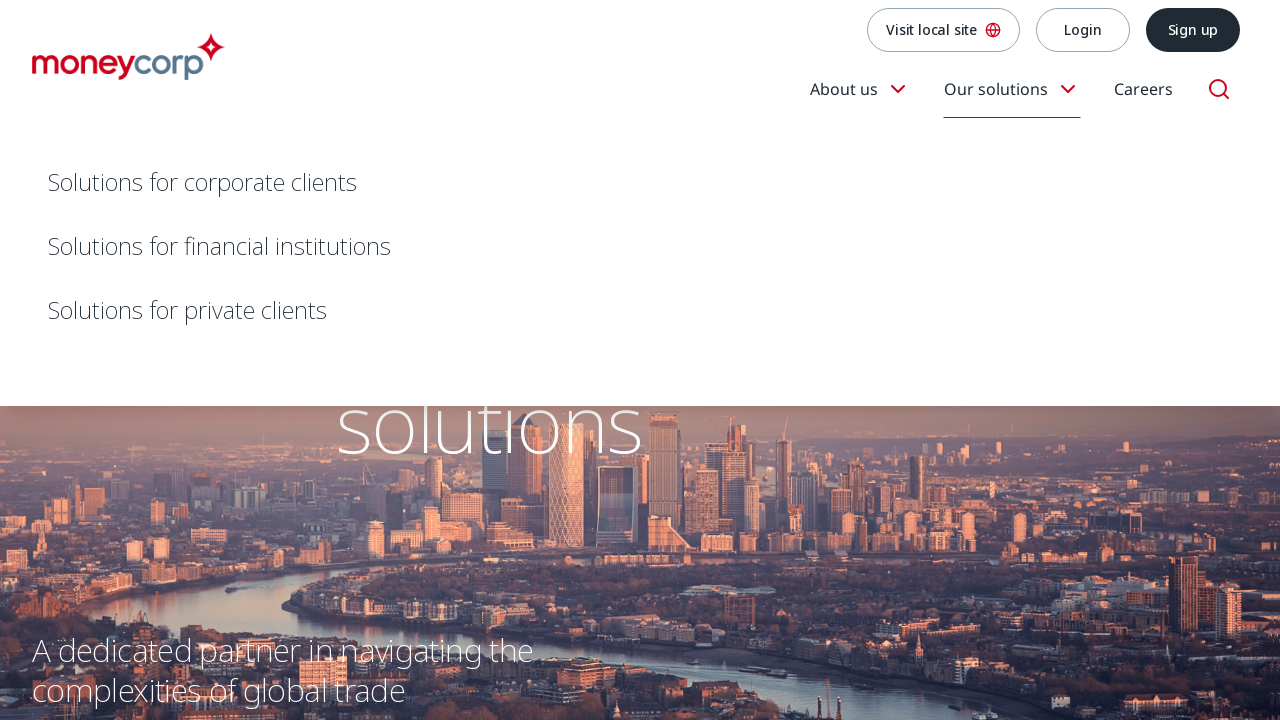

Extracted href attribute from link: /en-gb/legal/terms-of-use/
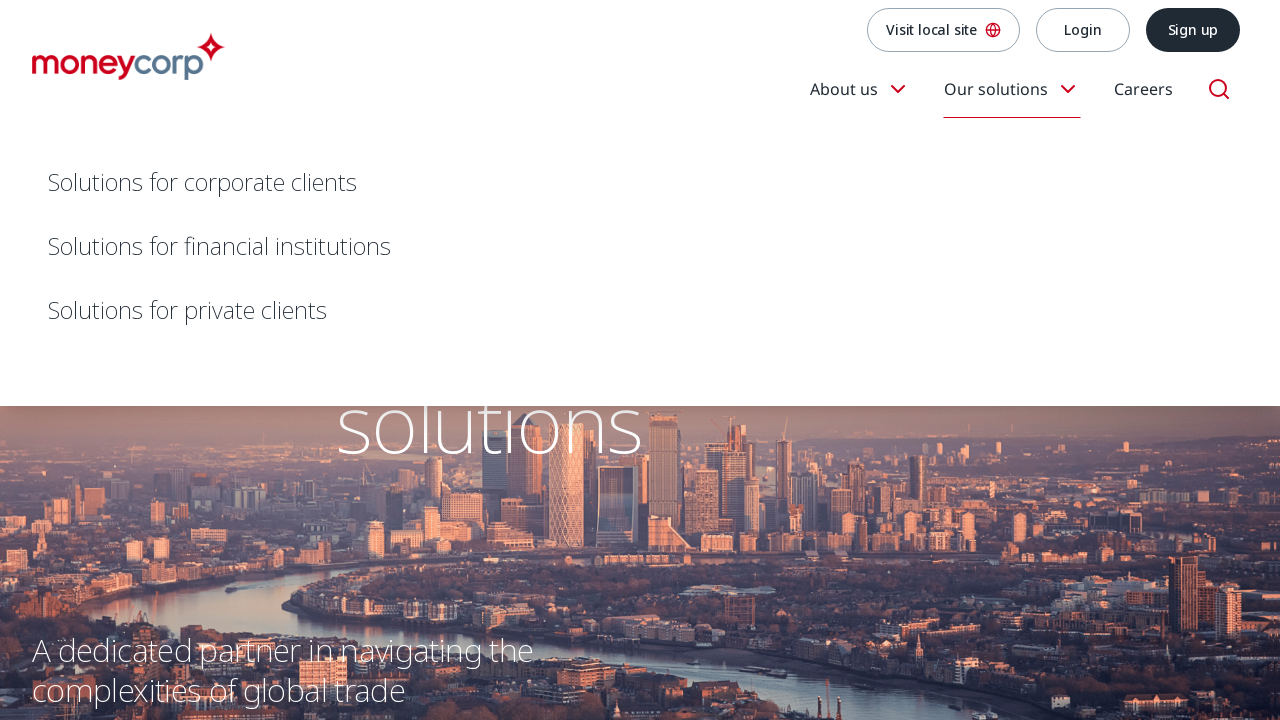

Extracted href attribute from link: /en-gb/legal/privacy-policy/
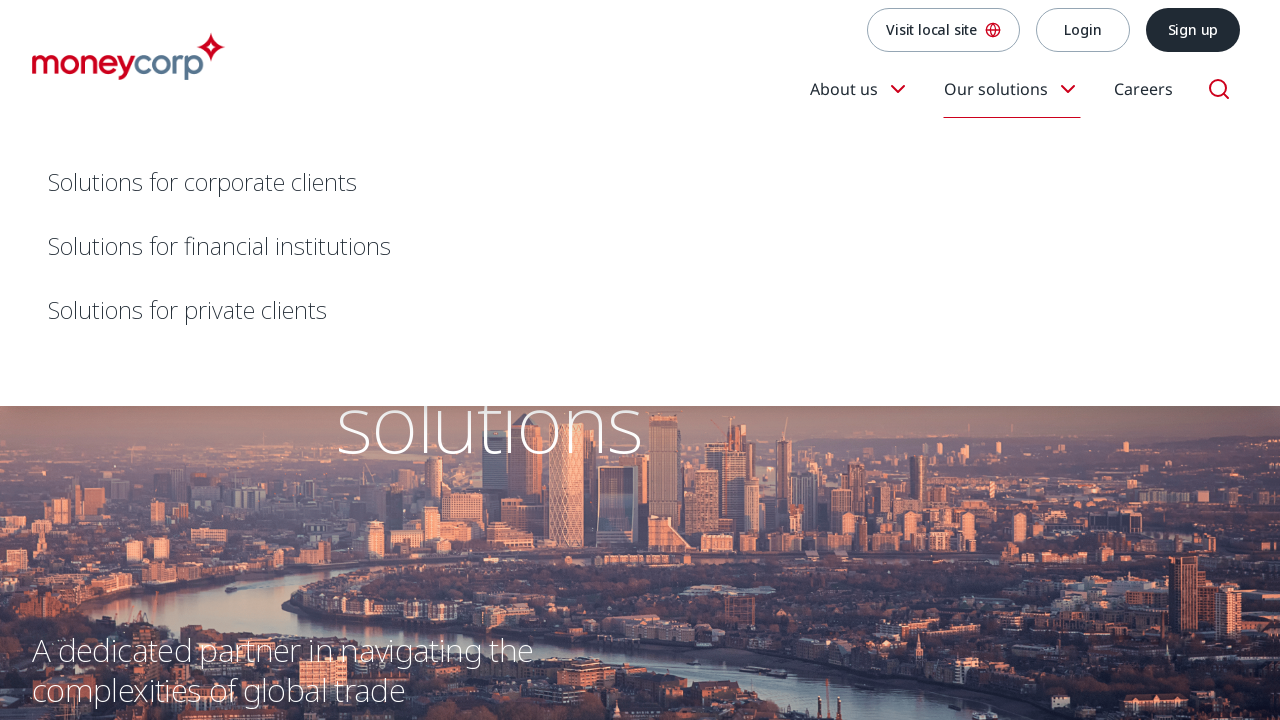

Extracted href attribute from link: /en-gb/legal/cookie-policy/
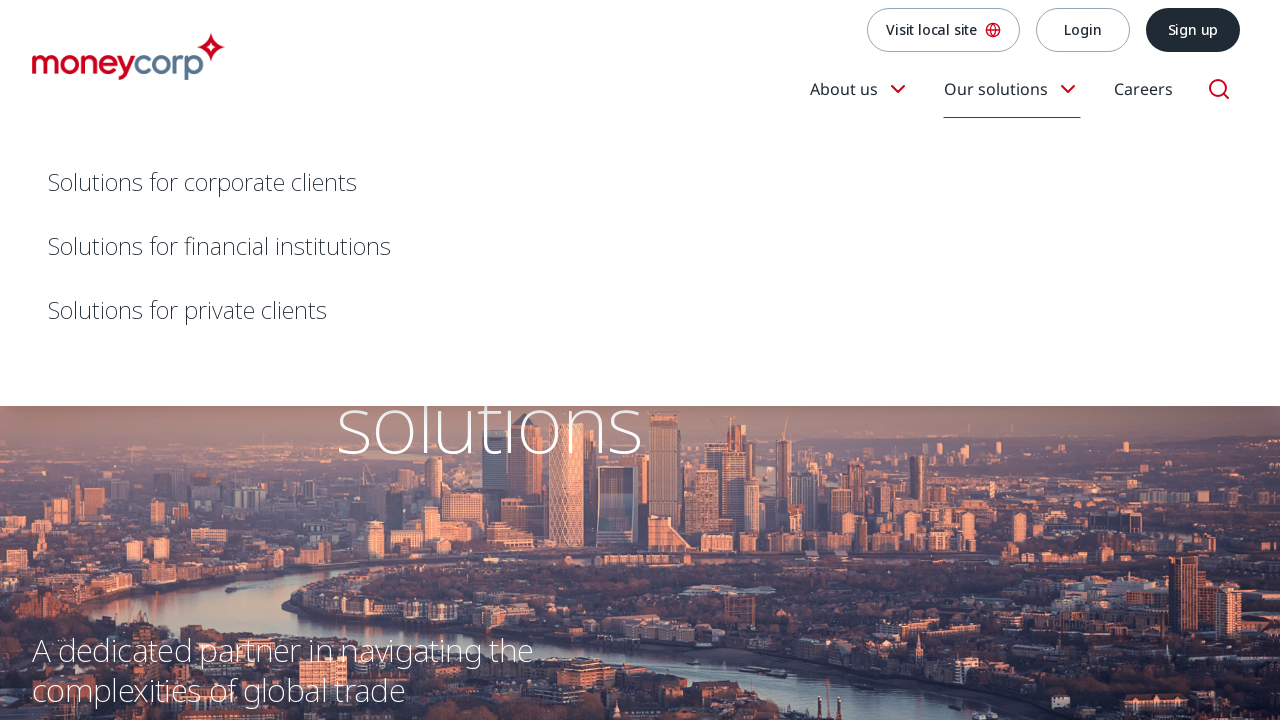

Extracted href attribute from link: /globalassets/documents/uk/compliance/modern-slavery-statement-2023.docx.pdf
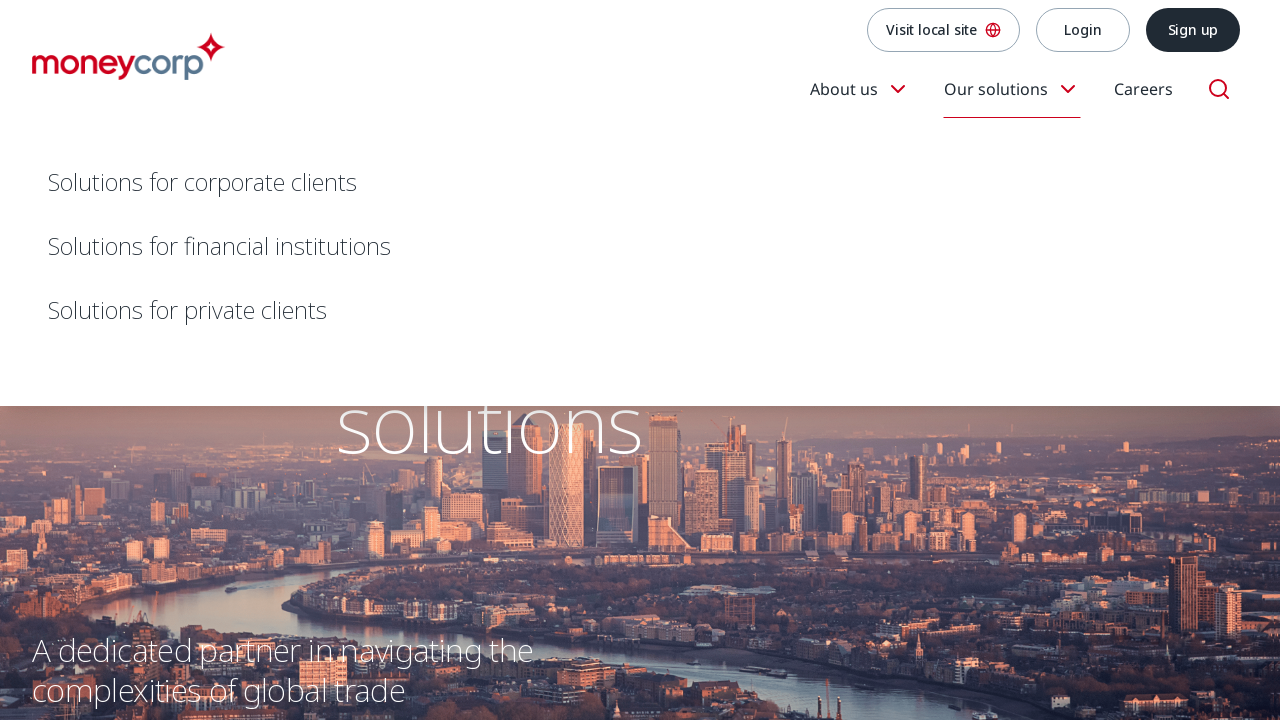

Extracted href attribute from link: /en-gb/help-support/security/
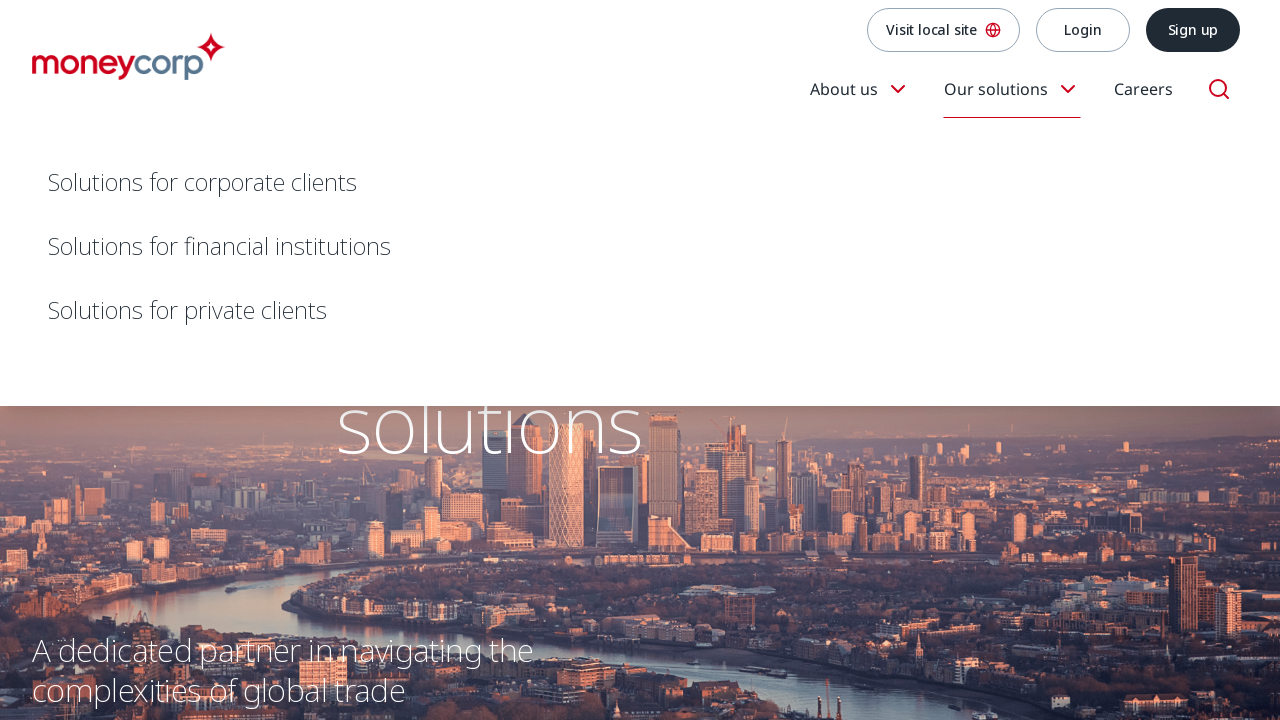

Extracted href attribute from link: /en-gb/sitemap/
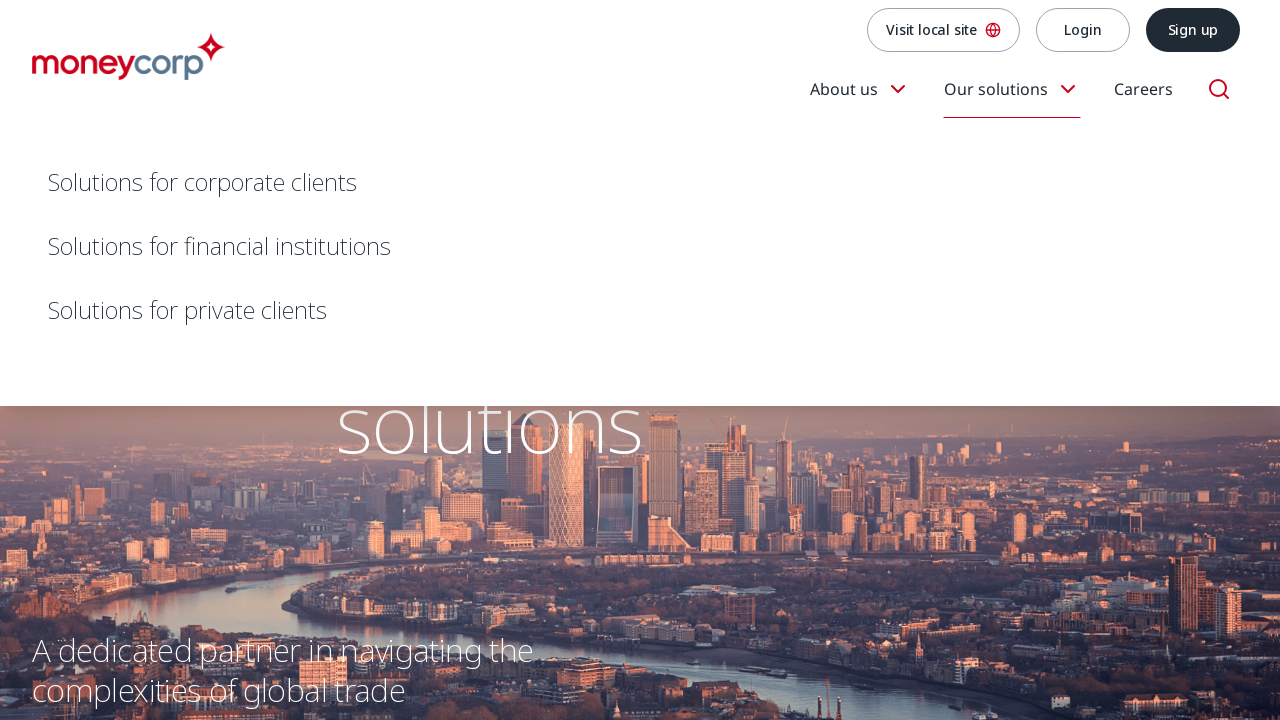

Extracted href attribute from link: https://cookiepedia.co.uk/giving-consent-to-cookies
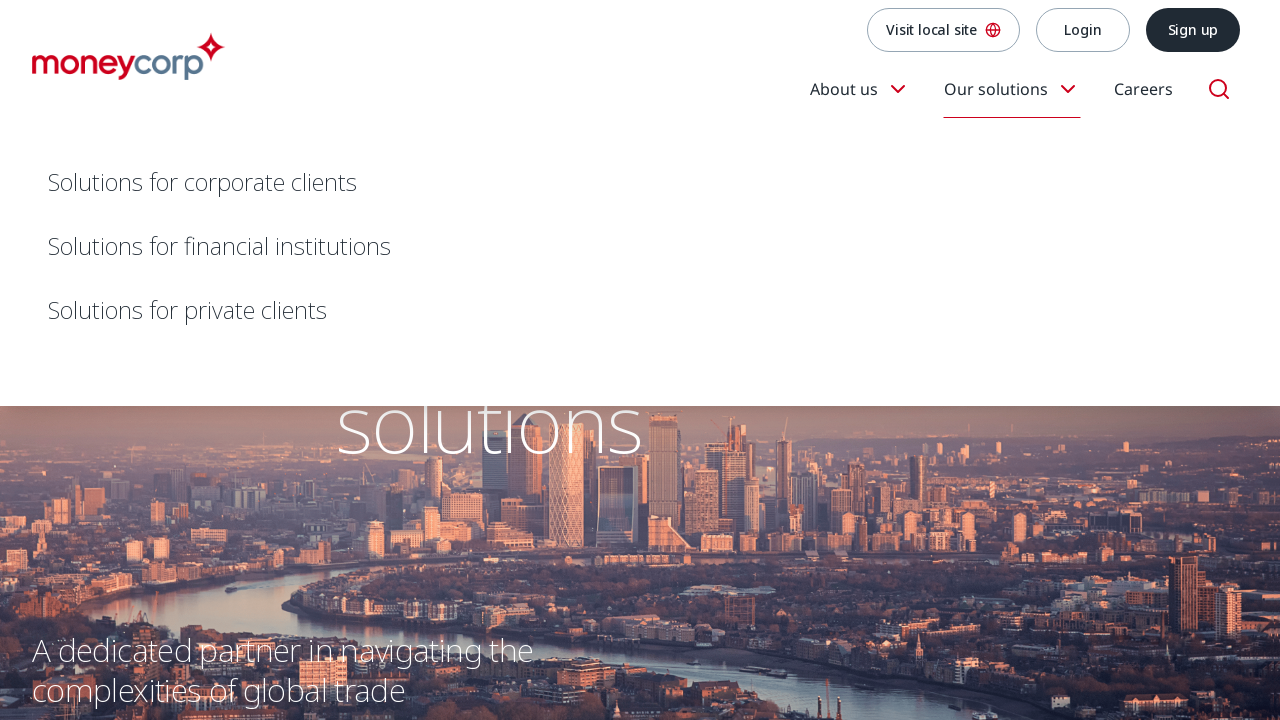

Extracted href attribute from link: https://www.onetrust.com/products/cookie-consent/
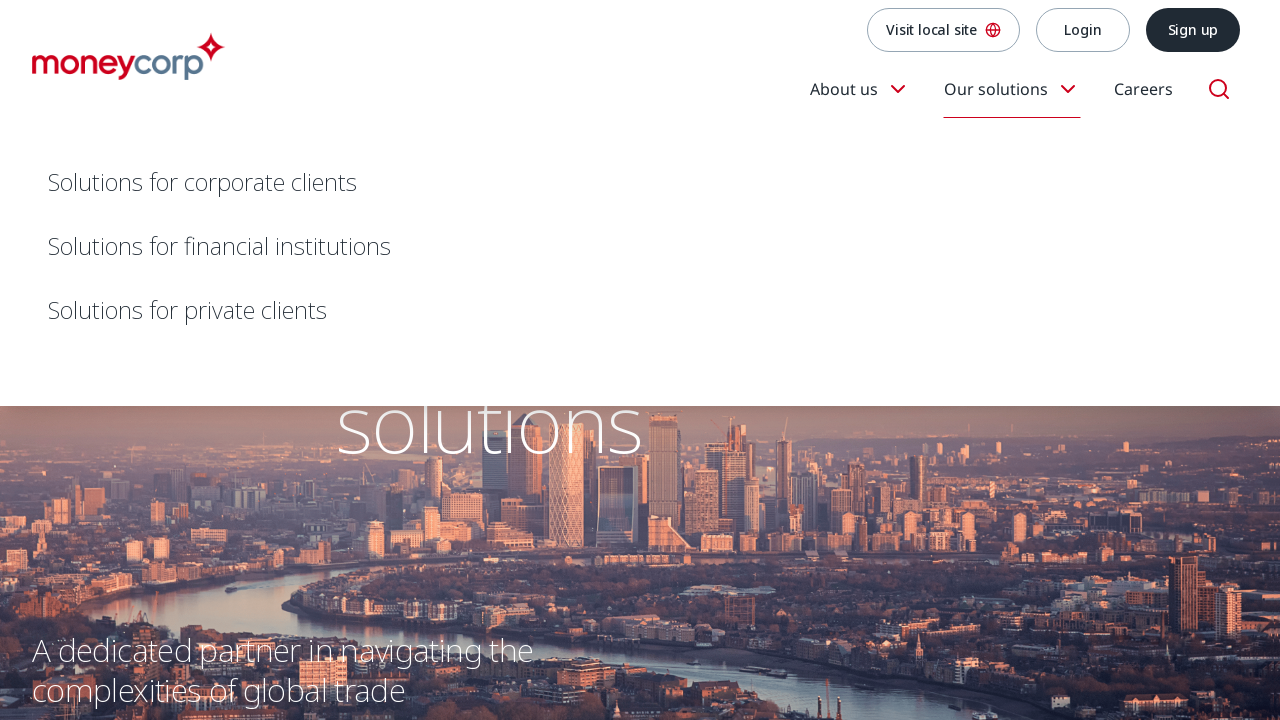

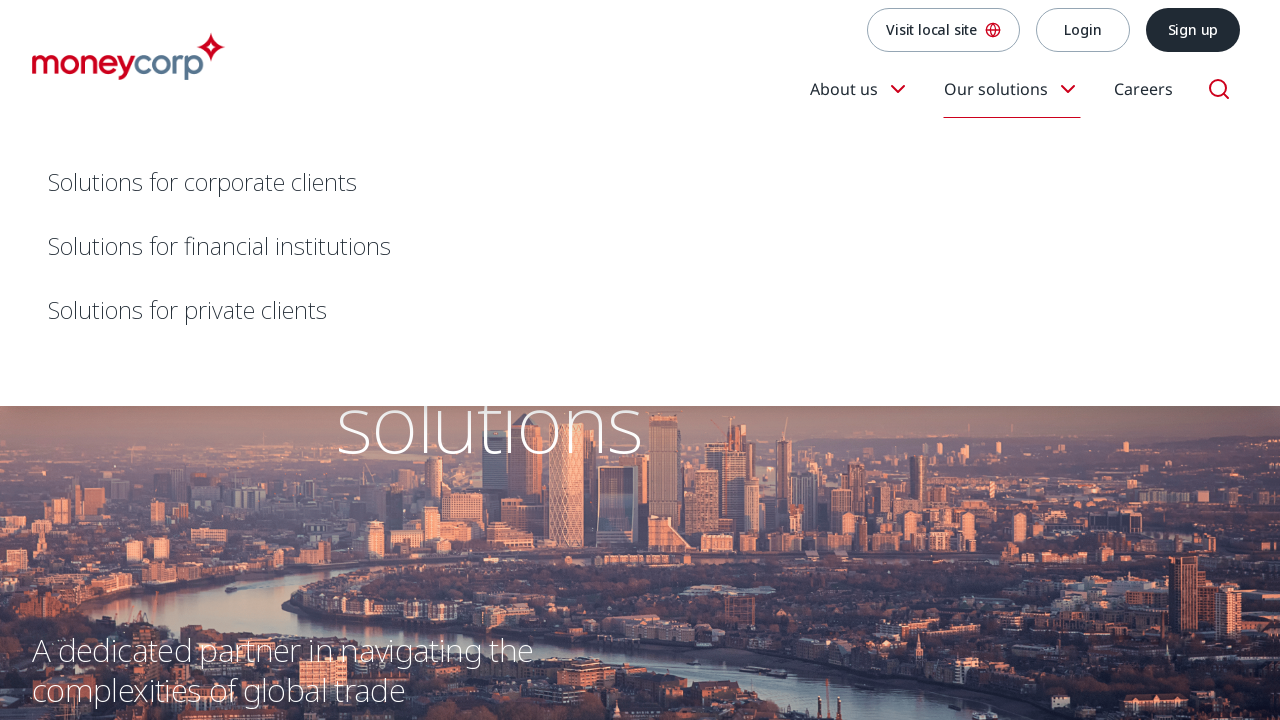